Tests infinite scroll functionality by repeatedly scrolling to the bottom of the page to load more content, then verifies that post content is displayed.

Starting URL: https://nuswhispers.com/category/7

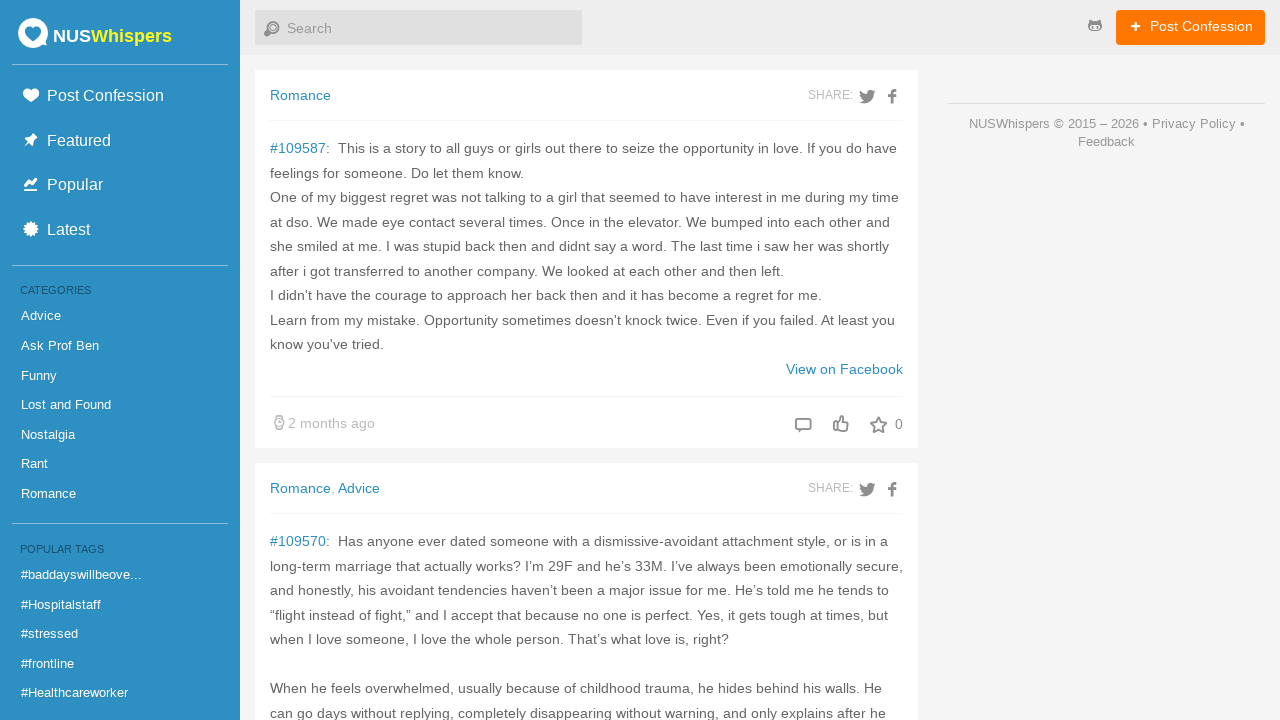

Scrolled to bottom of page (iteration 1/50)
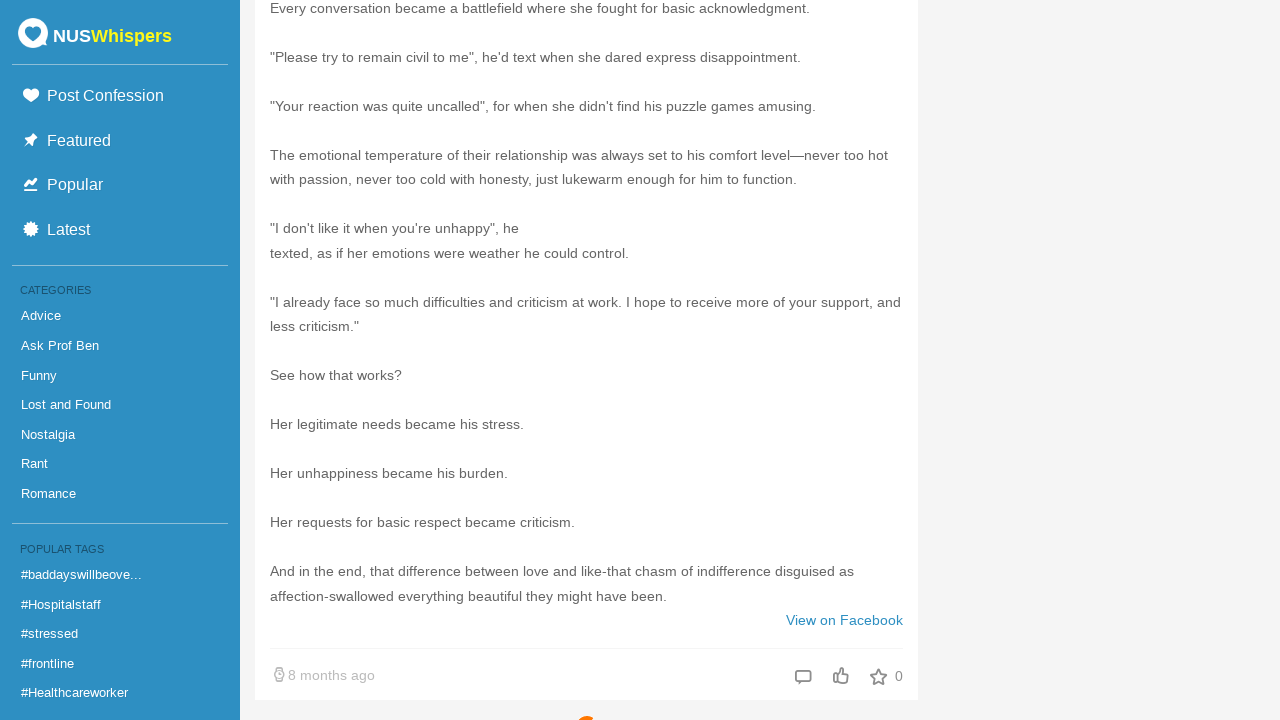

Waited 100ms for content to load (iteration 1/50)
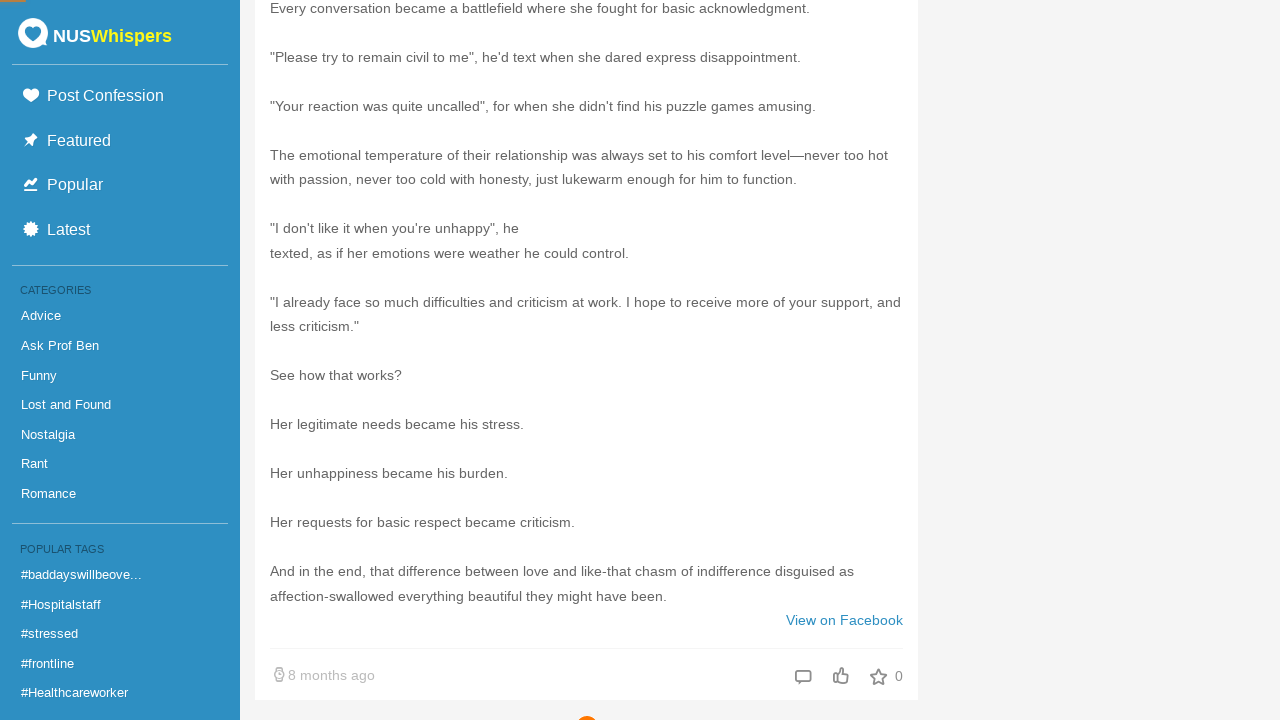

Scrolled to bottom of page (iteration 2/50)
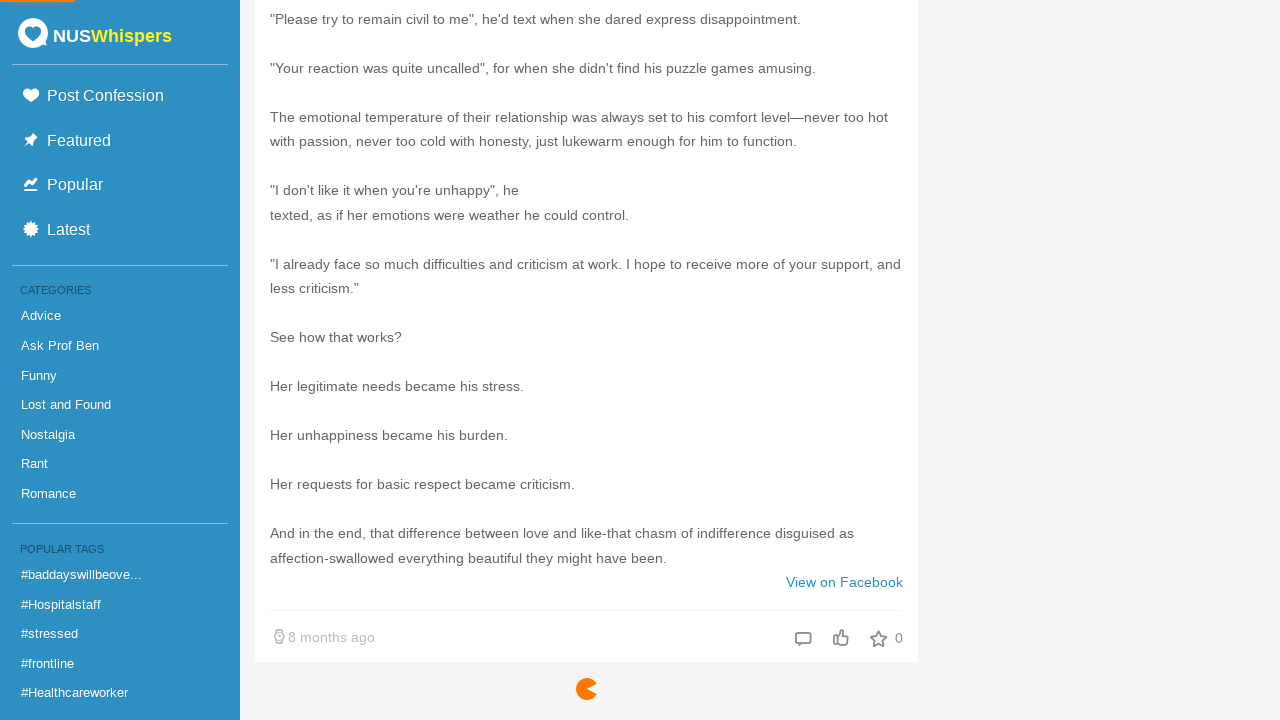

Waited 100ms for content to load (iteration 2/50)
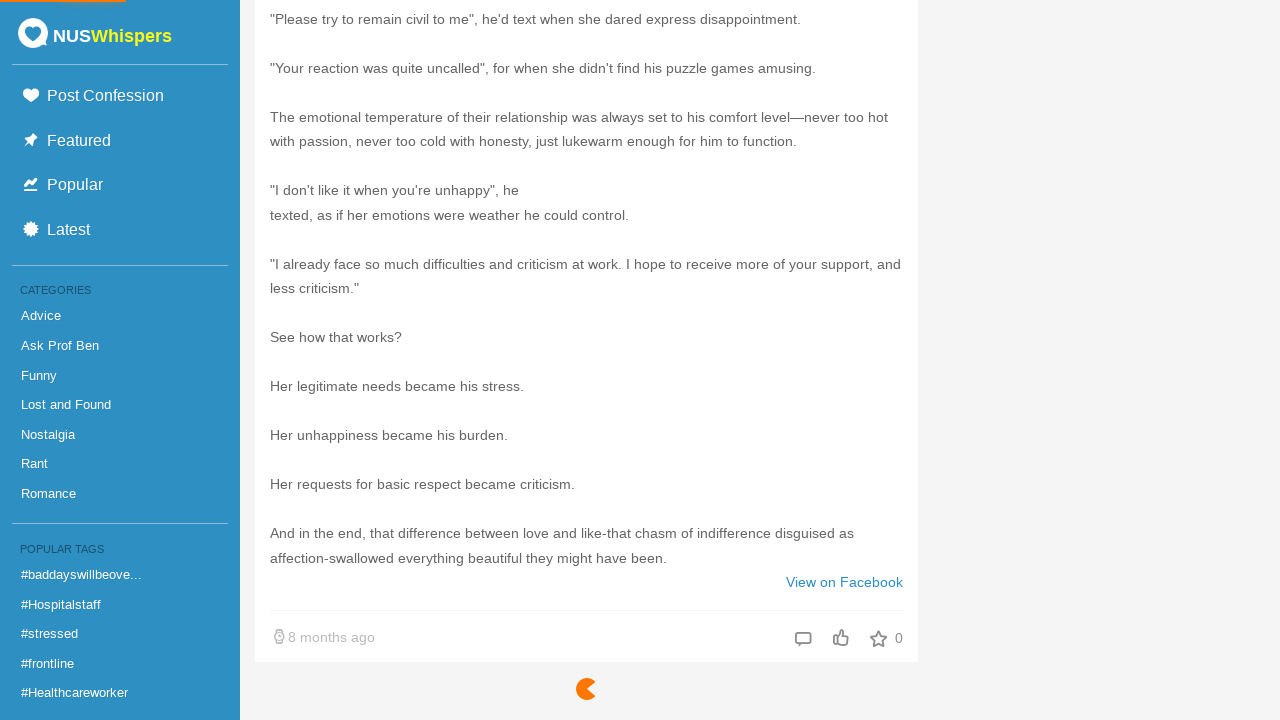

Scrolled to bottom of page (iteration 3/50)
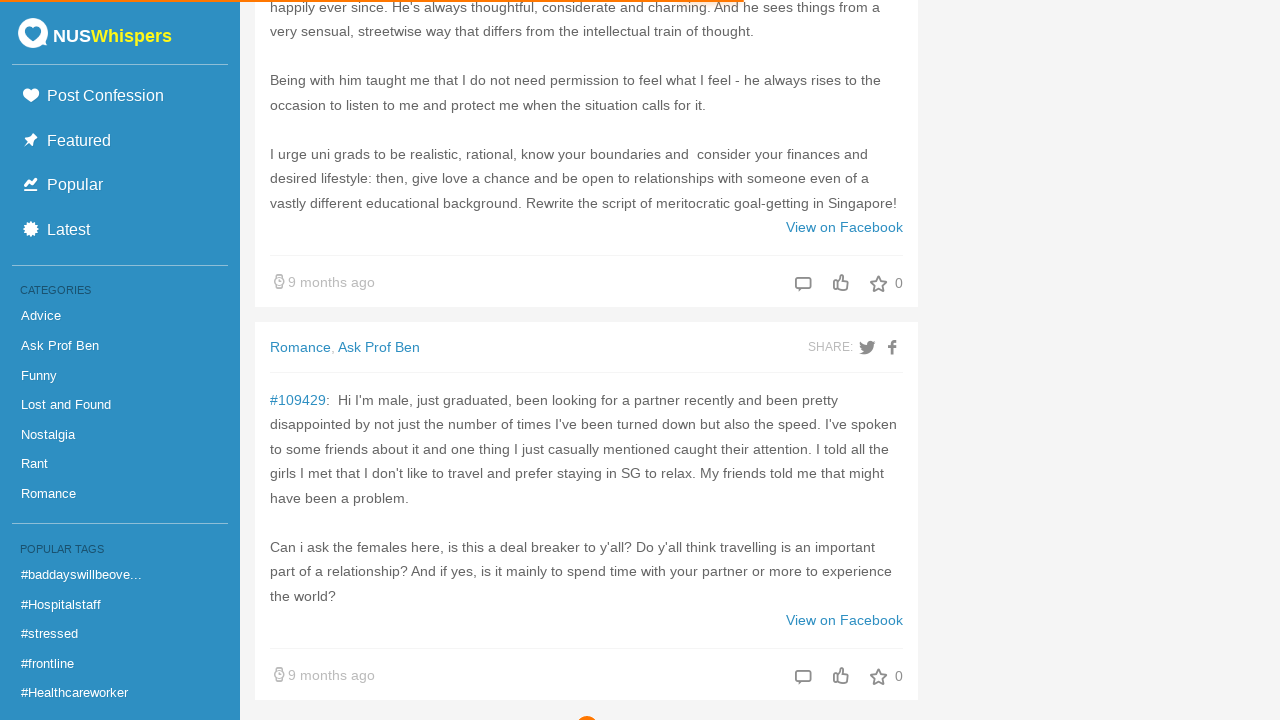

Waited 100ms for content to load (iteration 3/50)
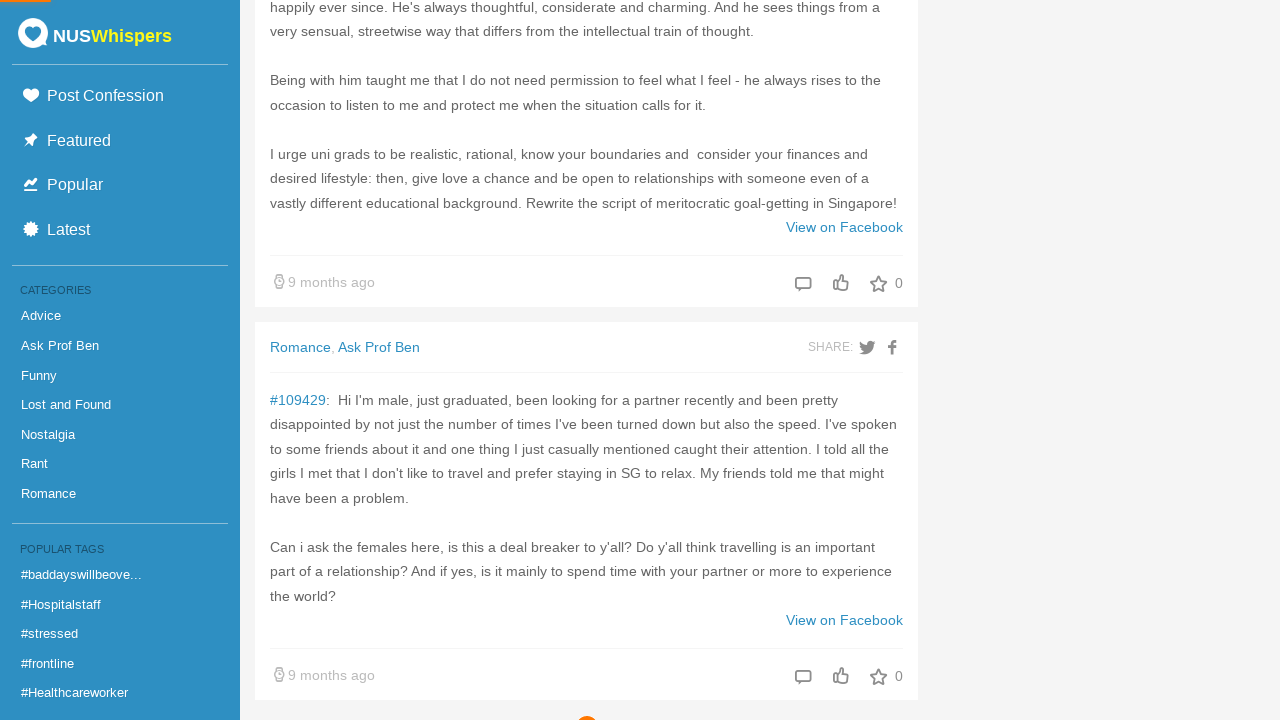

Scrolled to bottom of page (iteration 4/50)
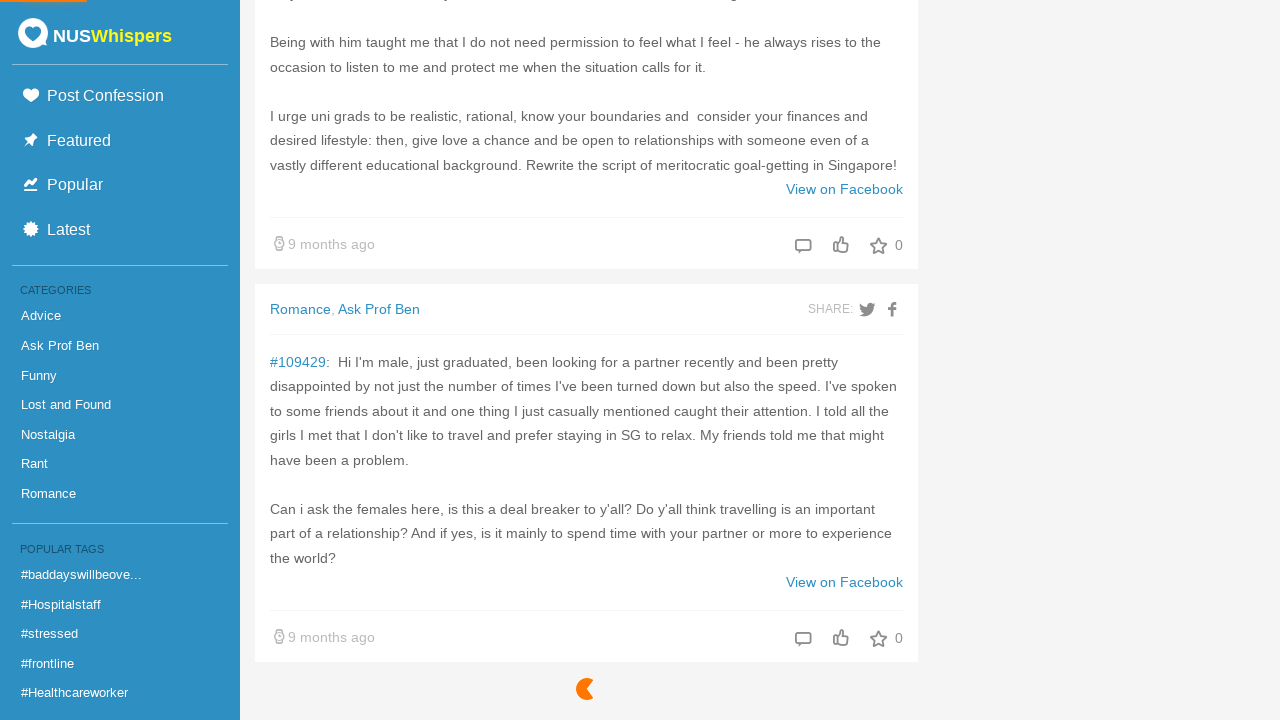

Waited 100ms for content to load (iteration 4/50)
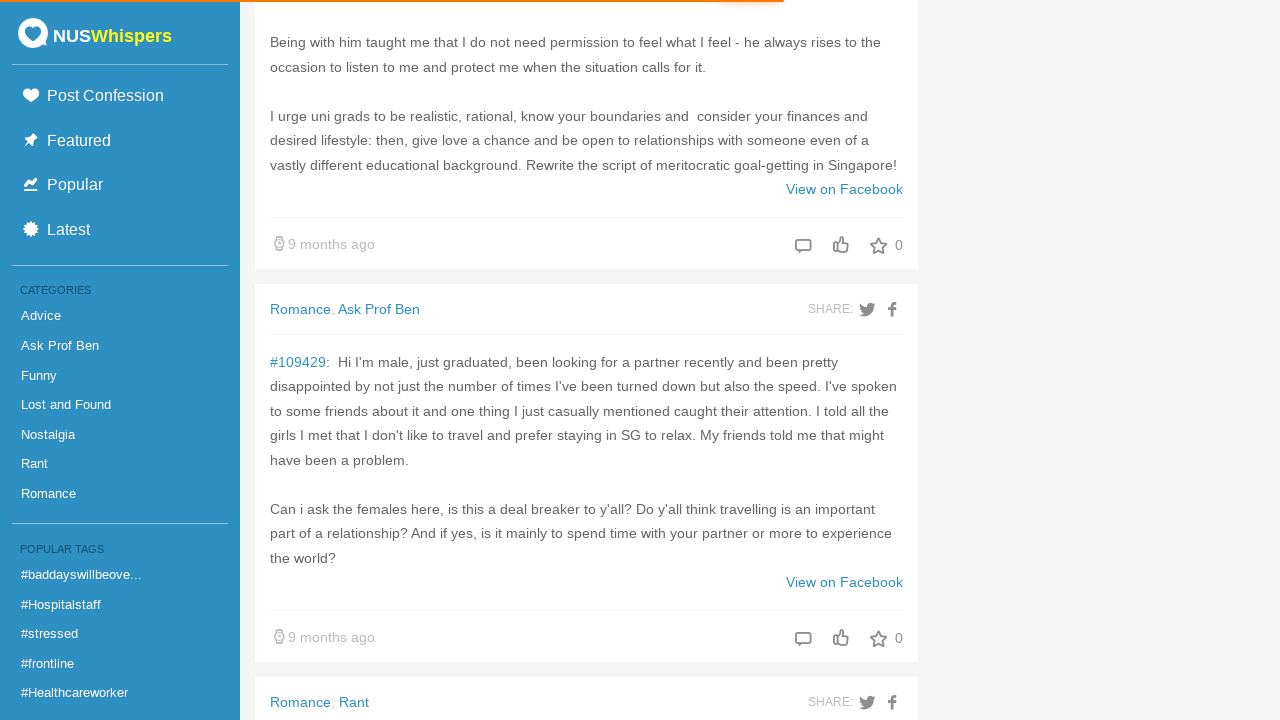

Scrolled to bottom of page (iteration 5/50)
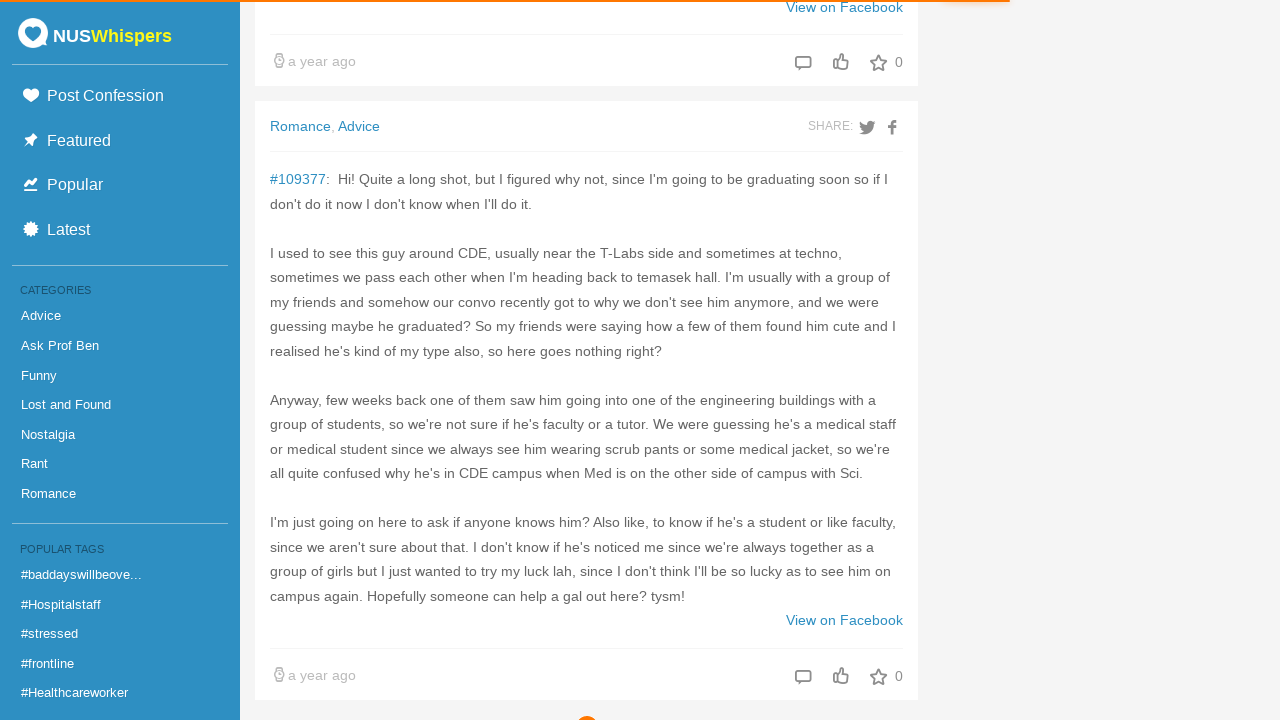

Waited 100ms for content to load (iteration 5/50)
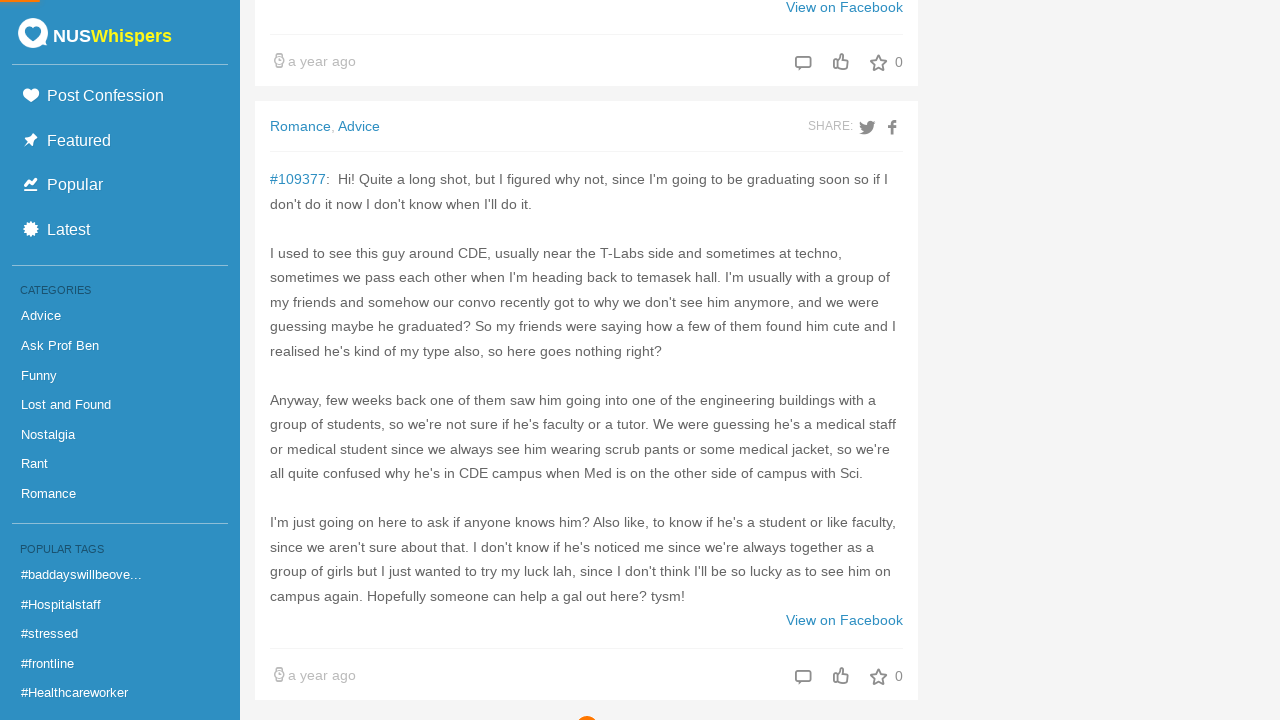

Scrolled to bottom of page (iteration 6/50)
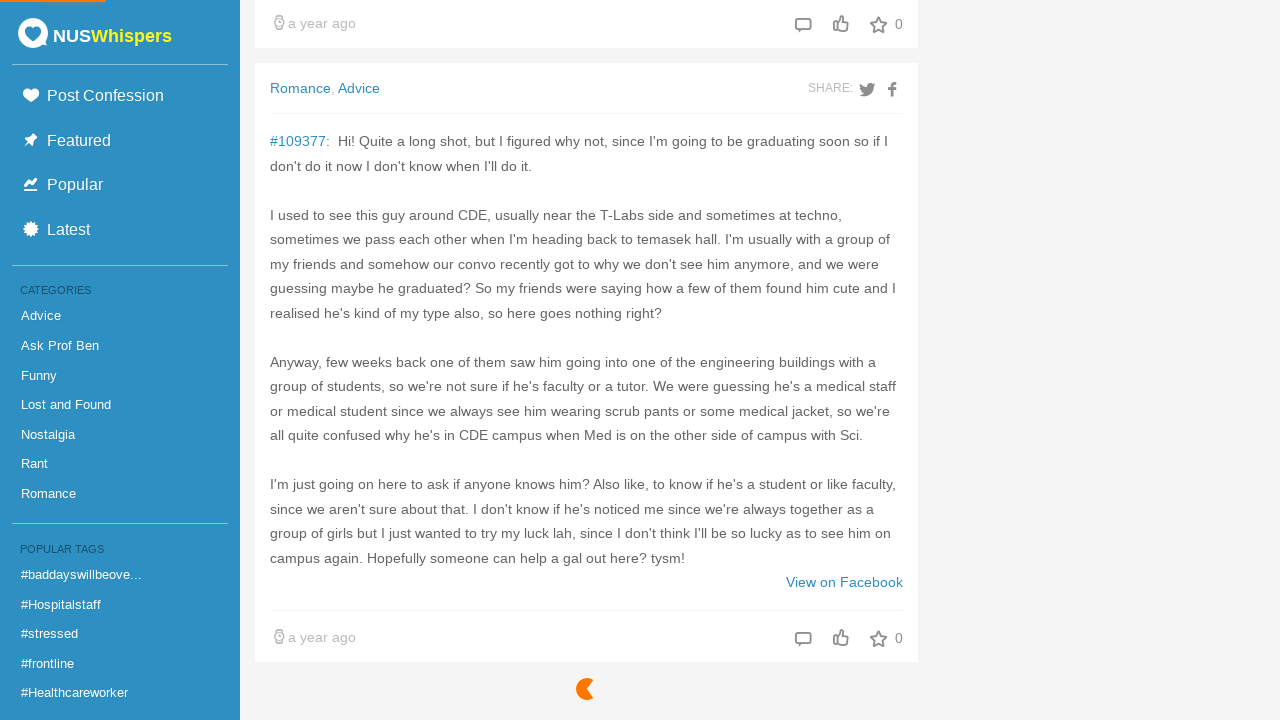

Waited 100ms for content to load (iteration 6/50)
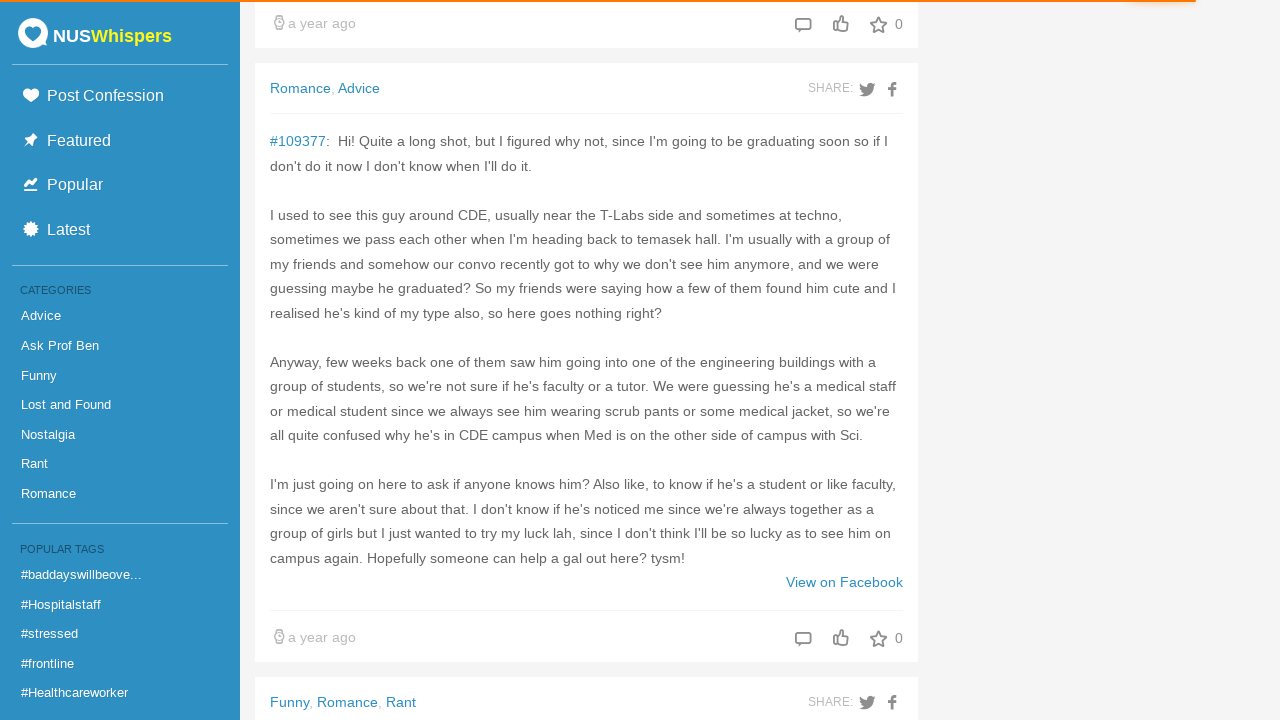

Scrolled to bottom of page (iteration 7/50)
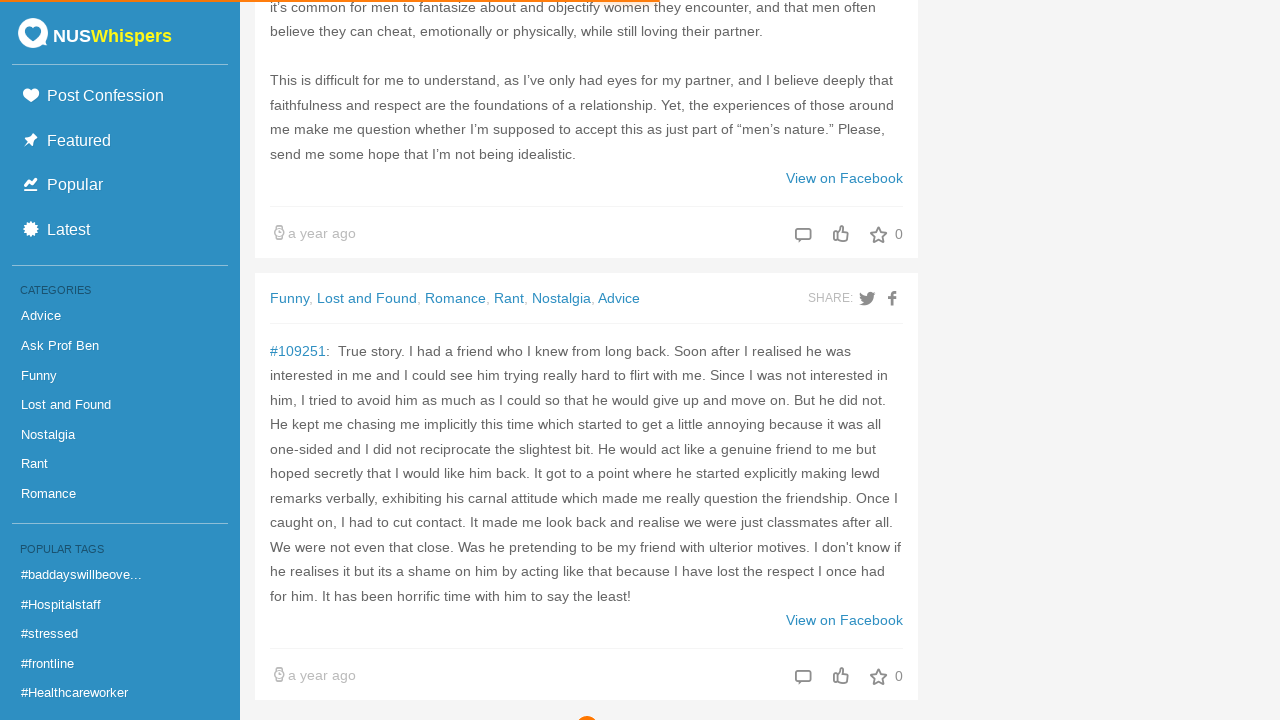

Waited 100ms for content to load (iteration 7/50)
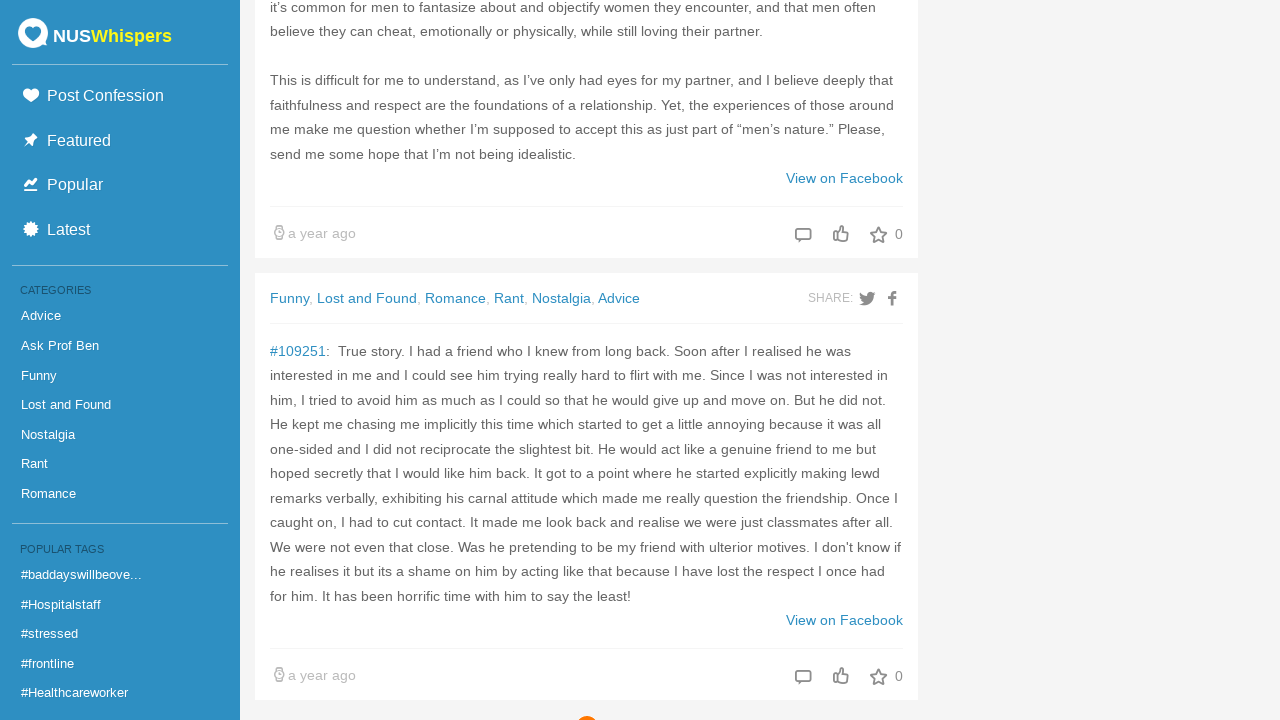

Scrolled to bottom of page (iteration 8/50)
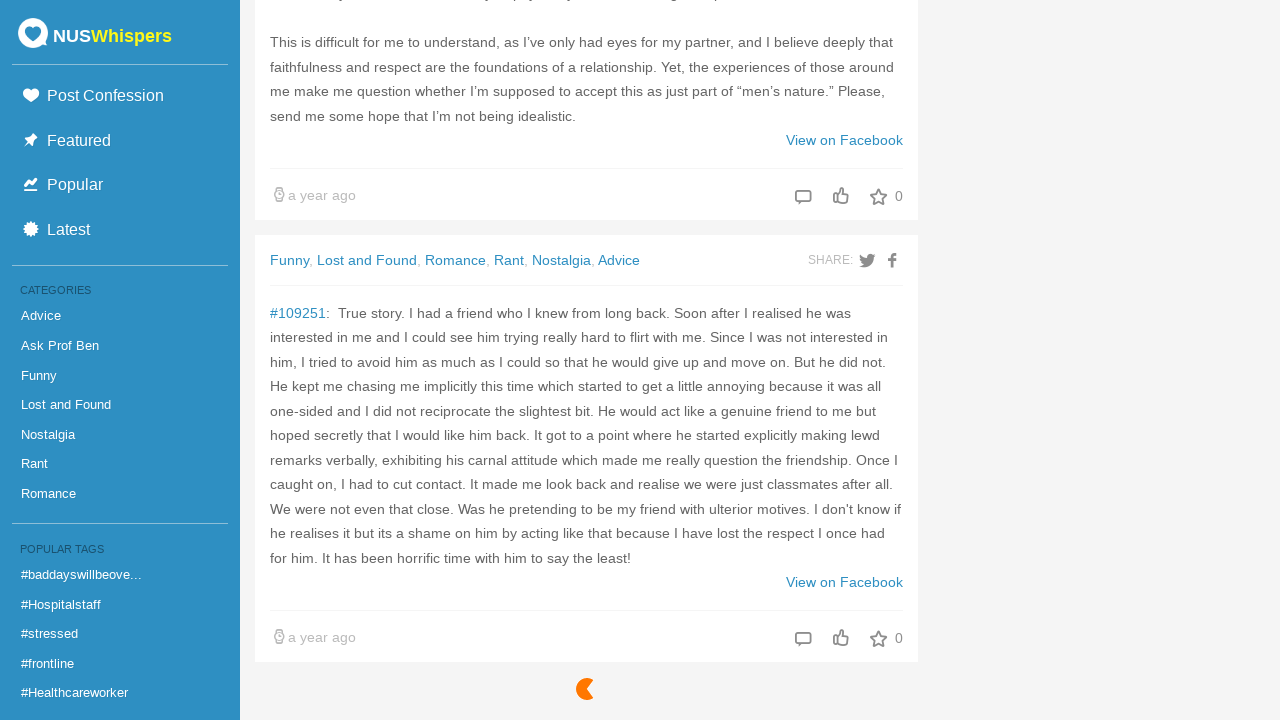

Waited 100ms for content to load (iteration 8/50)
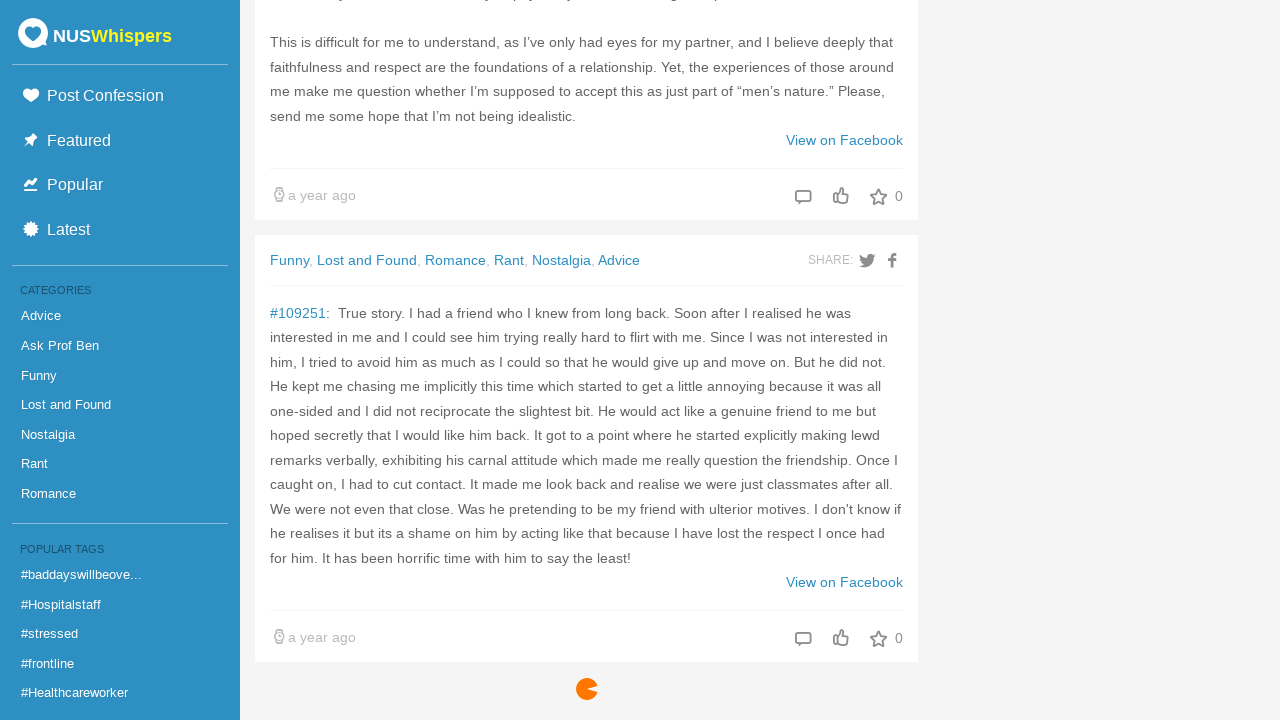

Scrolled to bottom of page (iteration 9/50)
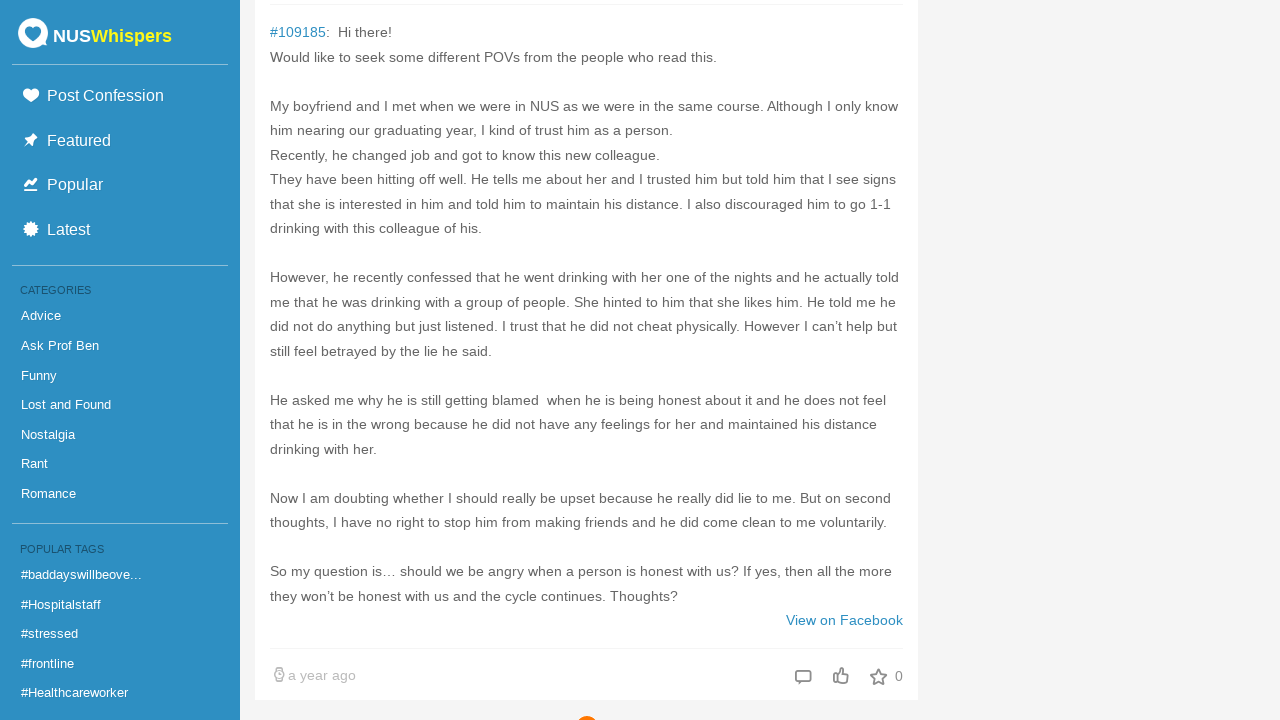

Waited 100ms for content to load (iteration 9/50)
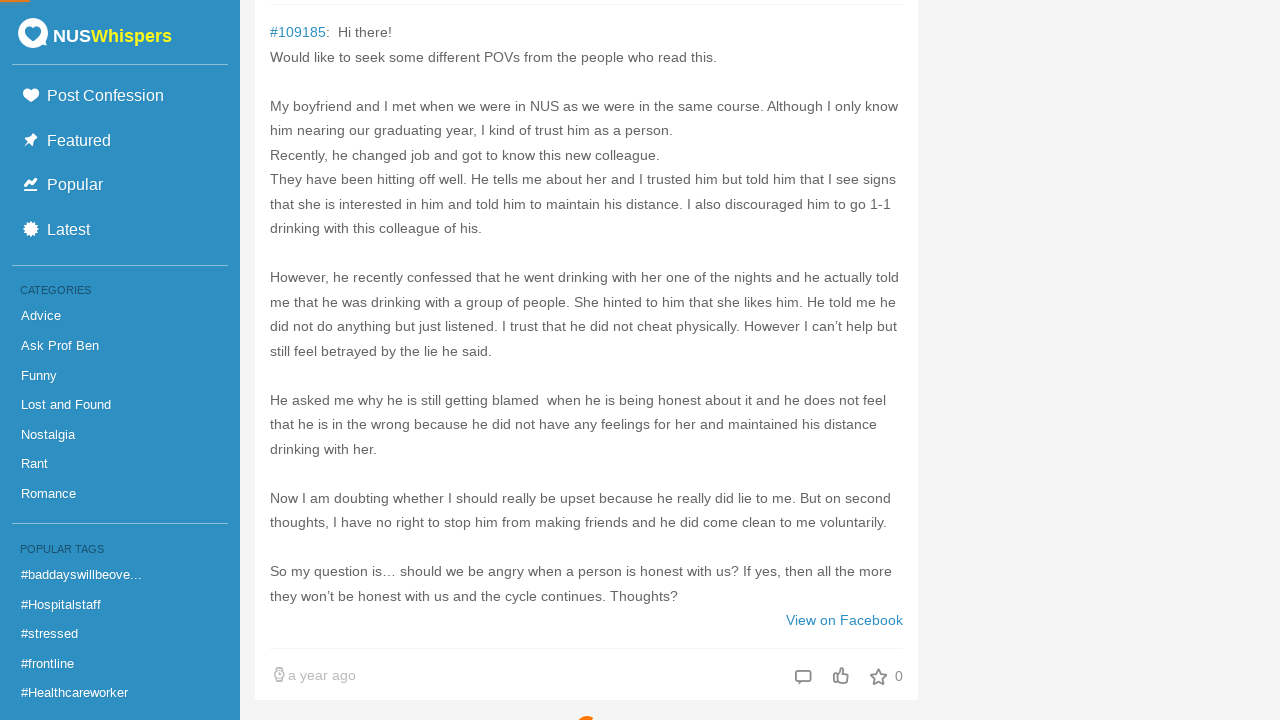

Scrolled to bottom of page (iteration 10/50)
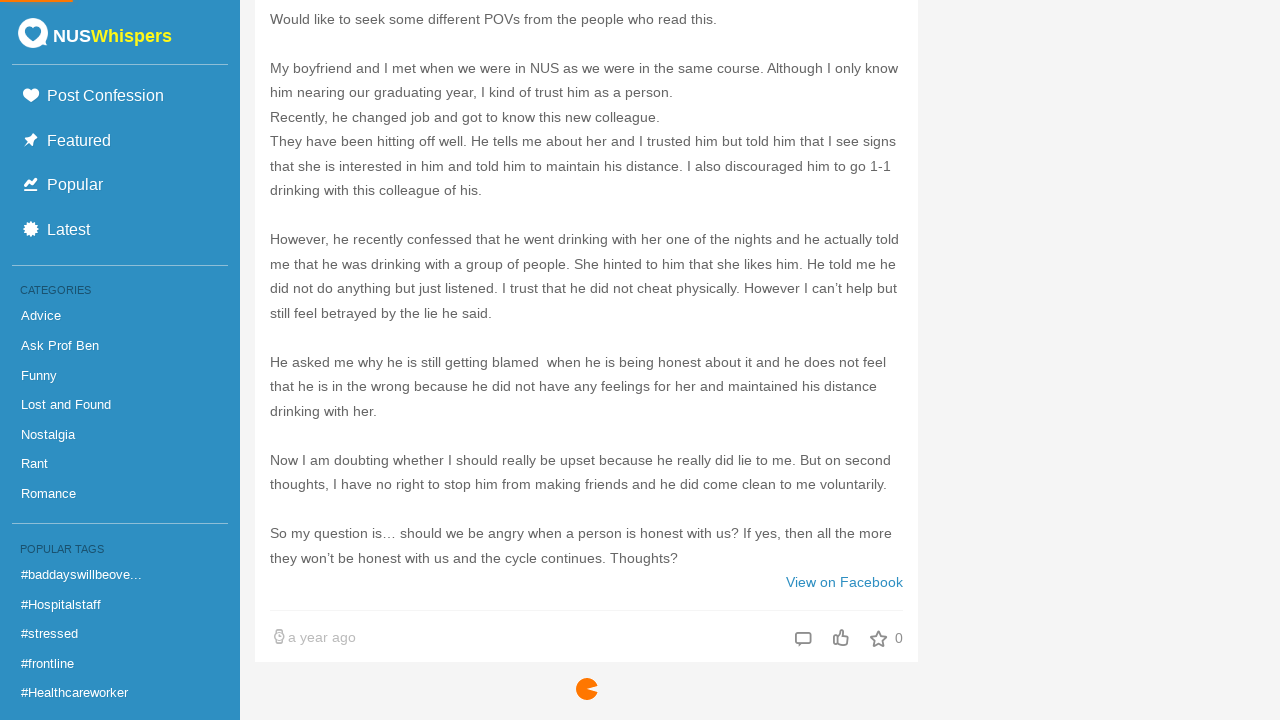

Waited 100ms for content to load (iteration 10/50)
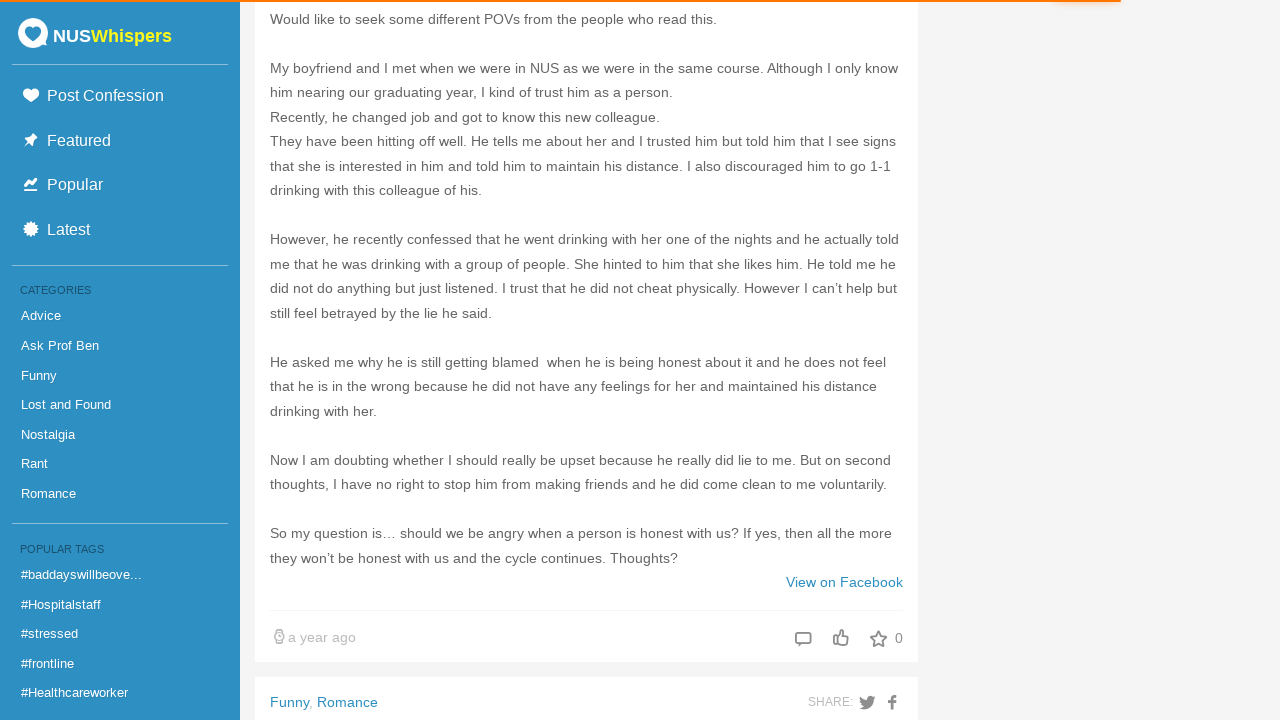

Scrolled to bottom of page (iteration 11/50)
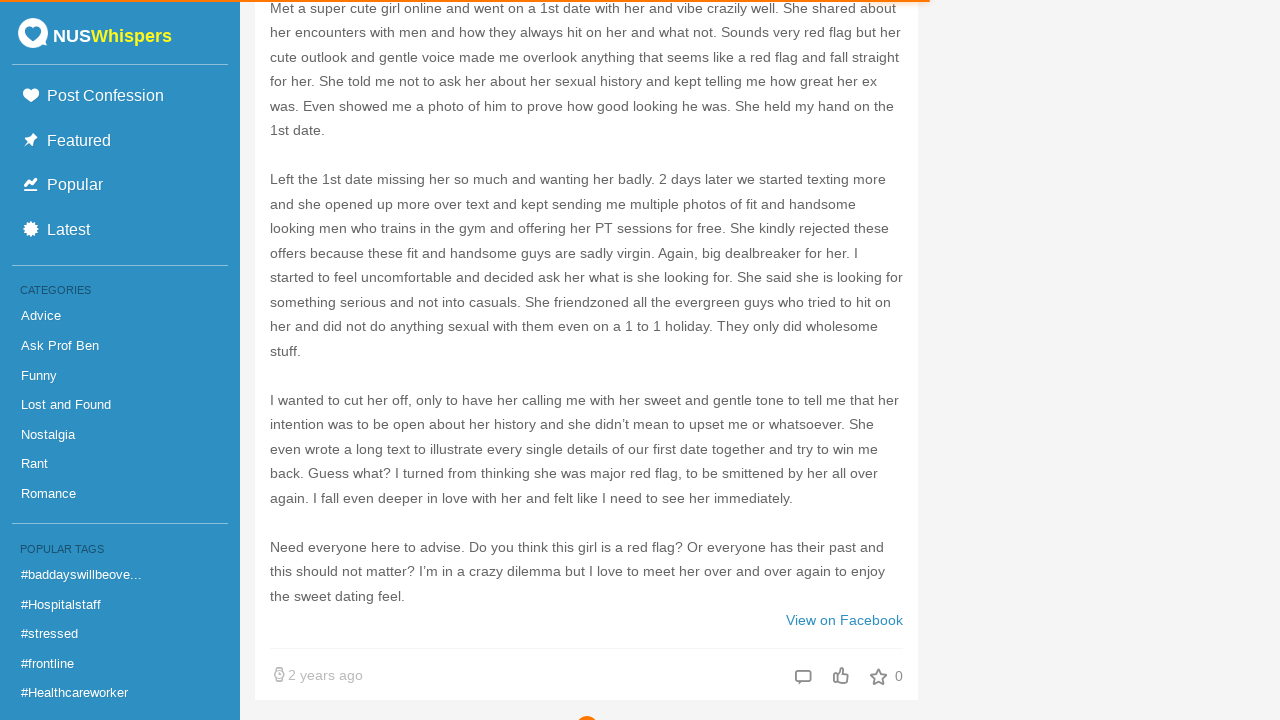

Waited 100ms for content to load (iteration 11/50)
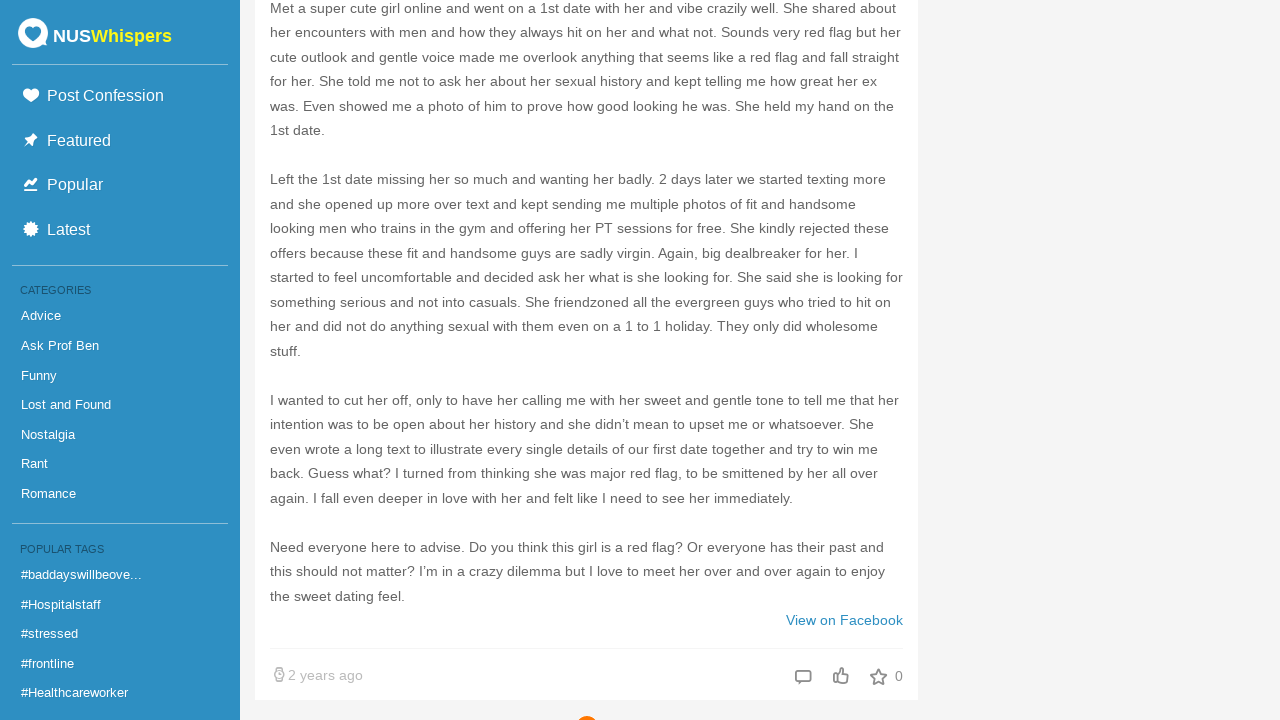

Scrolled to bottom of page (iteration 12/50)
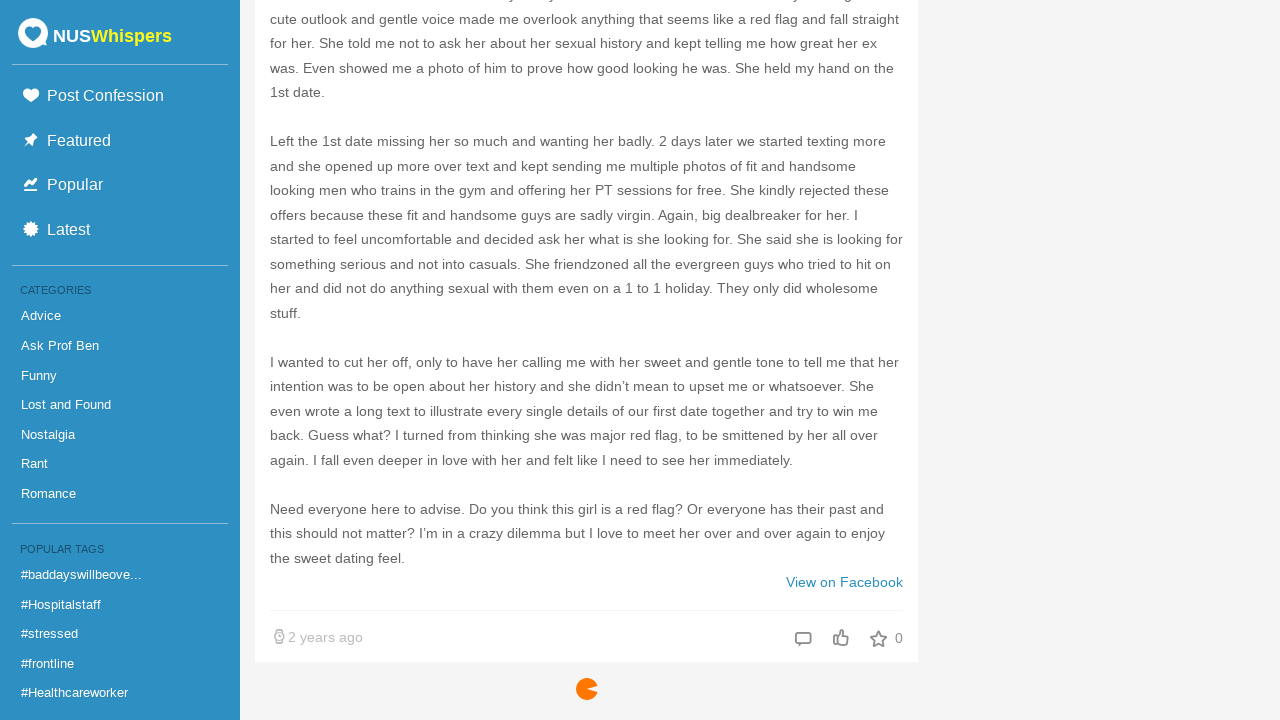

Waited 100ms for content to load (iteration 12/50)
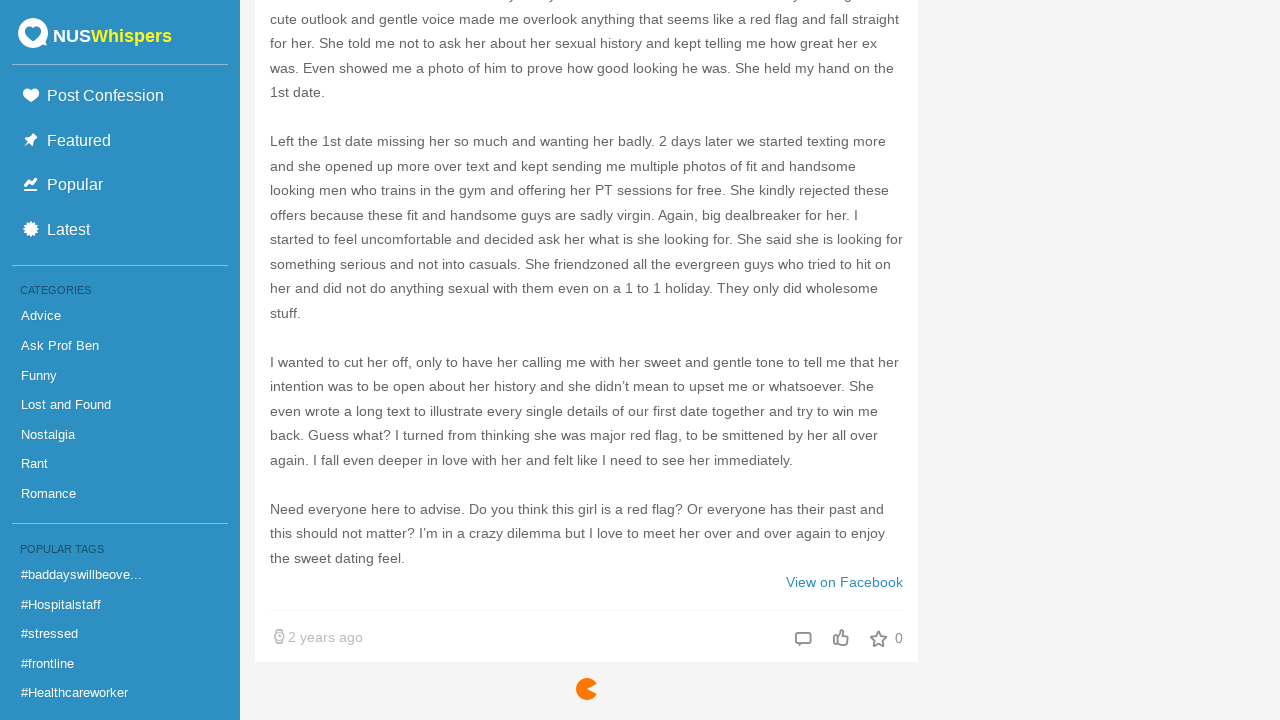

Scrolled to bottom of page (iteration 13/50)
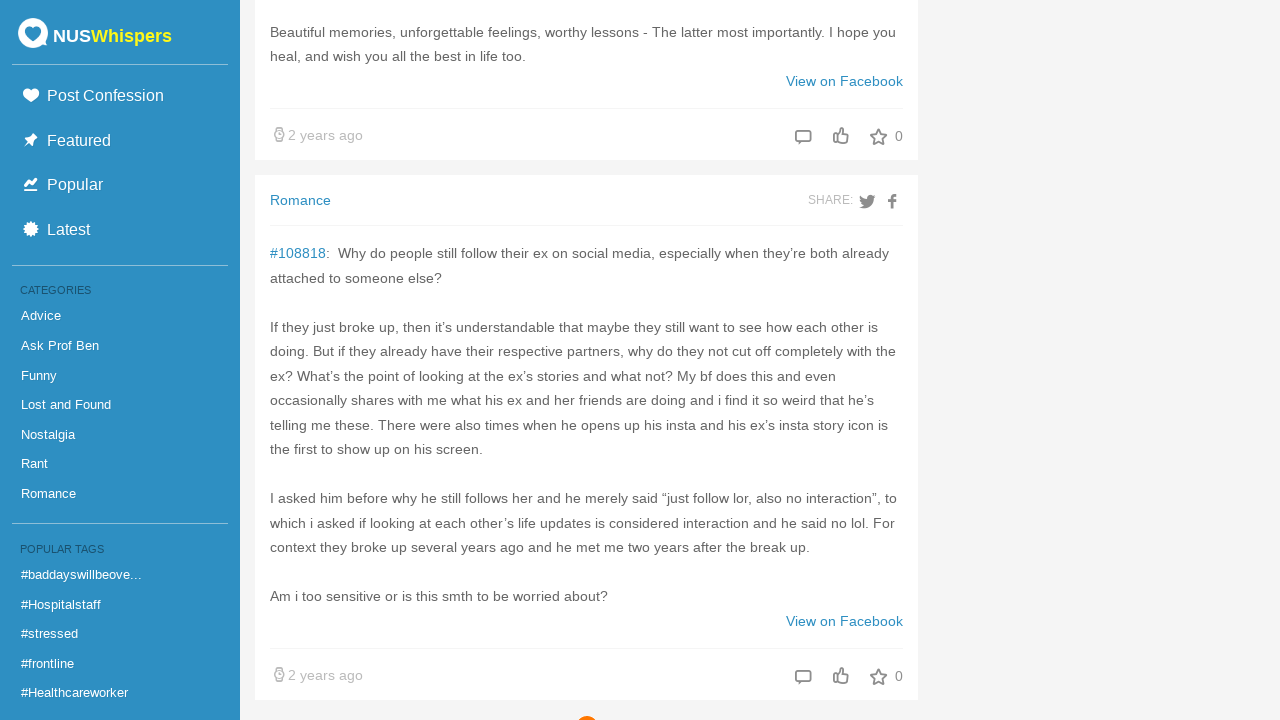

Waited 100ms for content to load (iteration 13/50)
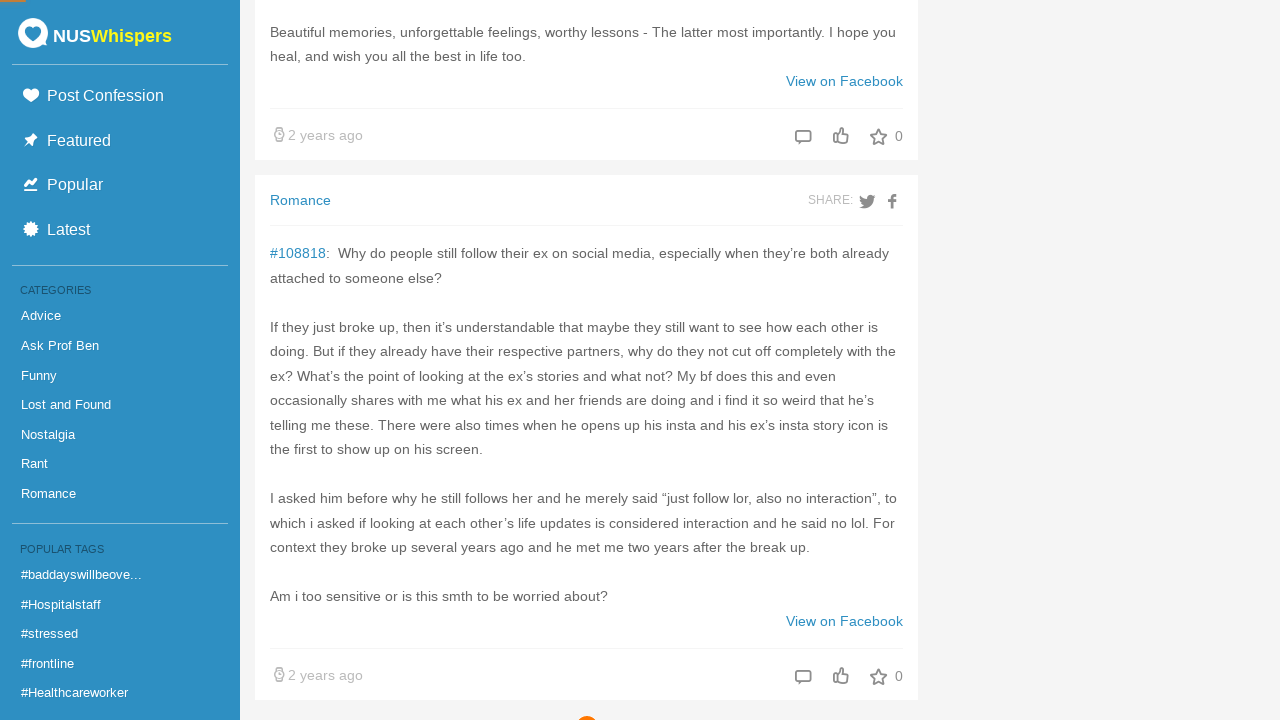

Scrolled to bottom of page (iteration 14/50)
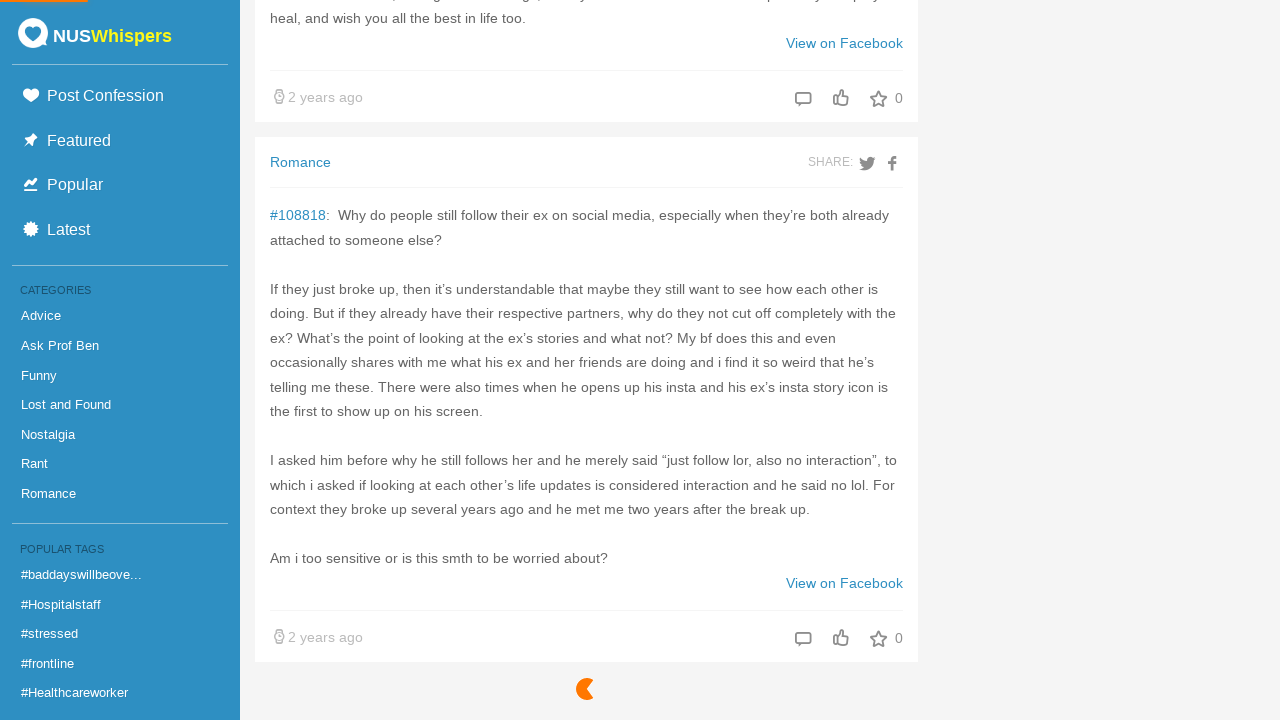

Waited 100ms for content to load (iteration 14/50)
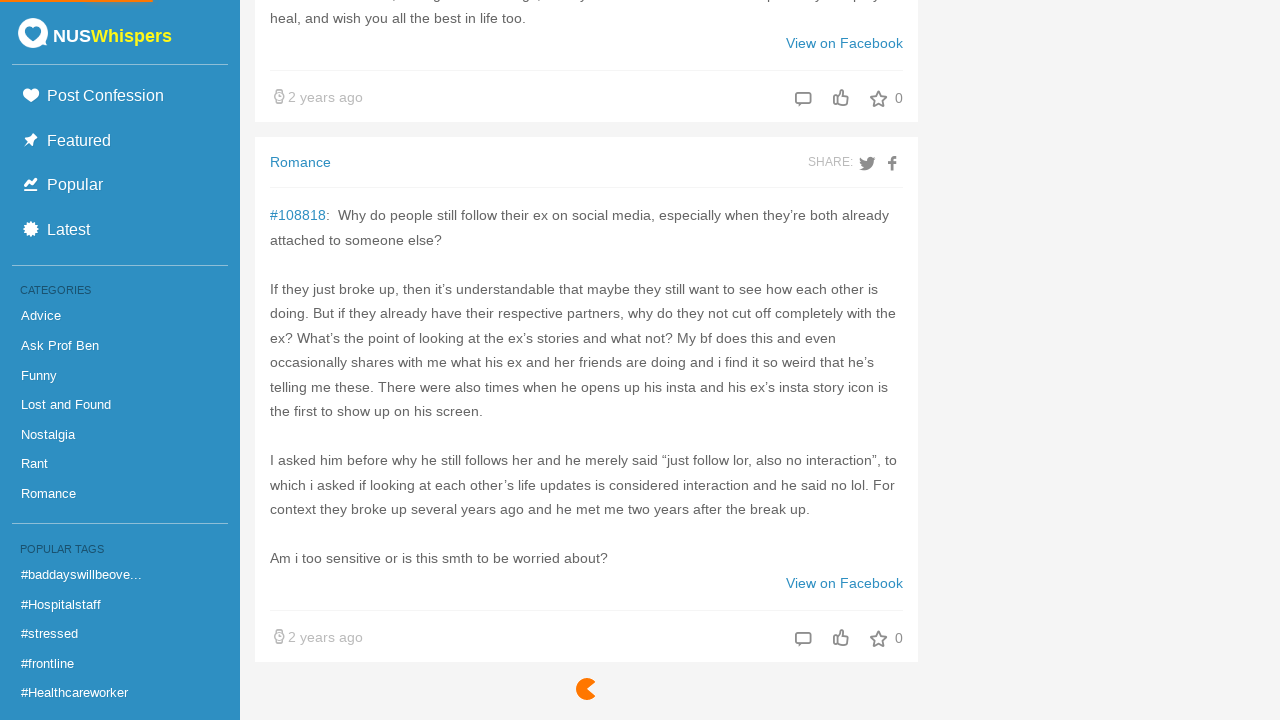

Scrolled to bottom of page (iteration 15/50)
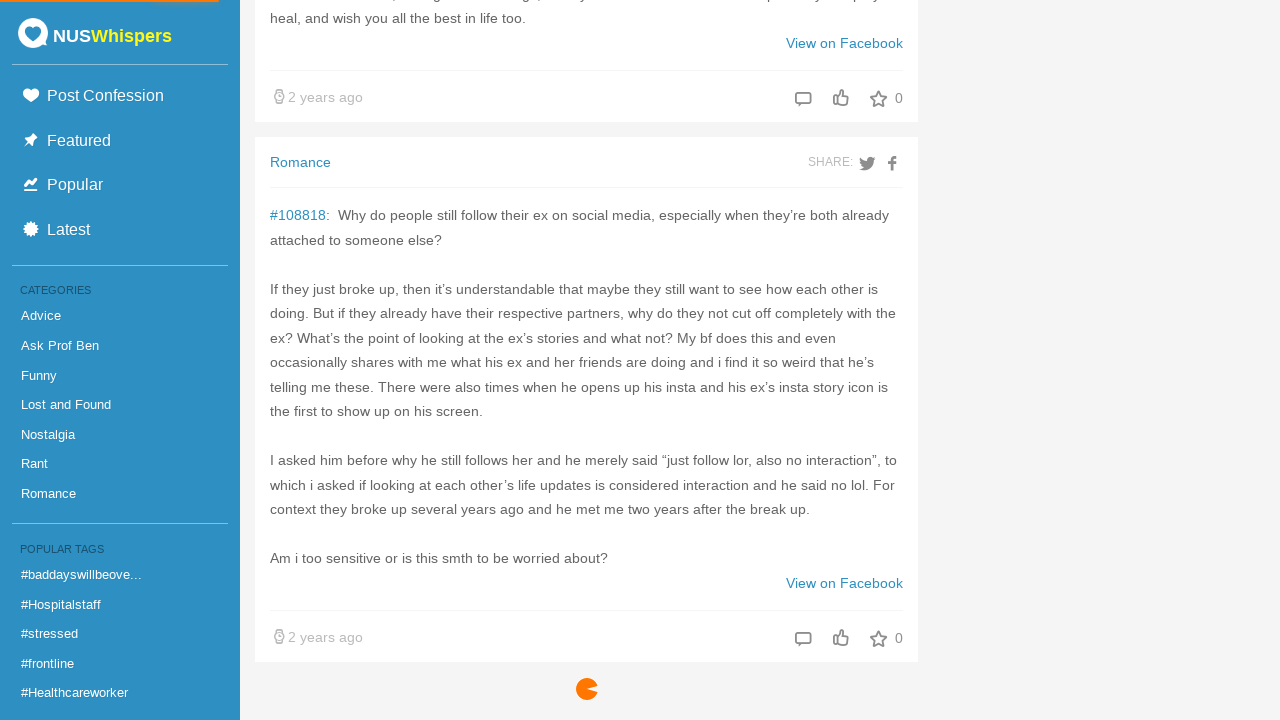

Waited 100ms for content to load (iteration 15/50)
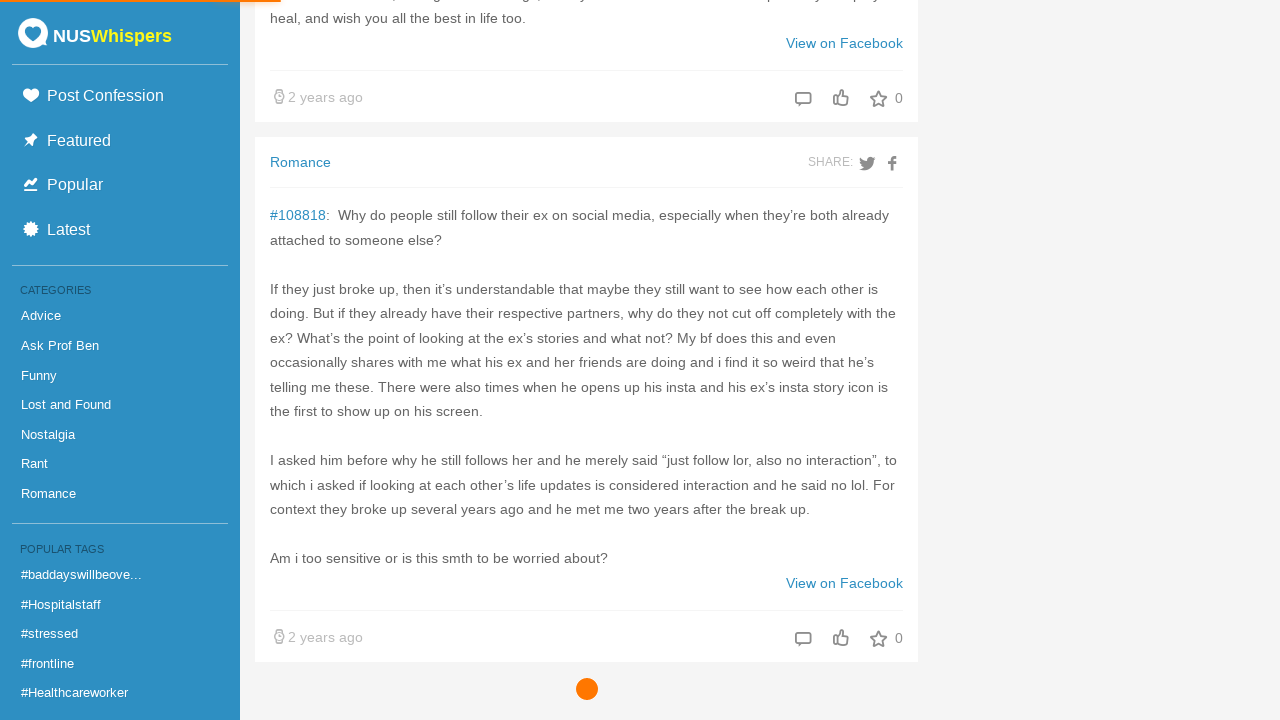

Scrolled to bottom of page (iteration 16/50)
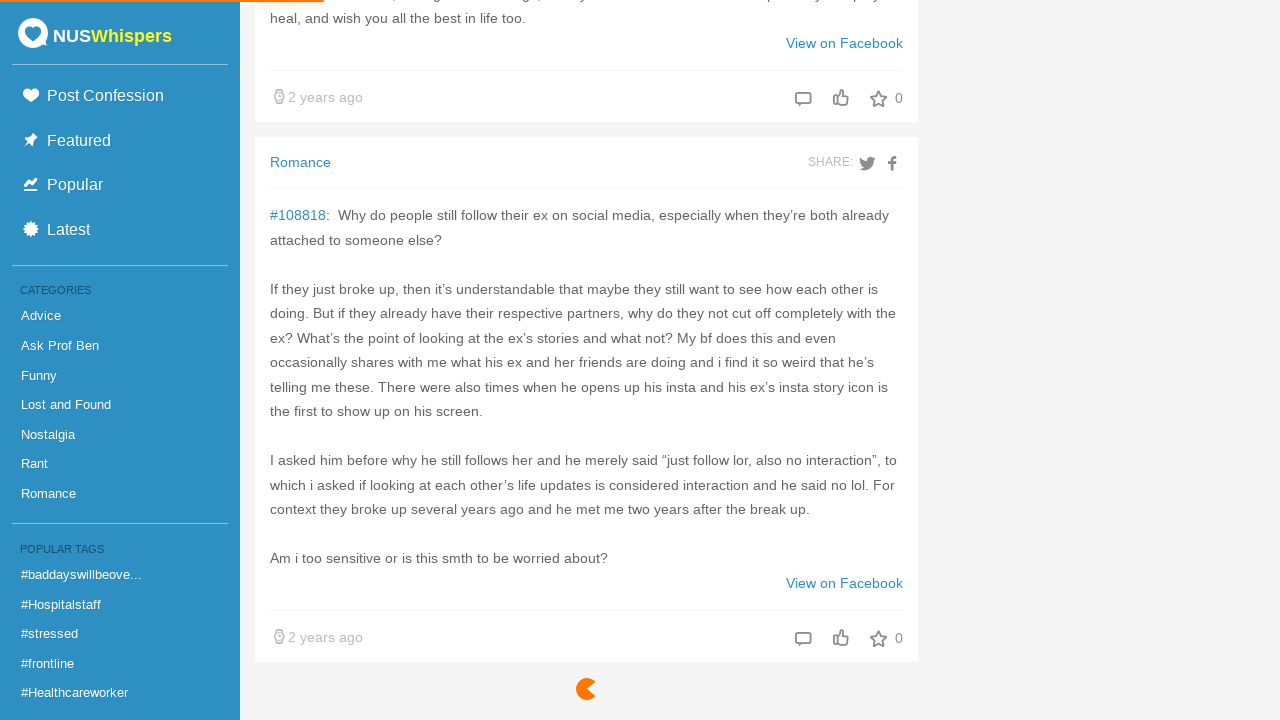

Waited 100ms for content to load (iteration 16/50)
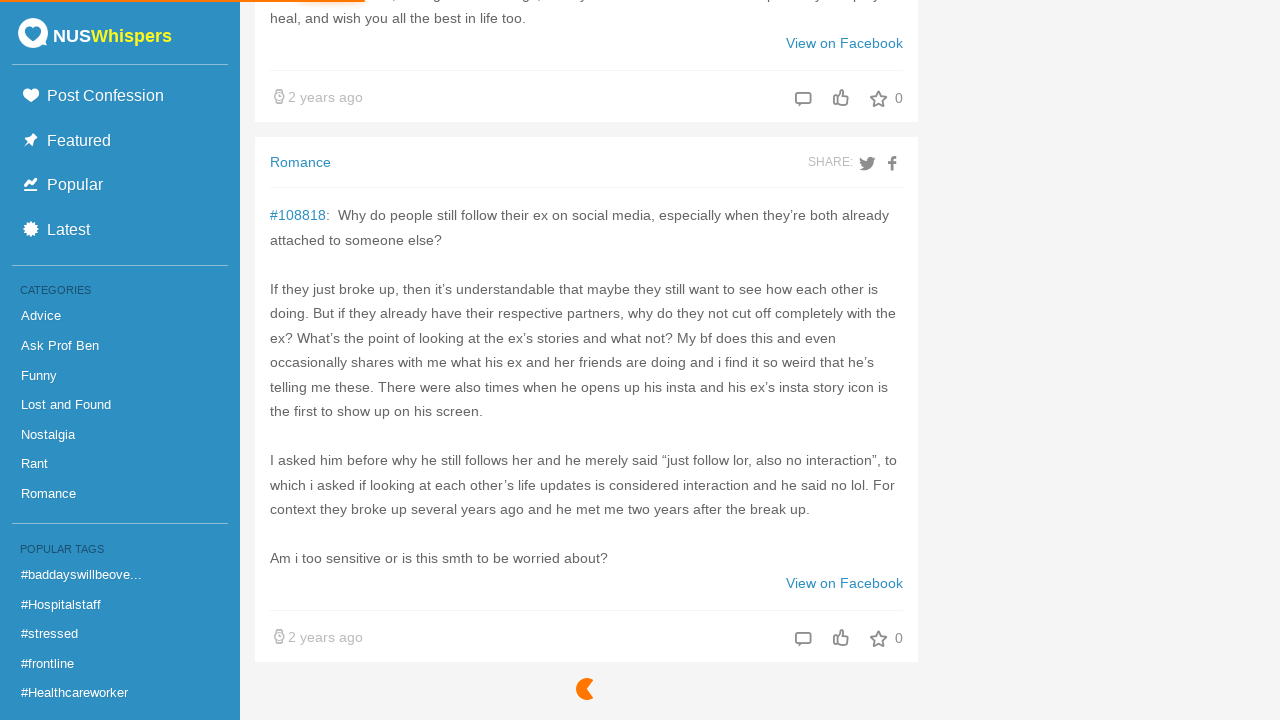

Scrolled to bottom of page (iteration 17/50)
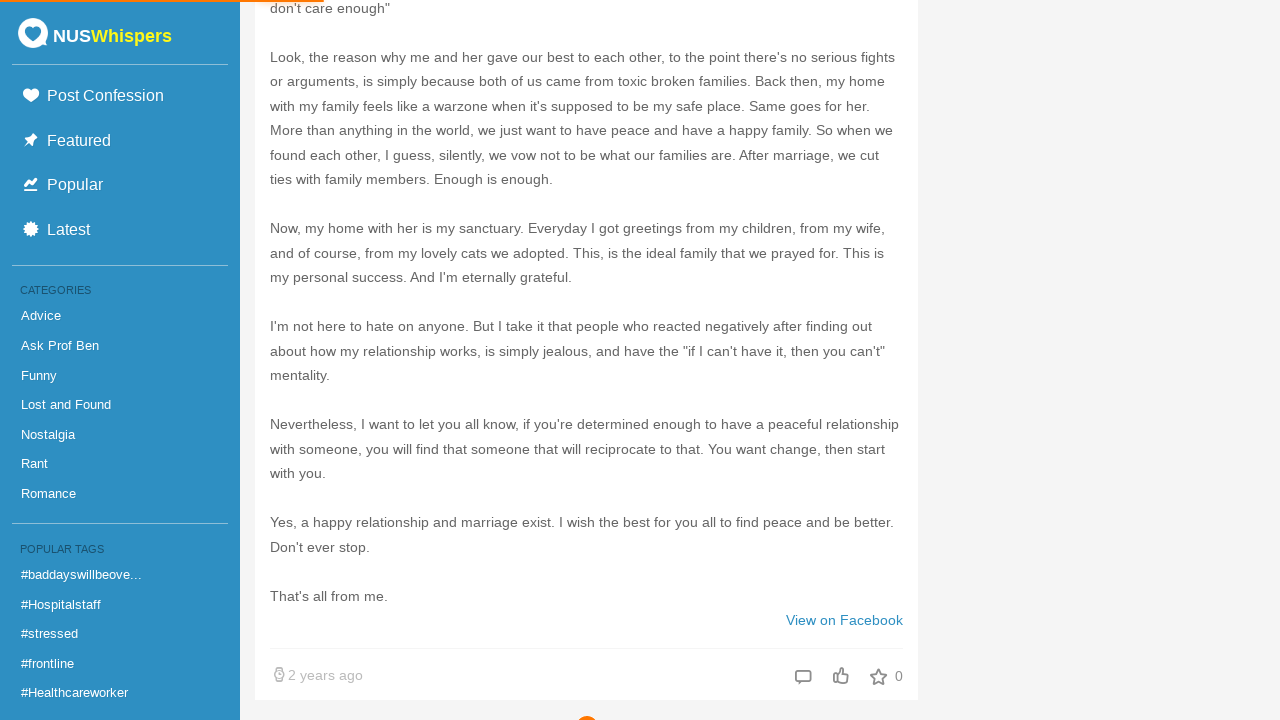

Waited 100ms for content to load (iteration 17/50)
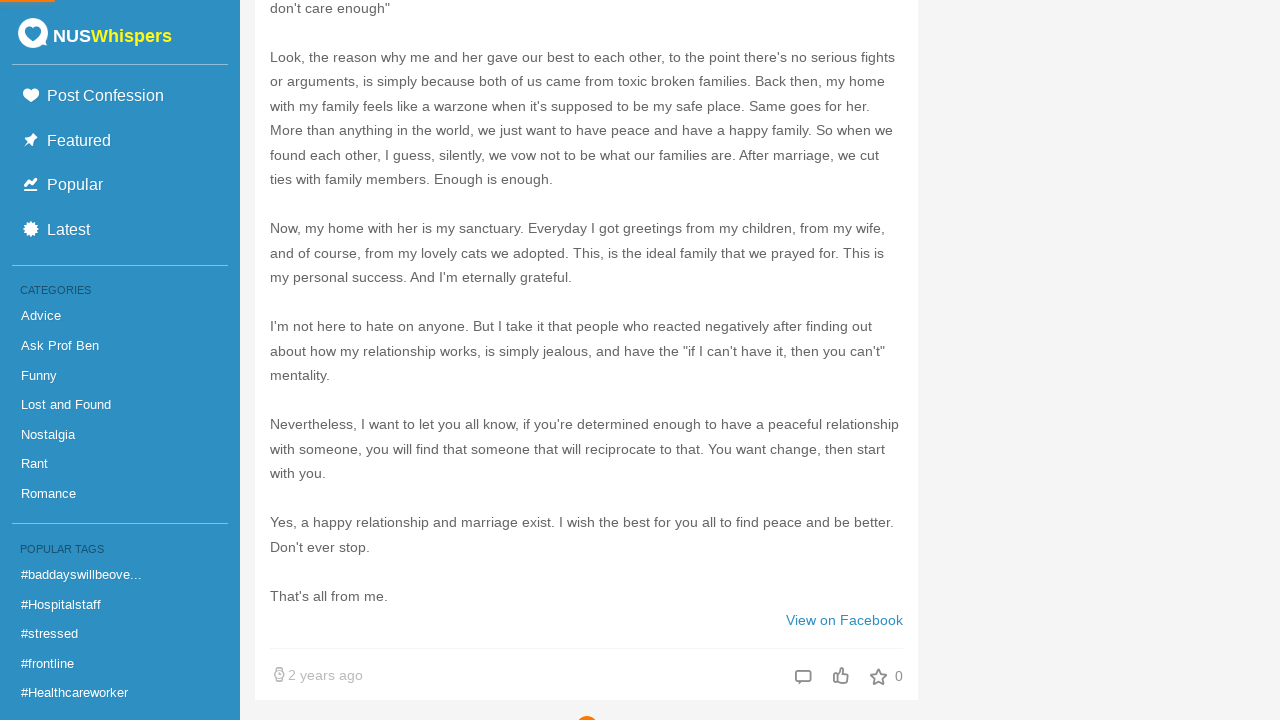

Scrolled to bottom of page (iteration 18/50)
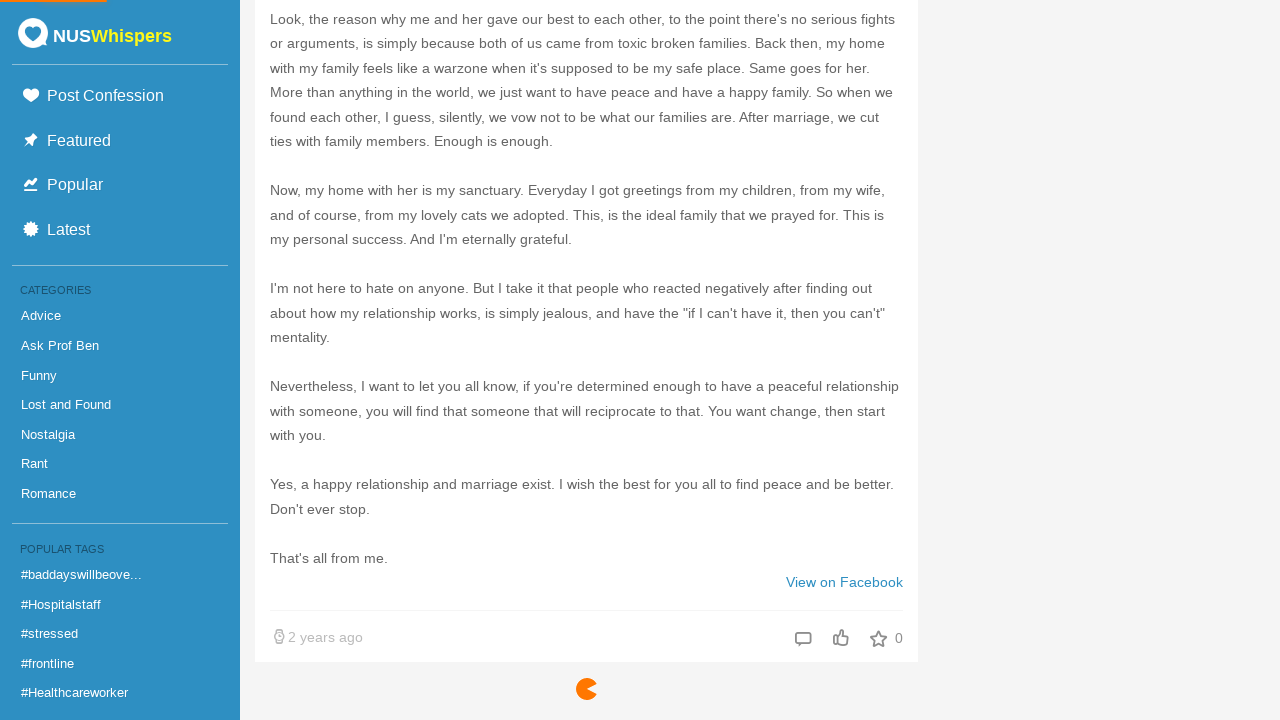

Waited 100ms for content to load (iteration 18/50)
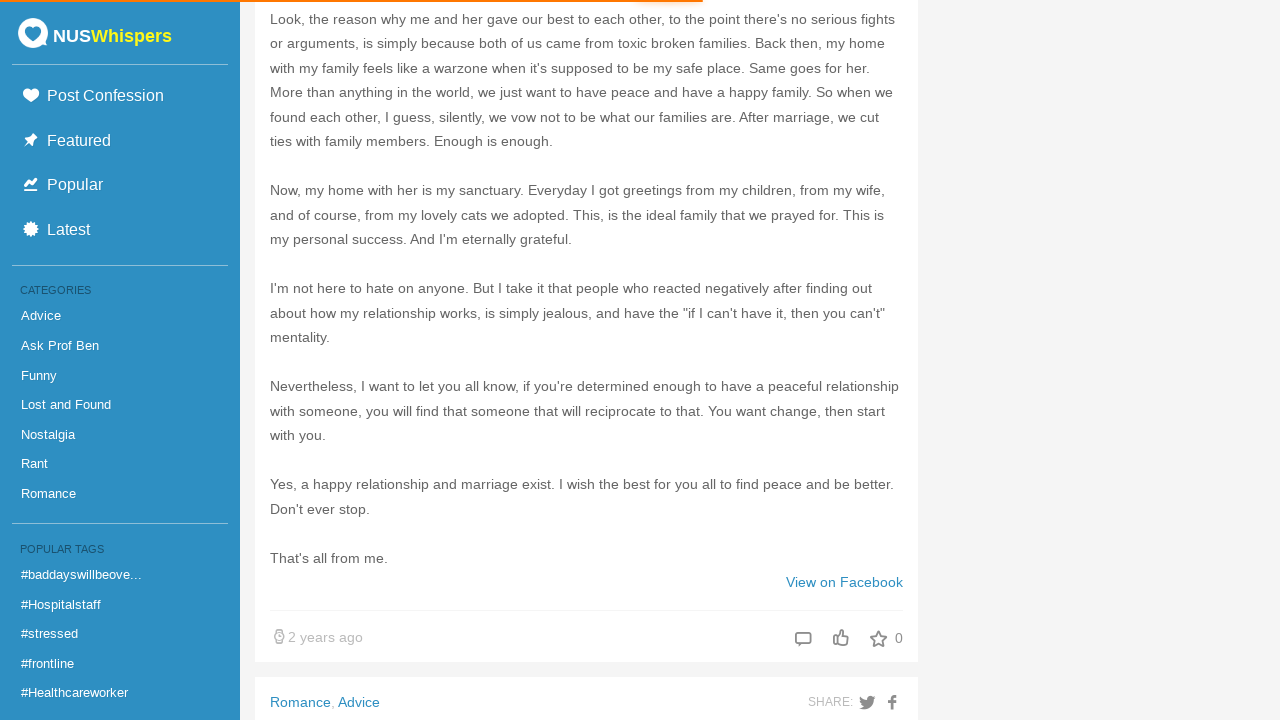

Scrolled to bottom of page (iteration 19/50)
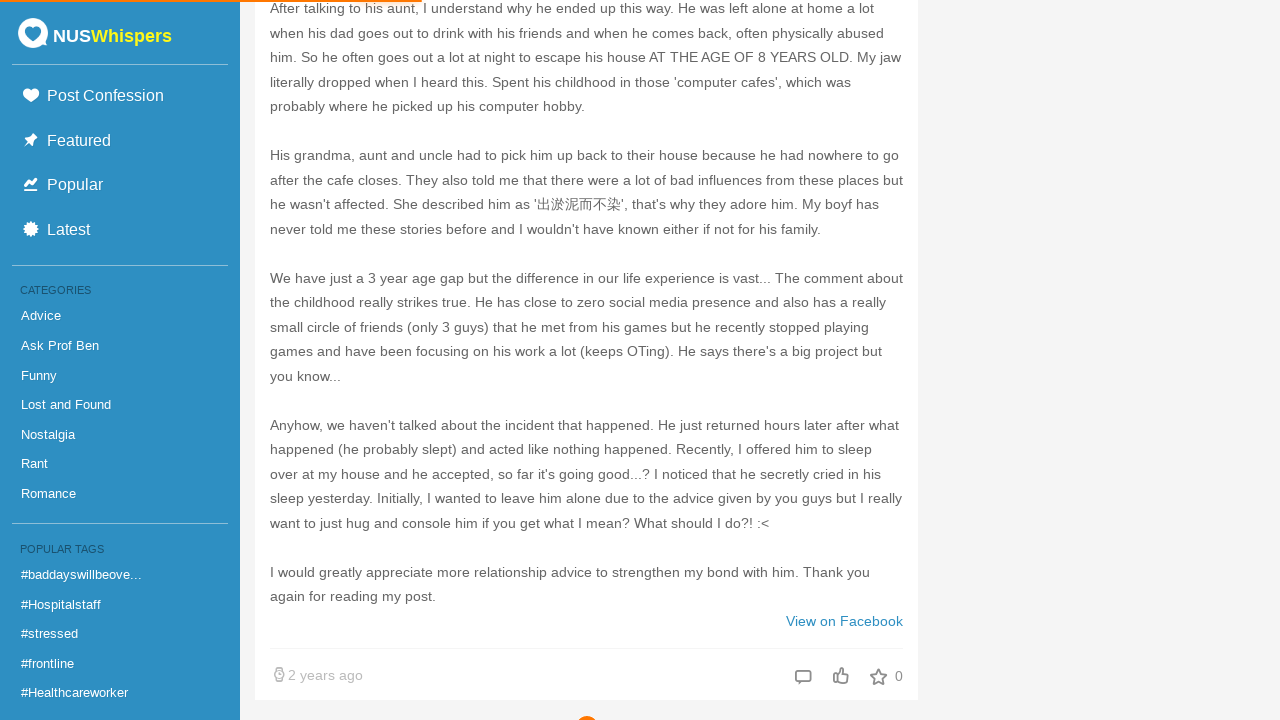

Waited 100ms for content to load (iteration 19/50)
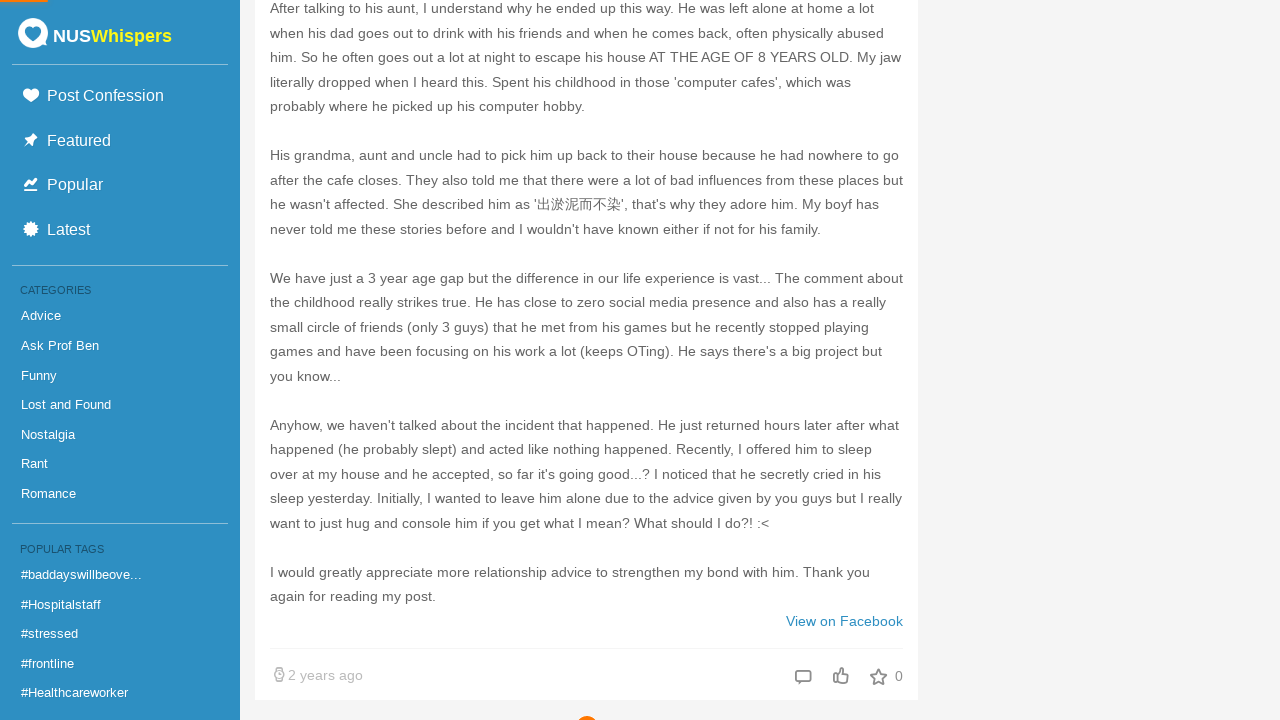

Scrolled to bottom of page (iteration 20/50)
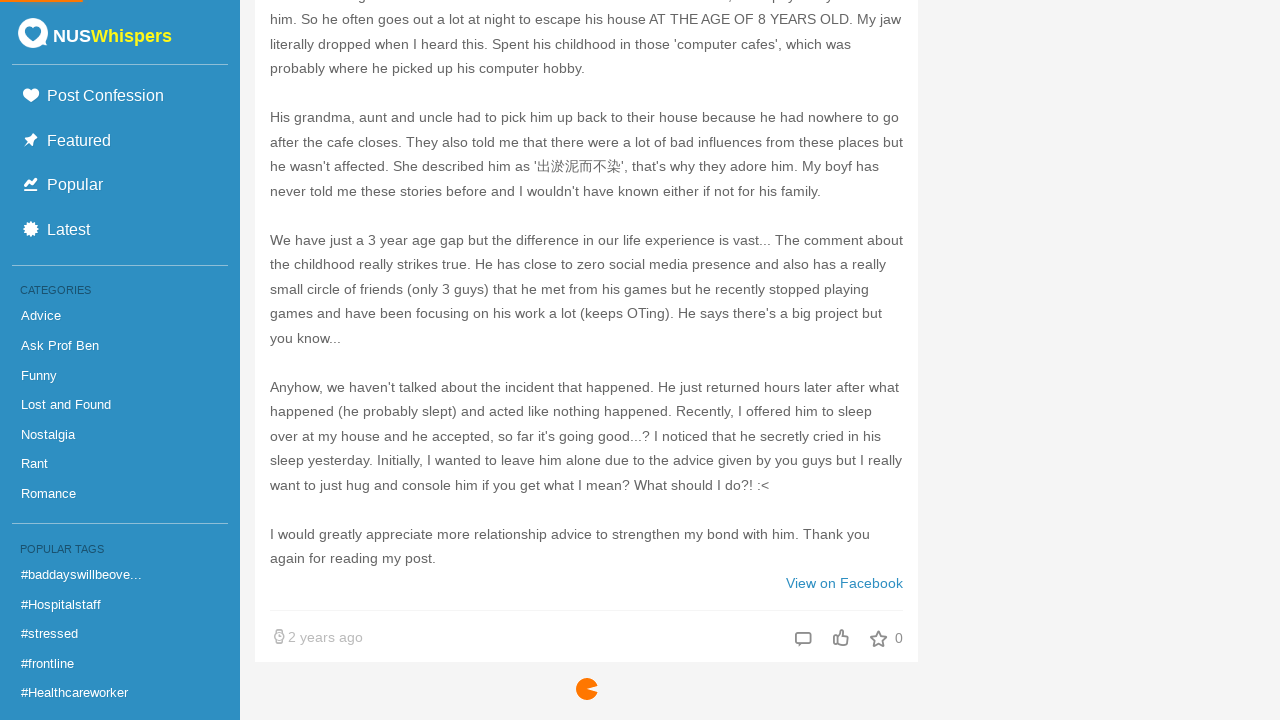

Waited 100ms for content to load (iteration 20/50)
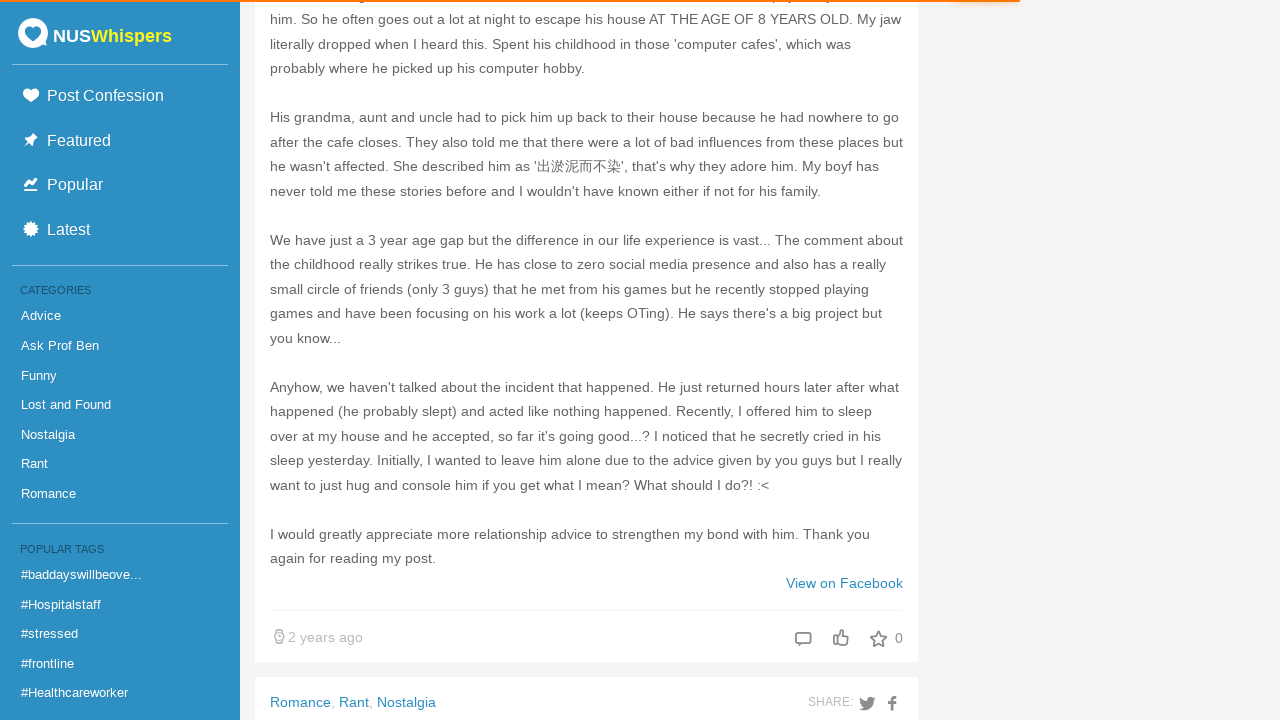

Scrolled to bottom of page (iteration 21/50)
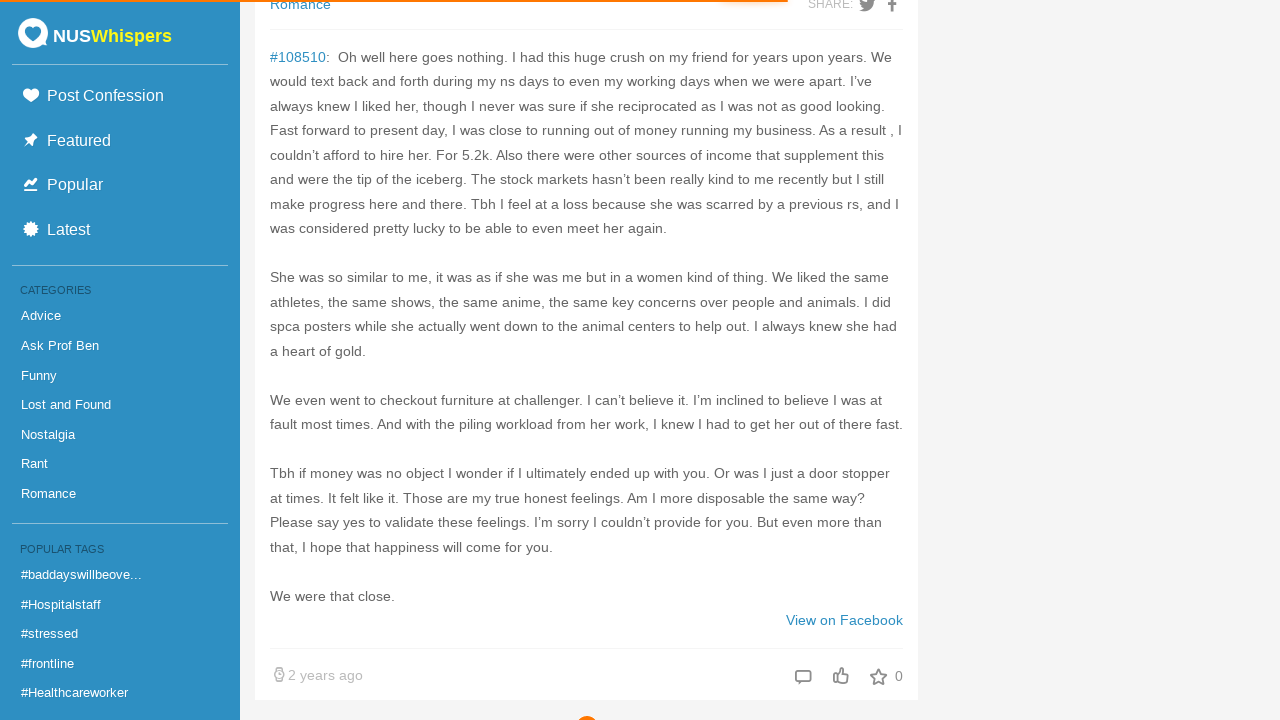

Waited 100ms for content to load (iteration 21/50)
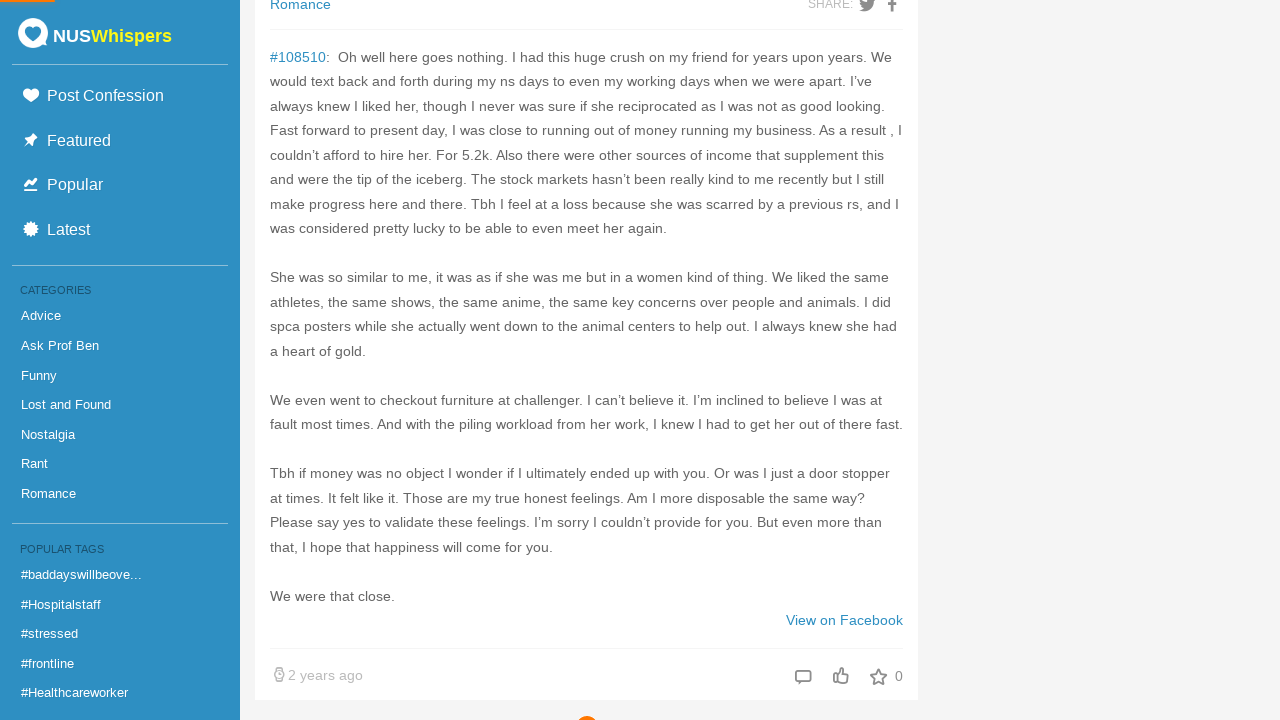

Scrolled to bottom of page (iteration 22/50)
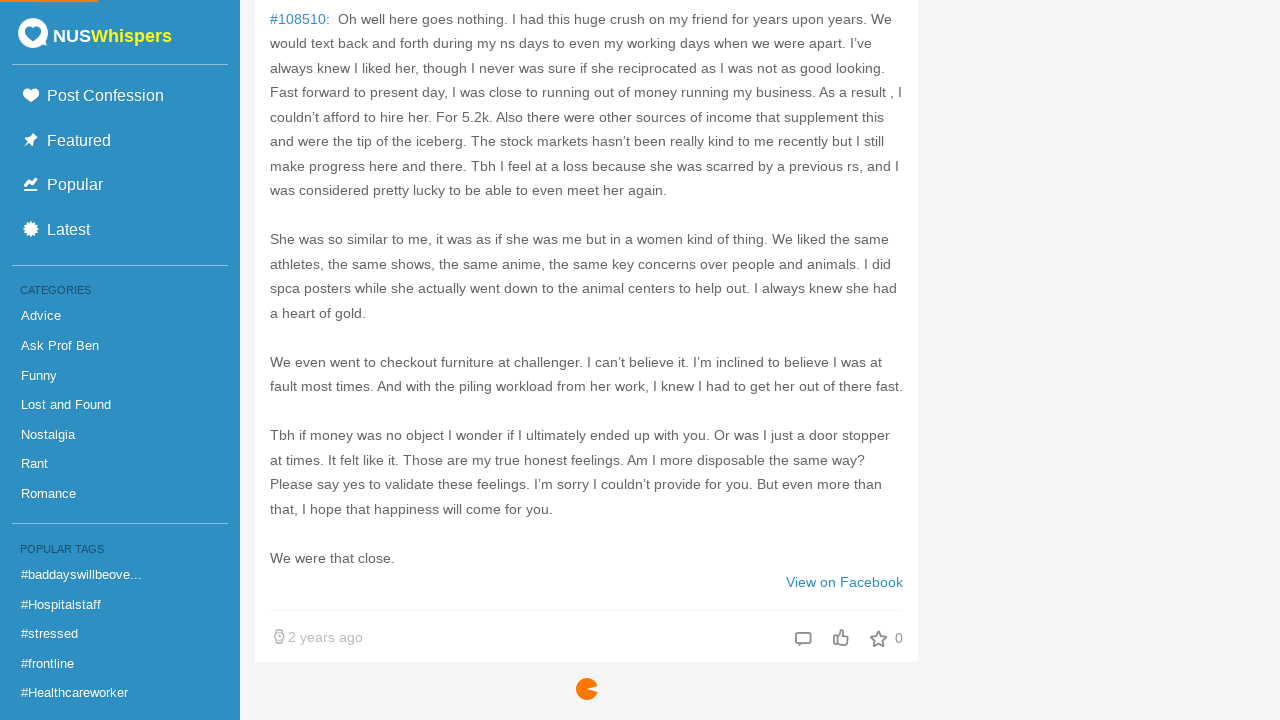

Waited 100ms for content to load (iteration 22/50)
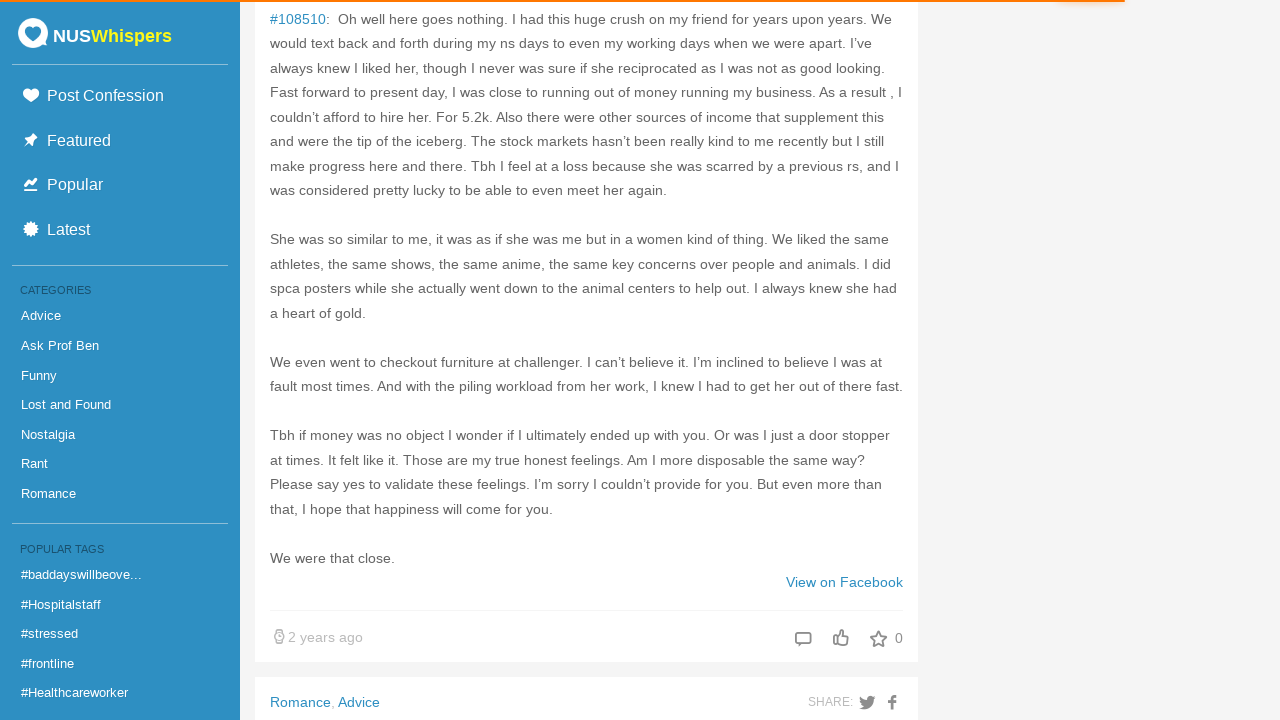

Scrolled to bottom of page (iteration 23/50)
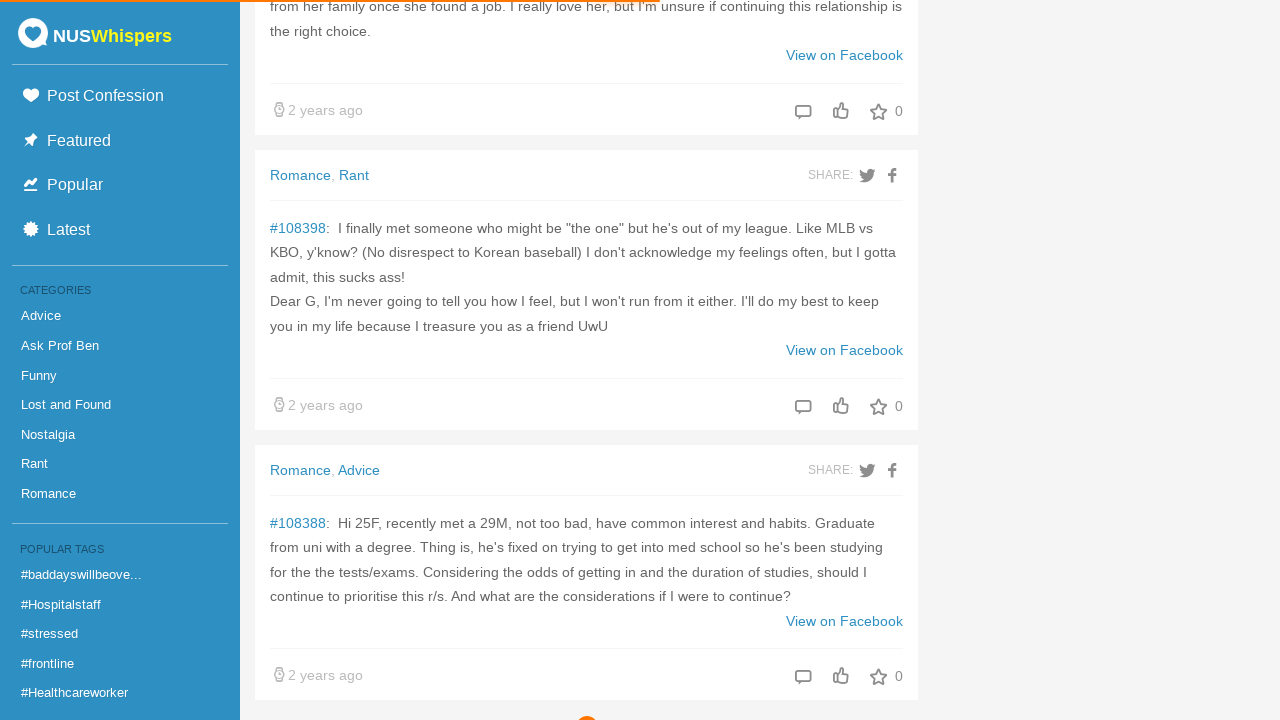

Waited 100ms for content to load (iteration 23/50)
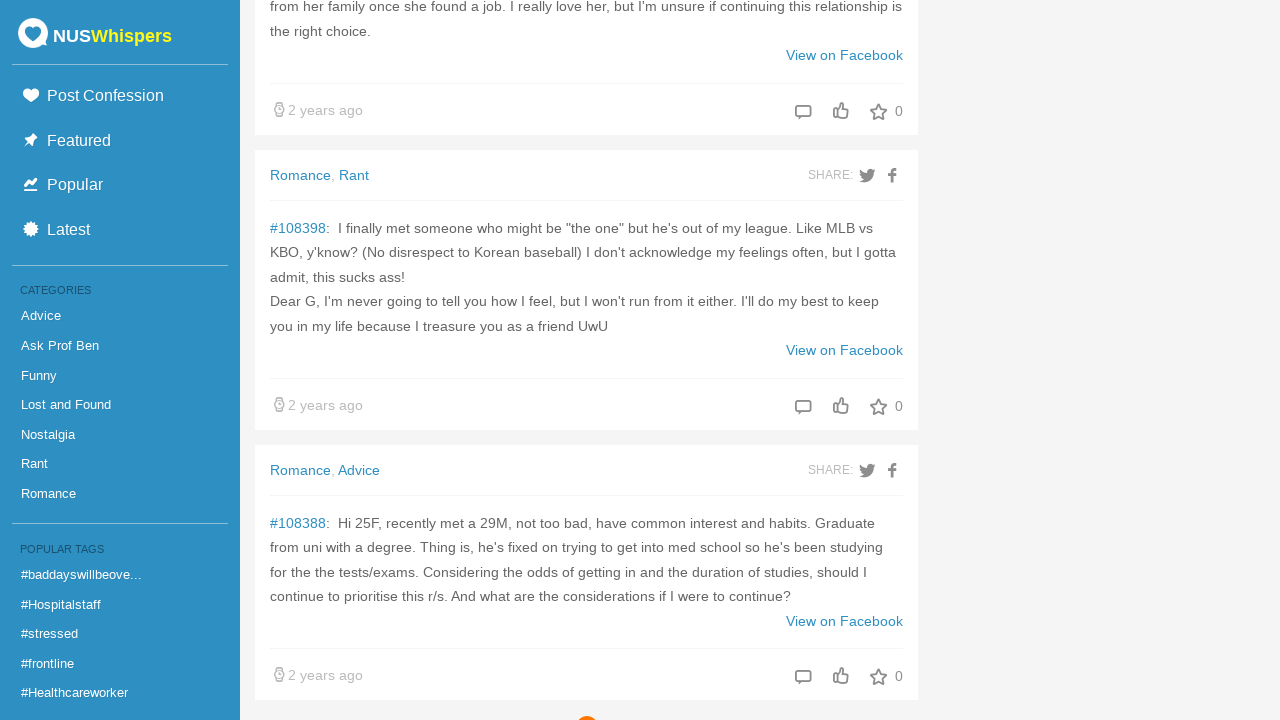

Scrolled to bottom of page (iteration 24/50)
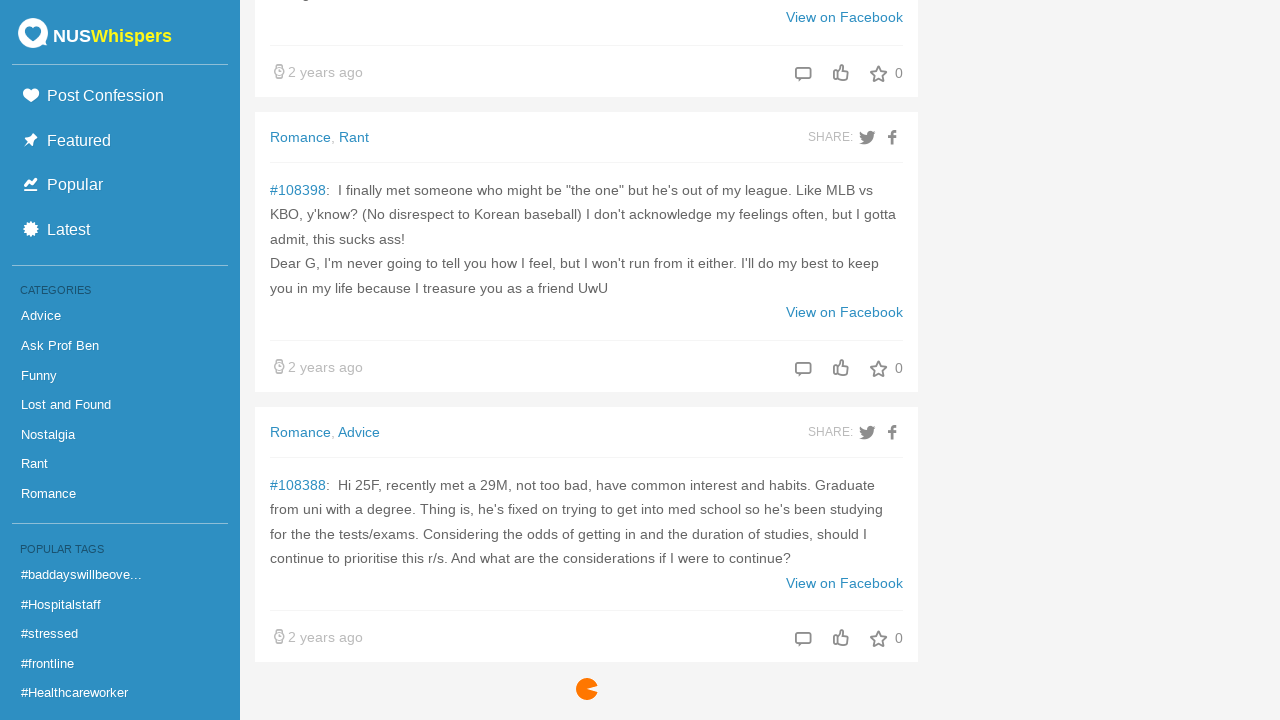

Waited 100ms for content to load (iteration 24/50)
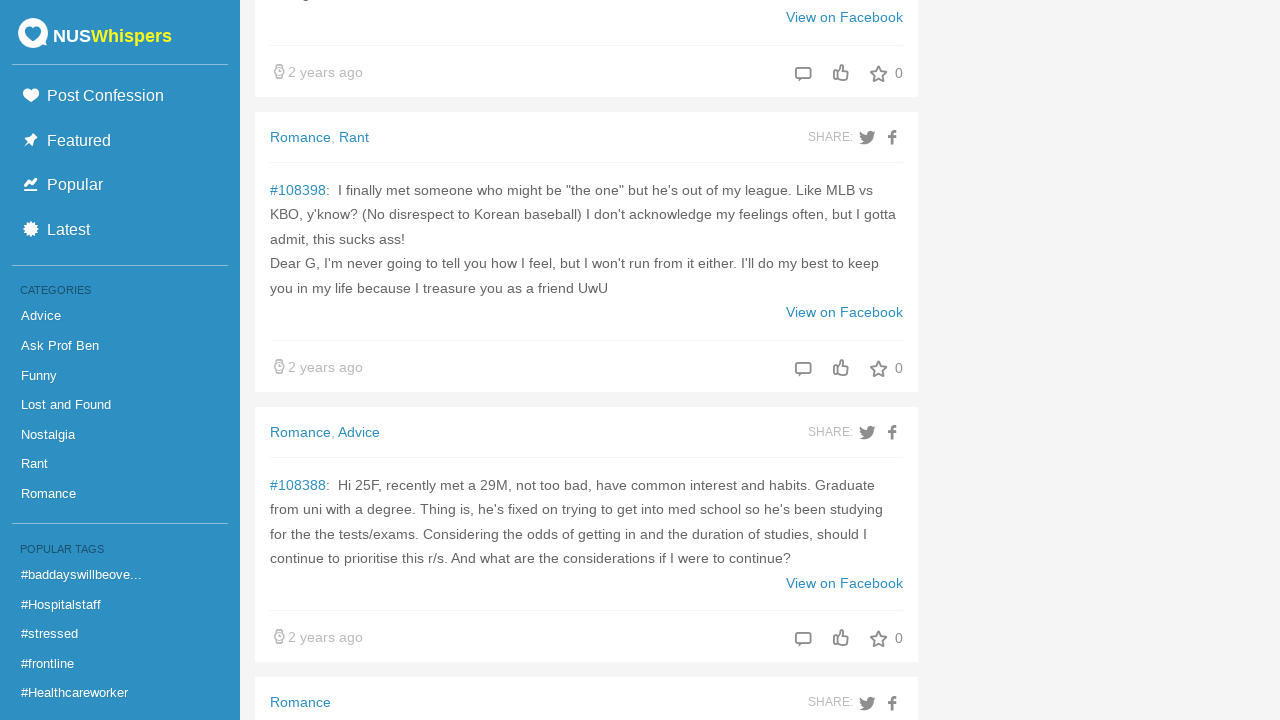

Scrolled to bottom of page (iteration 25/50)
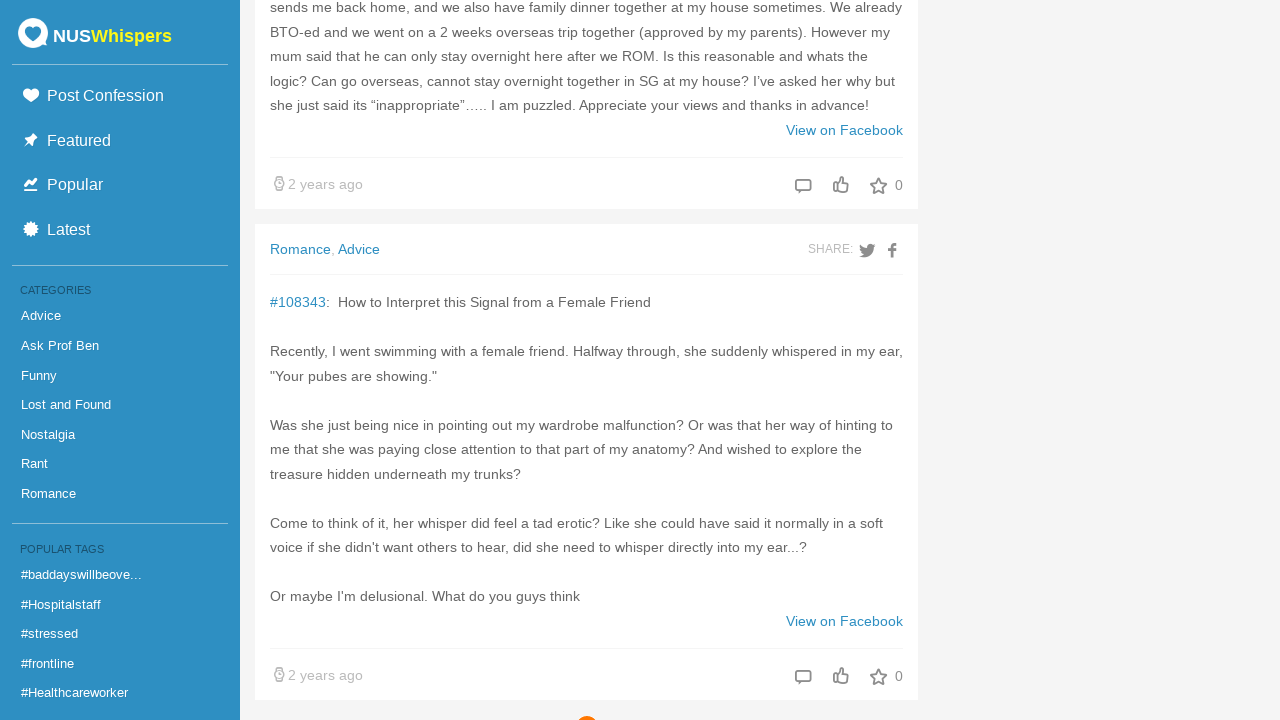

Waited 100ms for content to load (iteration 25/50)
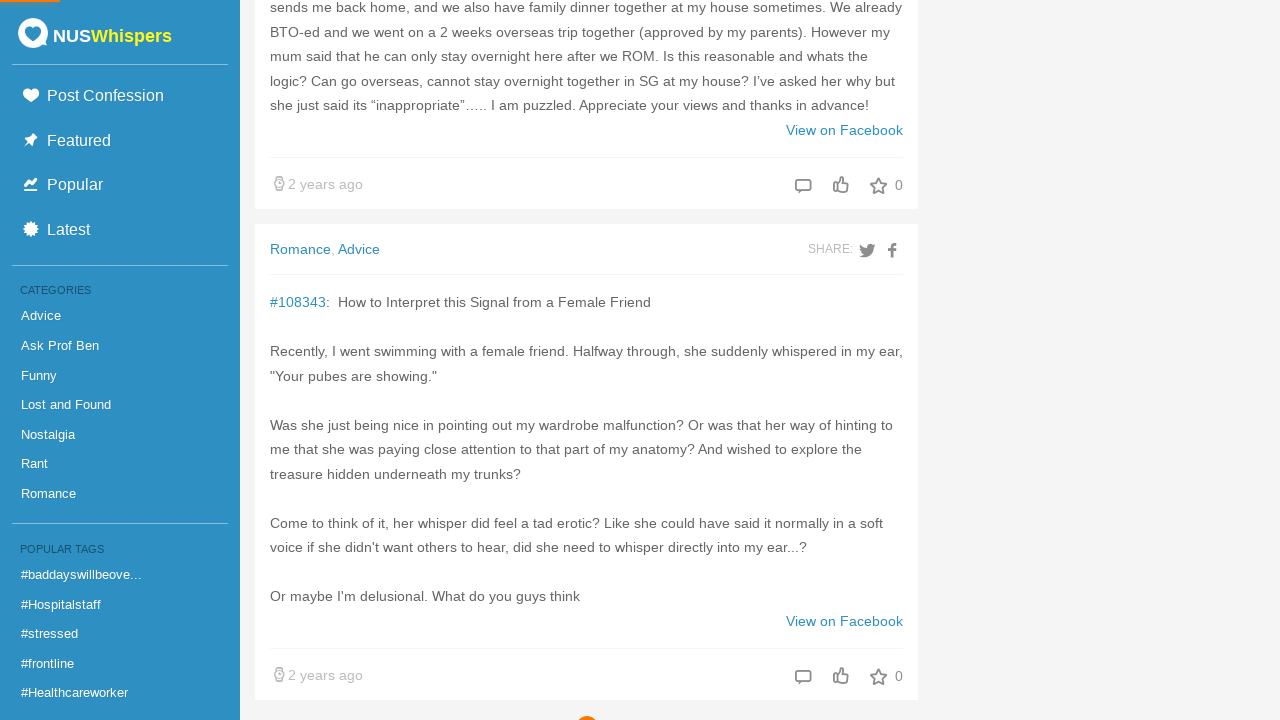

Scrolled to bottom of page (iteration 26/50)
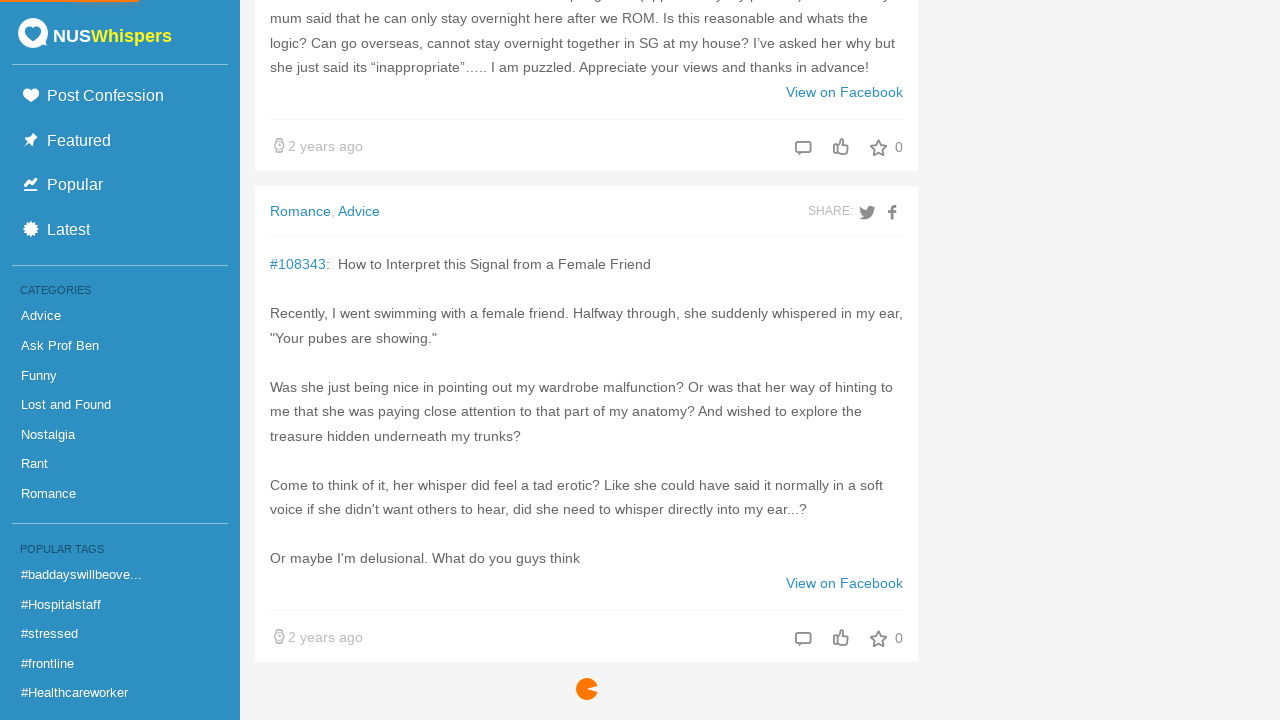

Waited 100ms for content to load (iteration 26/50)
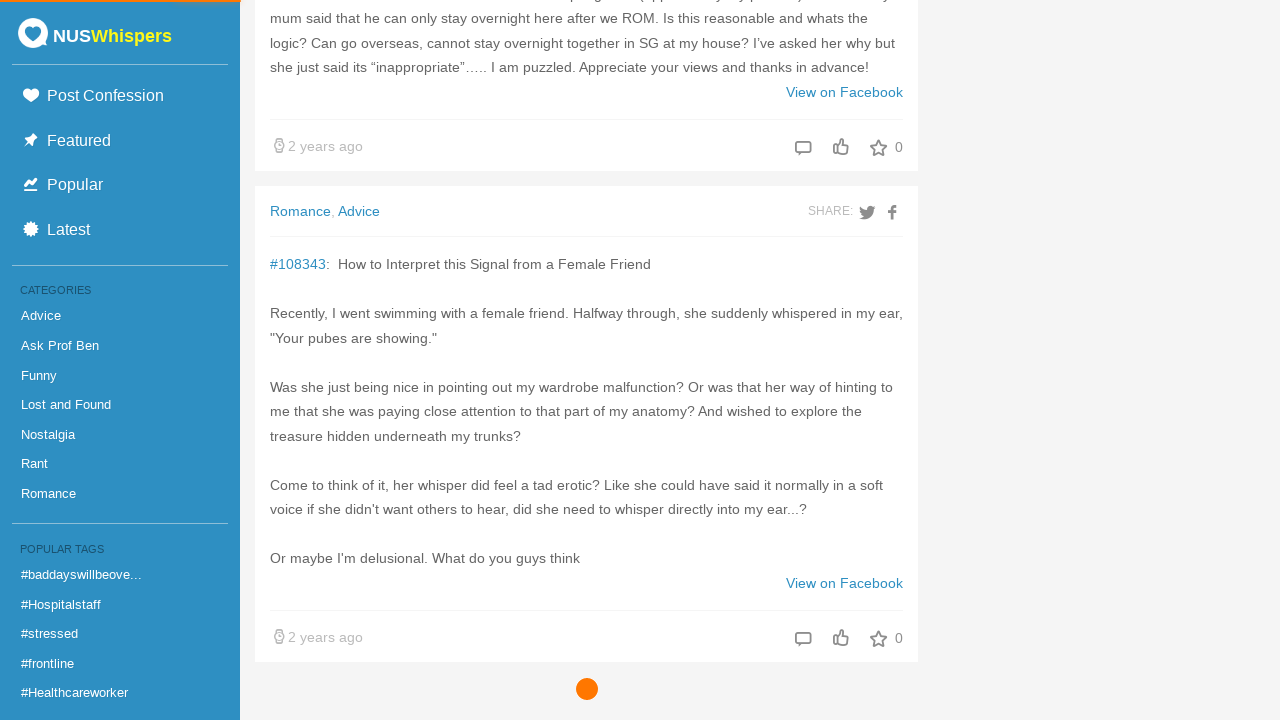

Scrolled to bottom of page (iteration 27/50)
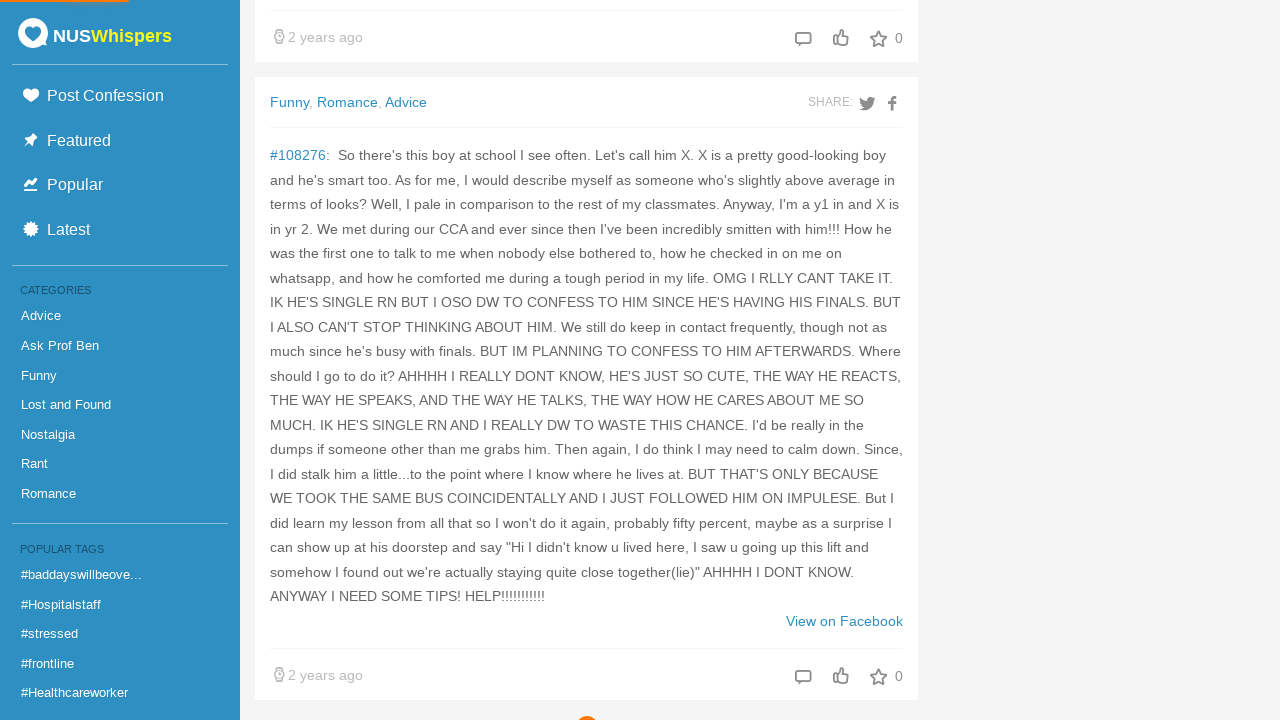

Waited 100ms for content to load (iteration 27/50)
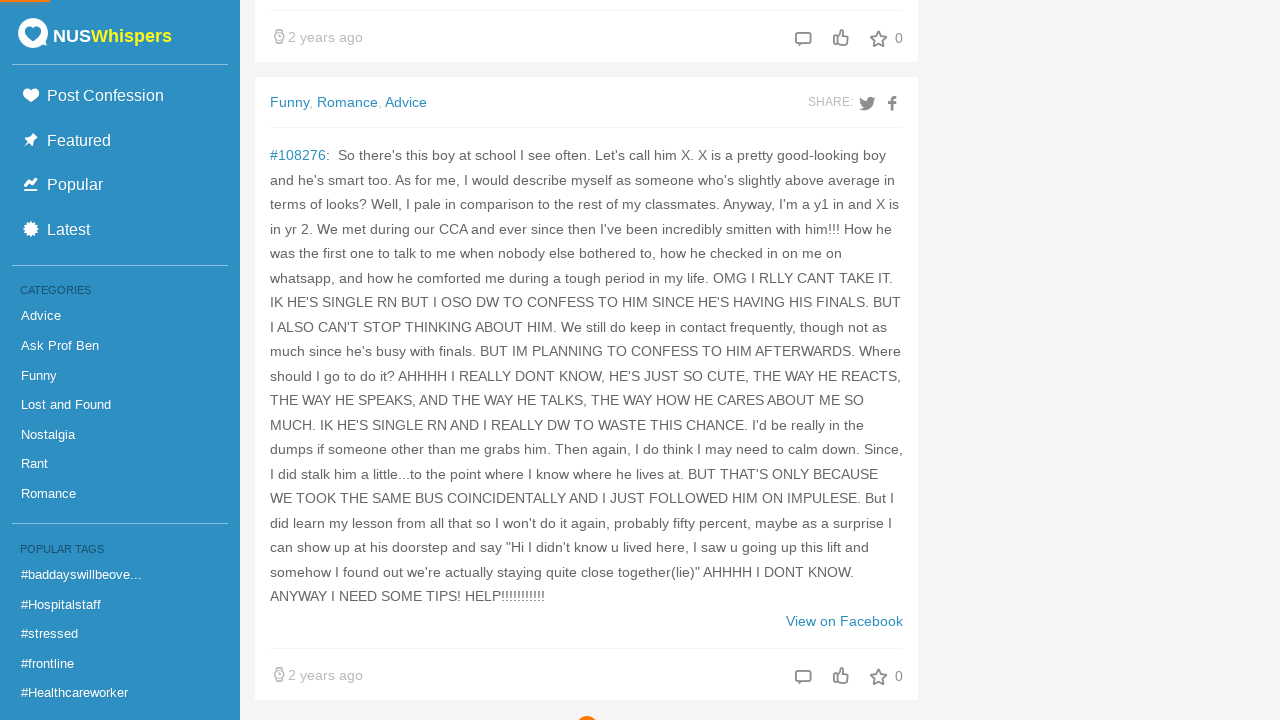

Scrolled to bottom of page (iteration 28/50)
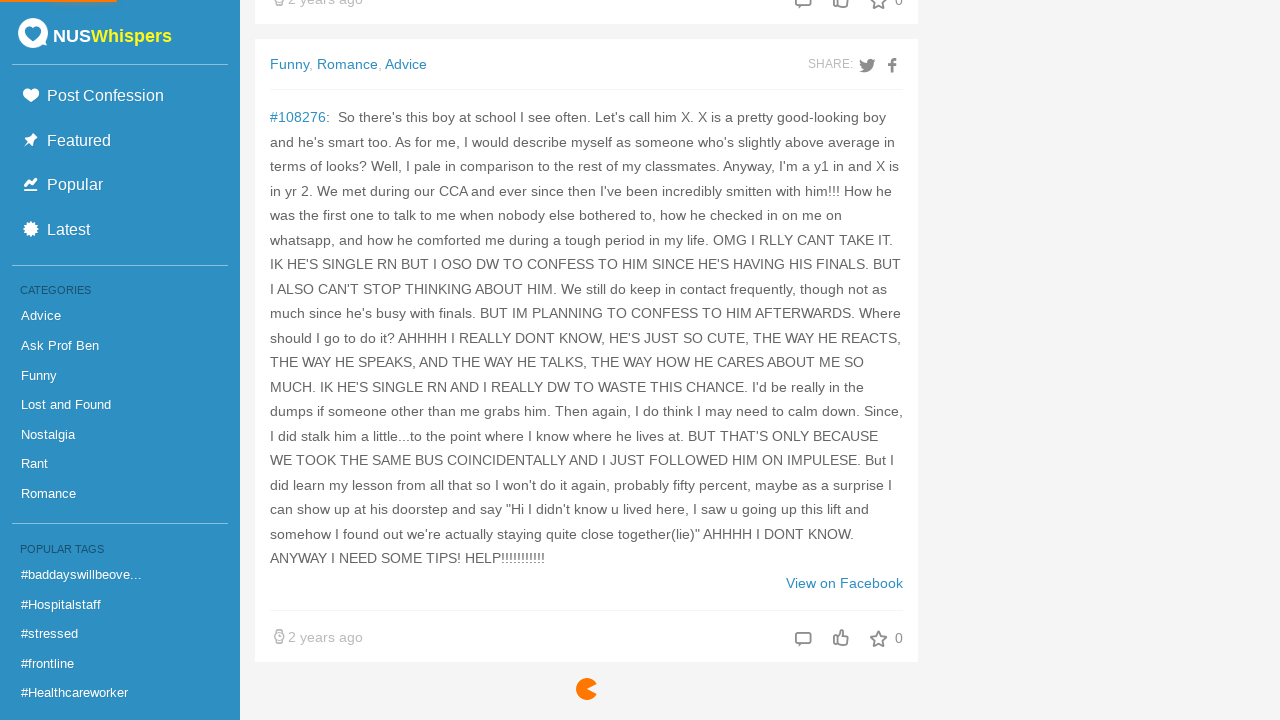

Waited 100ms for content to load (iteration 28/50)
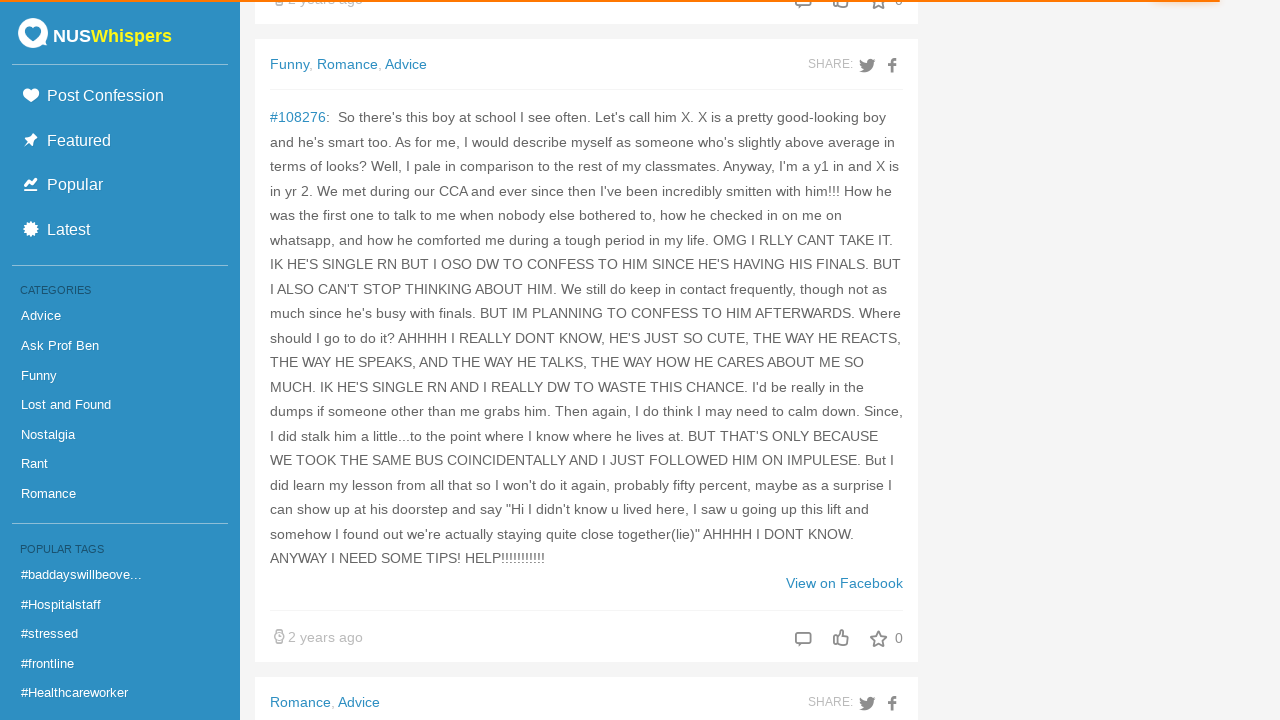

Scrolled to bottom of page (iteration 29/50)
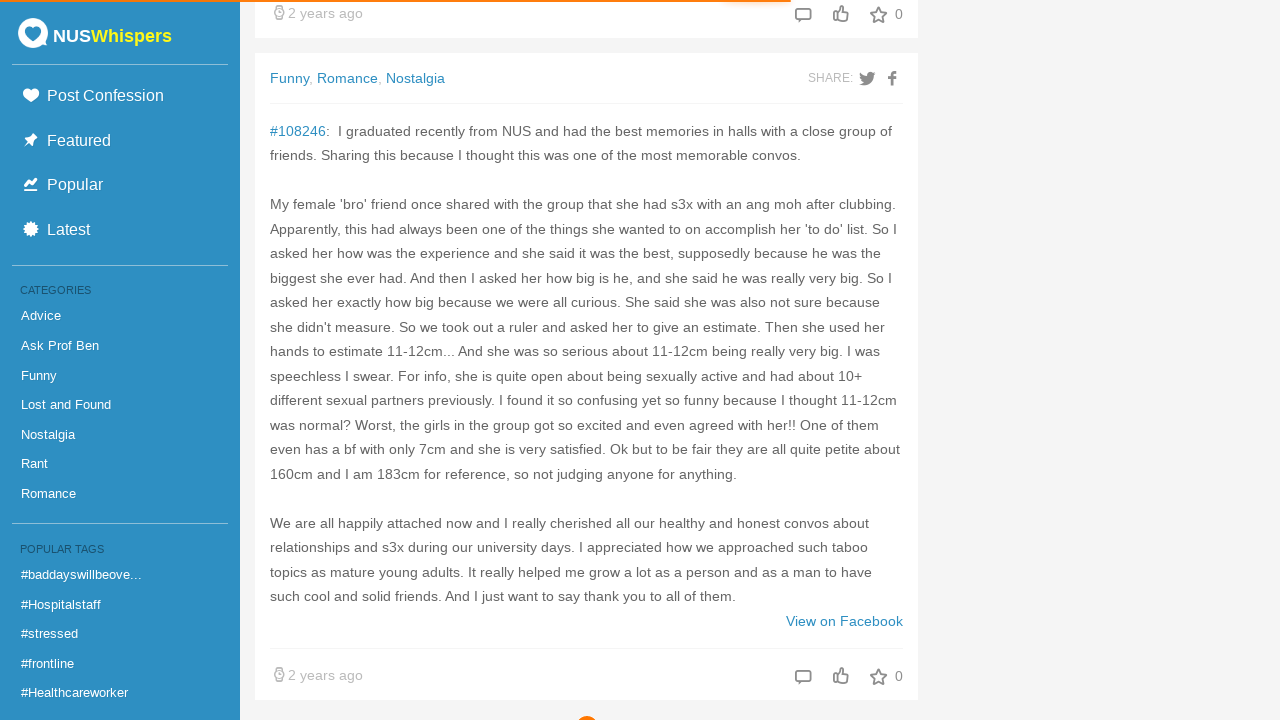

Waited 100ms for content to load (iteration 29/50)
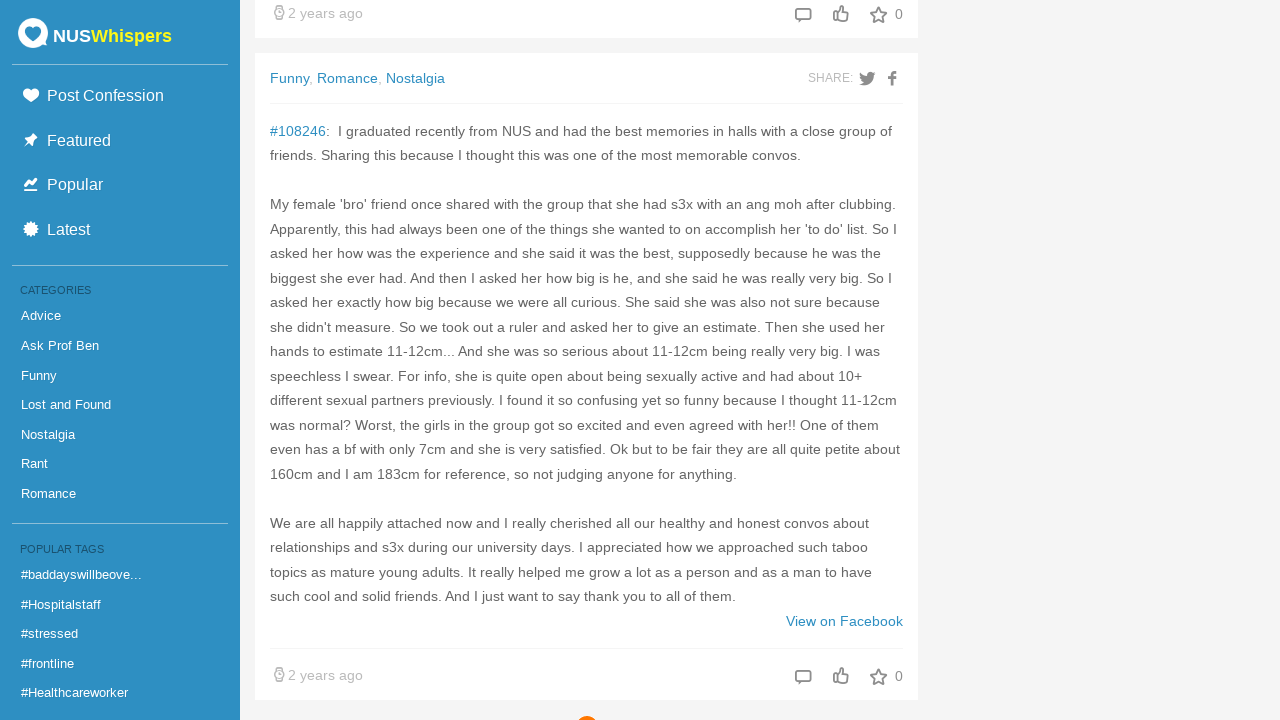

Scrolled to bottom of page (iteration 30/50)
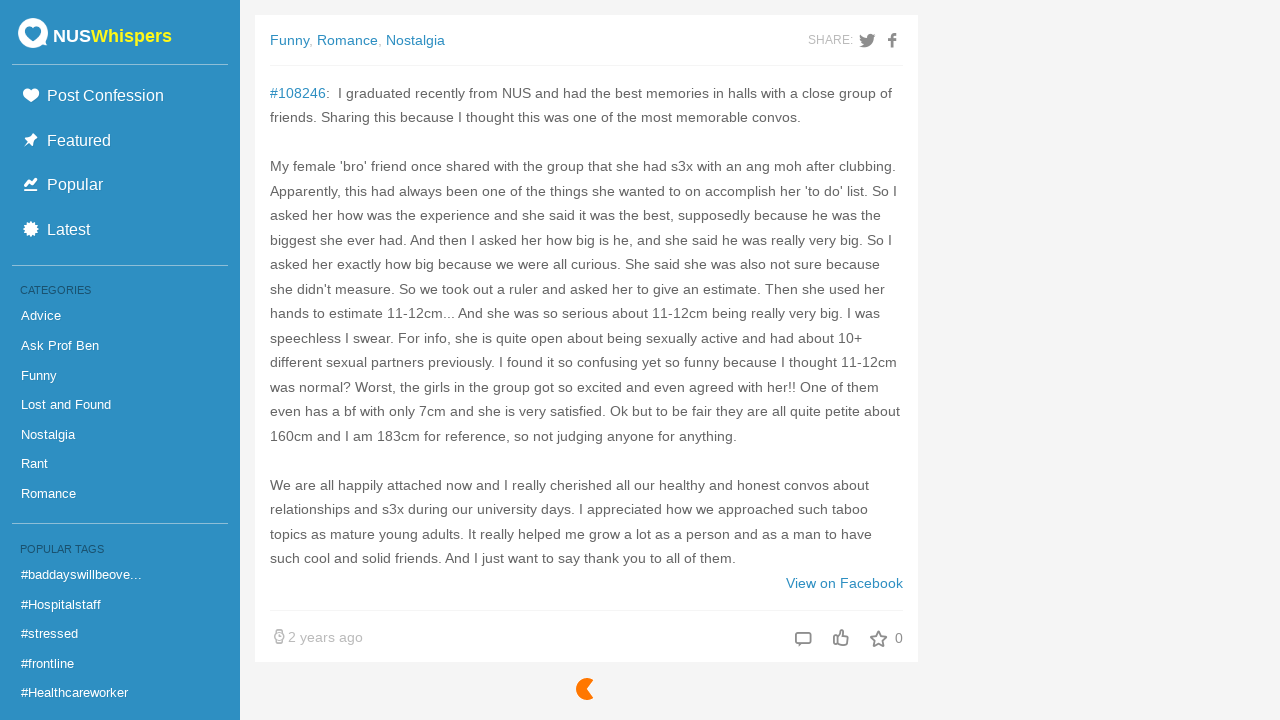

Waited 100ms for content to load (iteration 30/50)
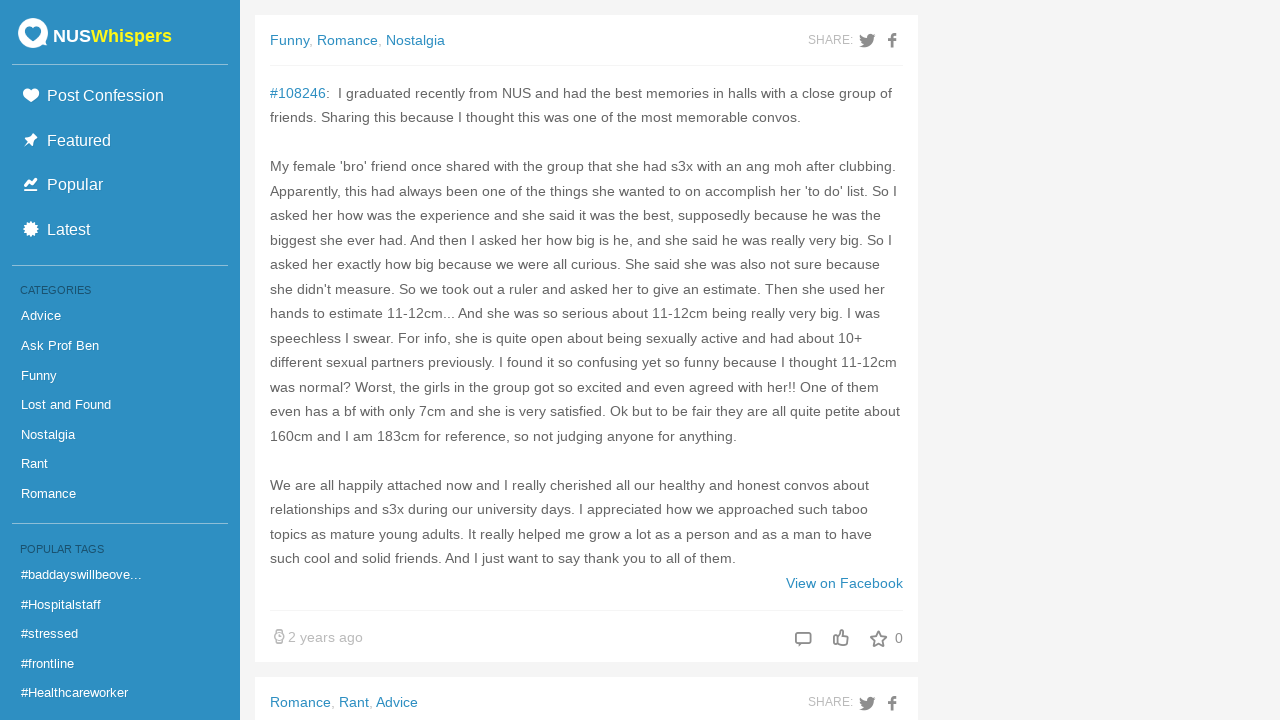

Scrolled to bottom of page (iteration 31/50)
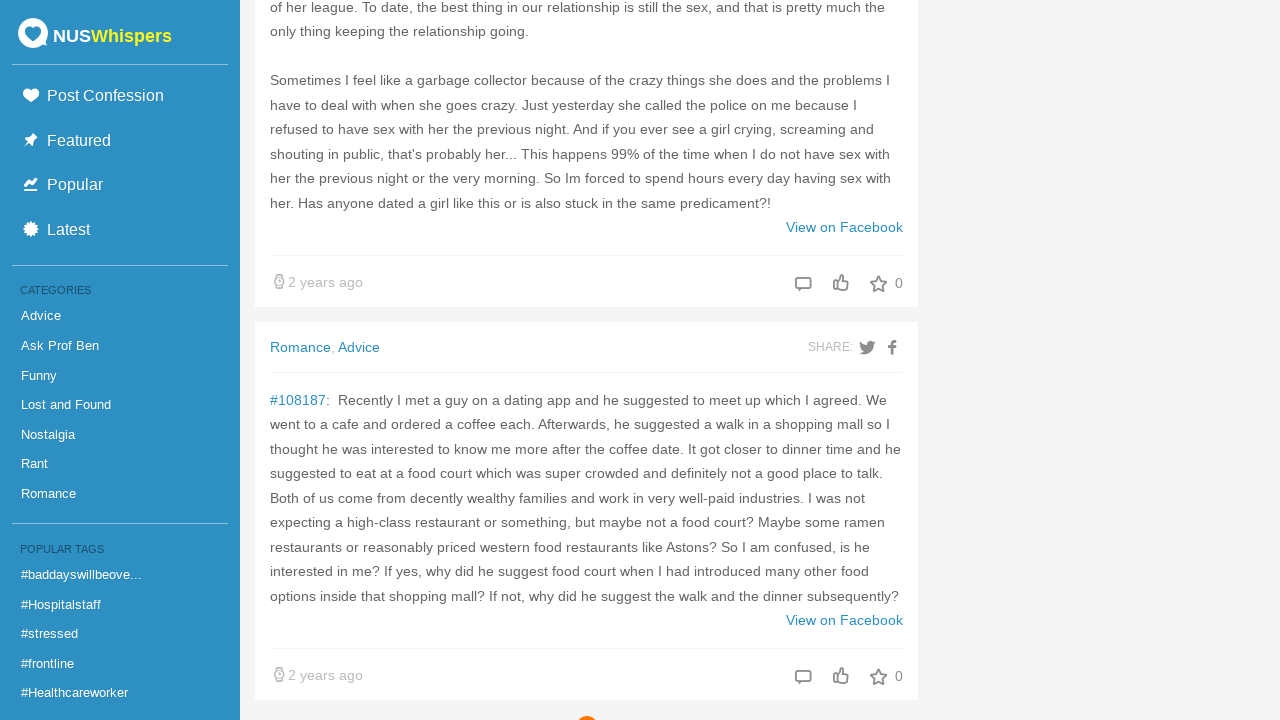

Waited 100ms for content to load (iteration 31/50)
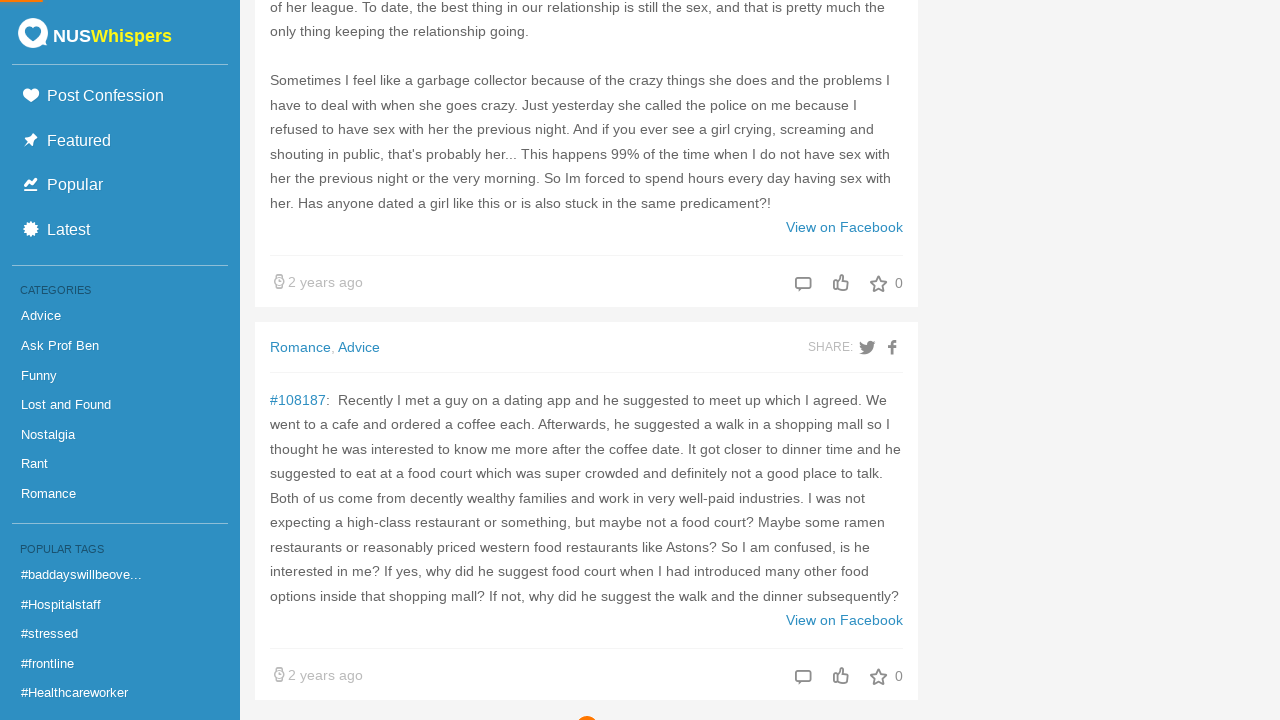

Scrolled to bottom of page (iteration 32/50)
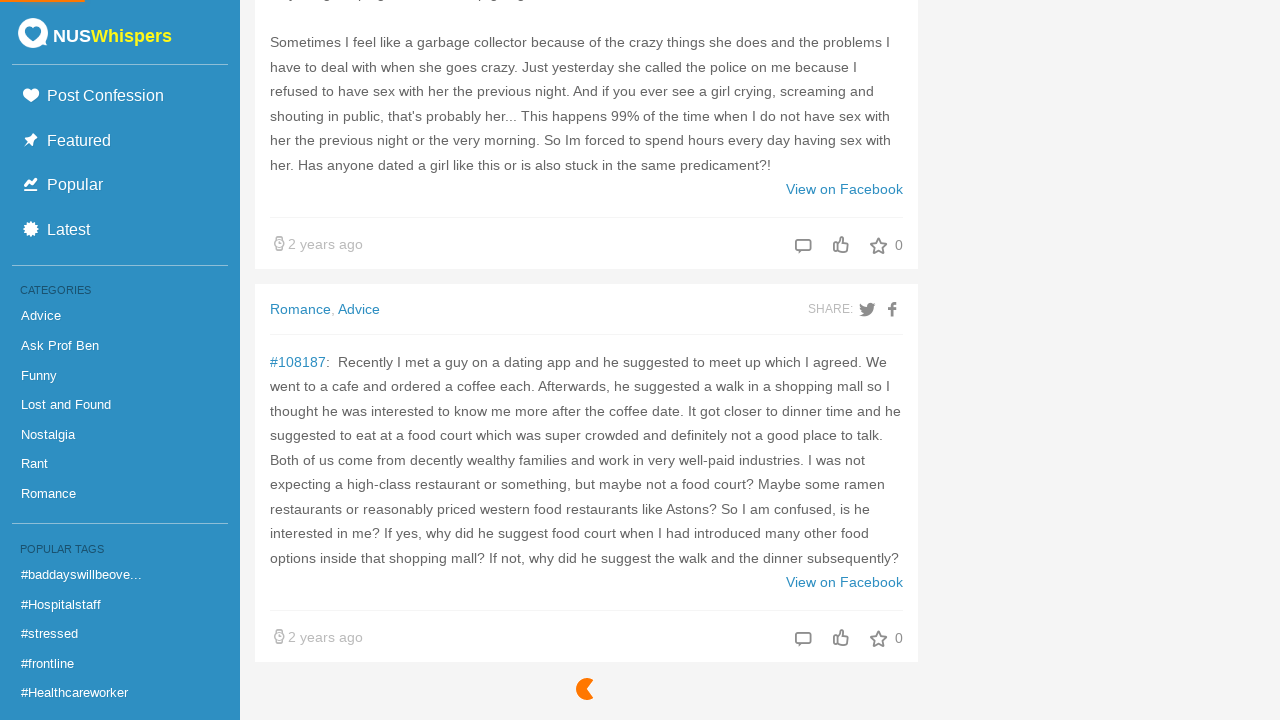

Waited 100ms for content to load (iteration 32/50)
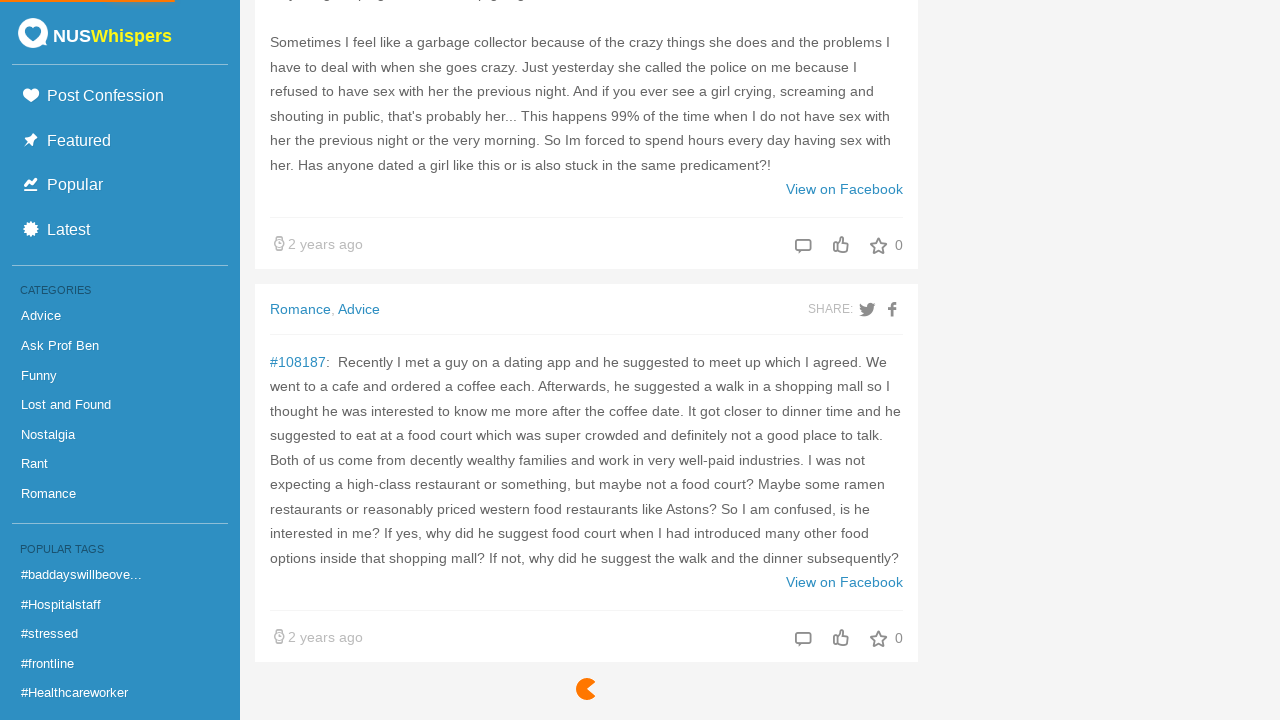

Scrolled to bottom of page (iteration 33/50)
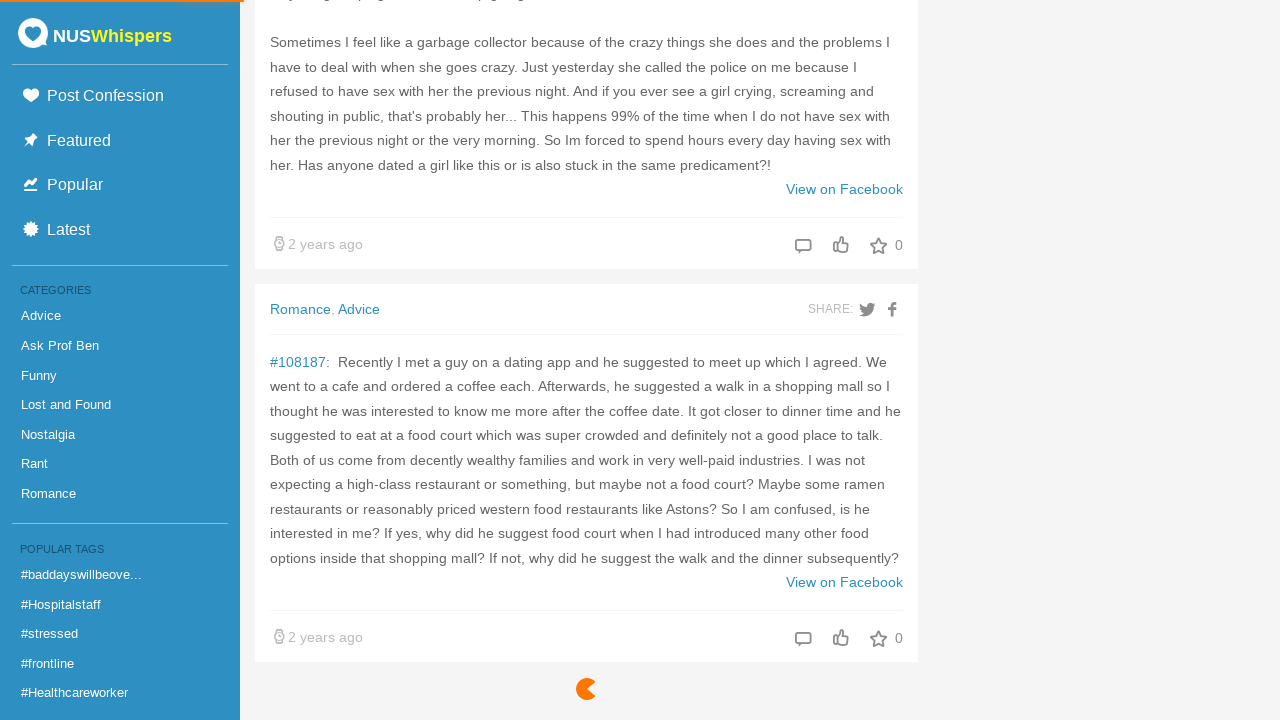

Waited 100ms for content to load (iteration 33/50)
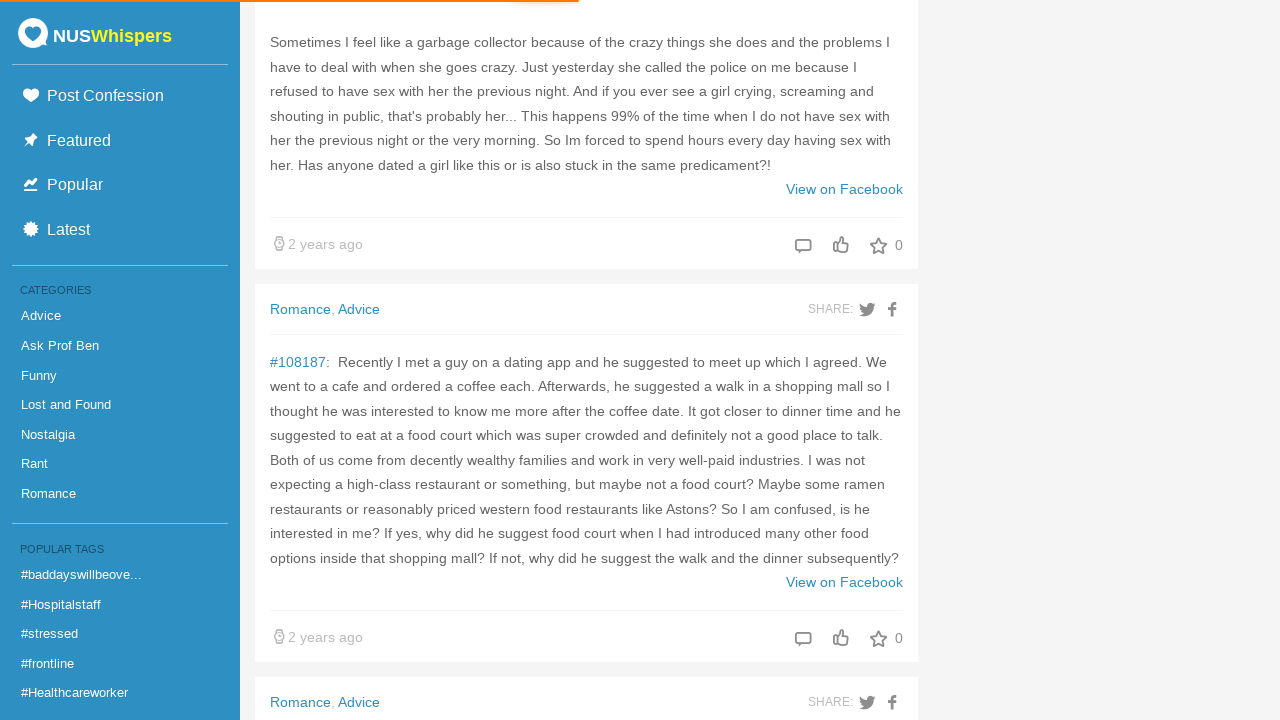

Scrolled to bottom of page (iteration 34/50)
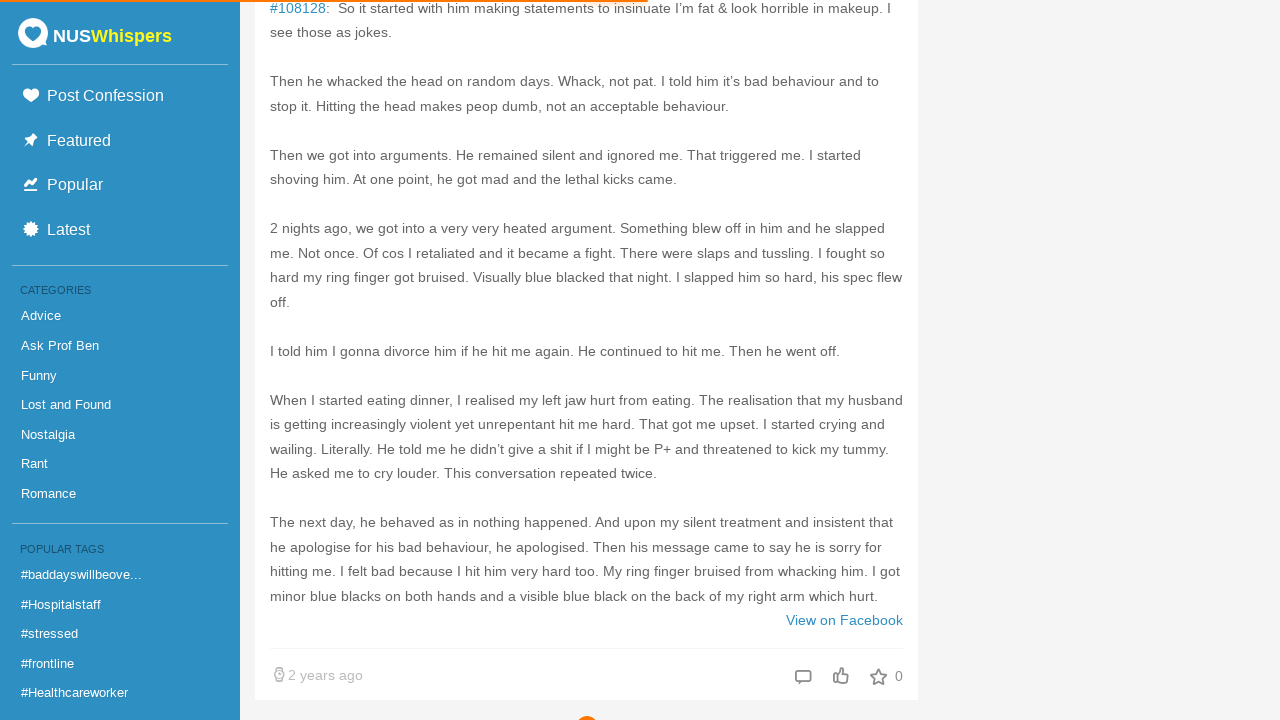

Waited 100ms for content to load (iteration 34/50)
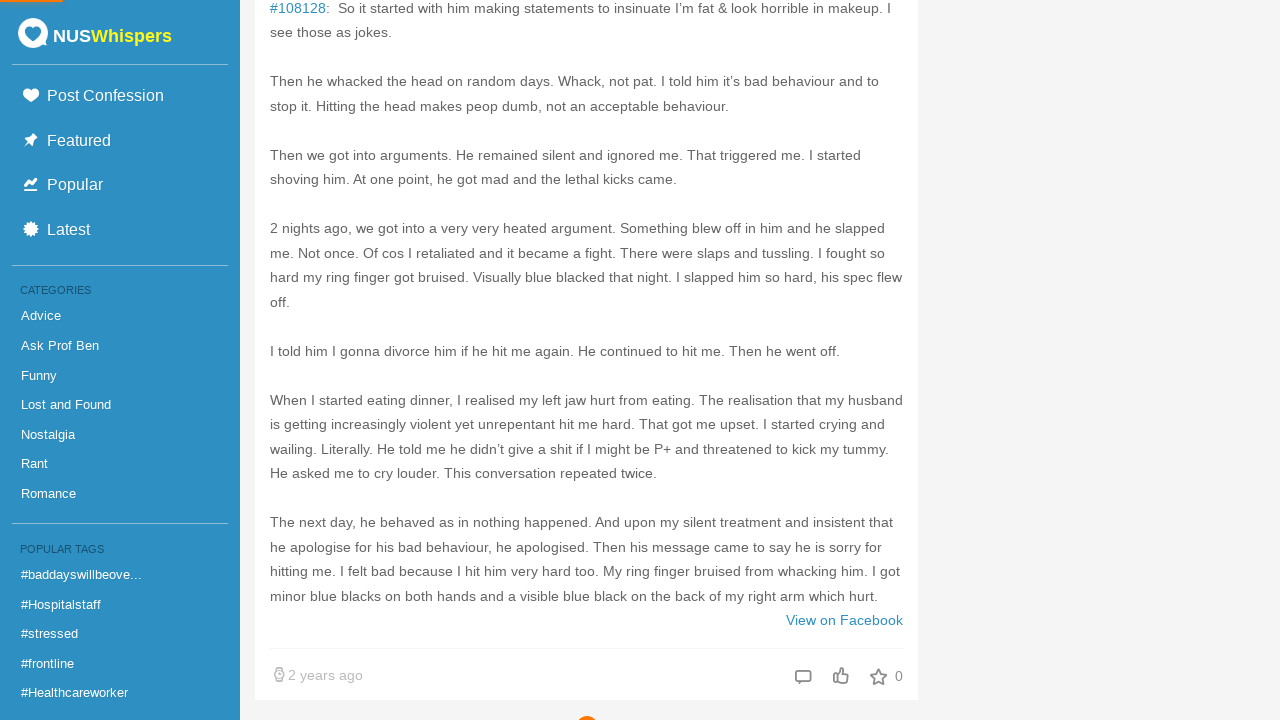

Scrolled to bottom of page (iteration 35/50)
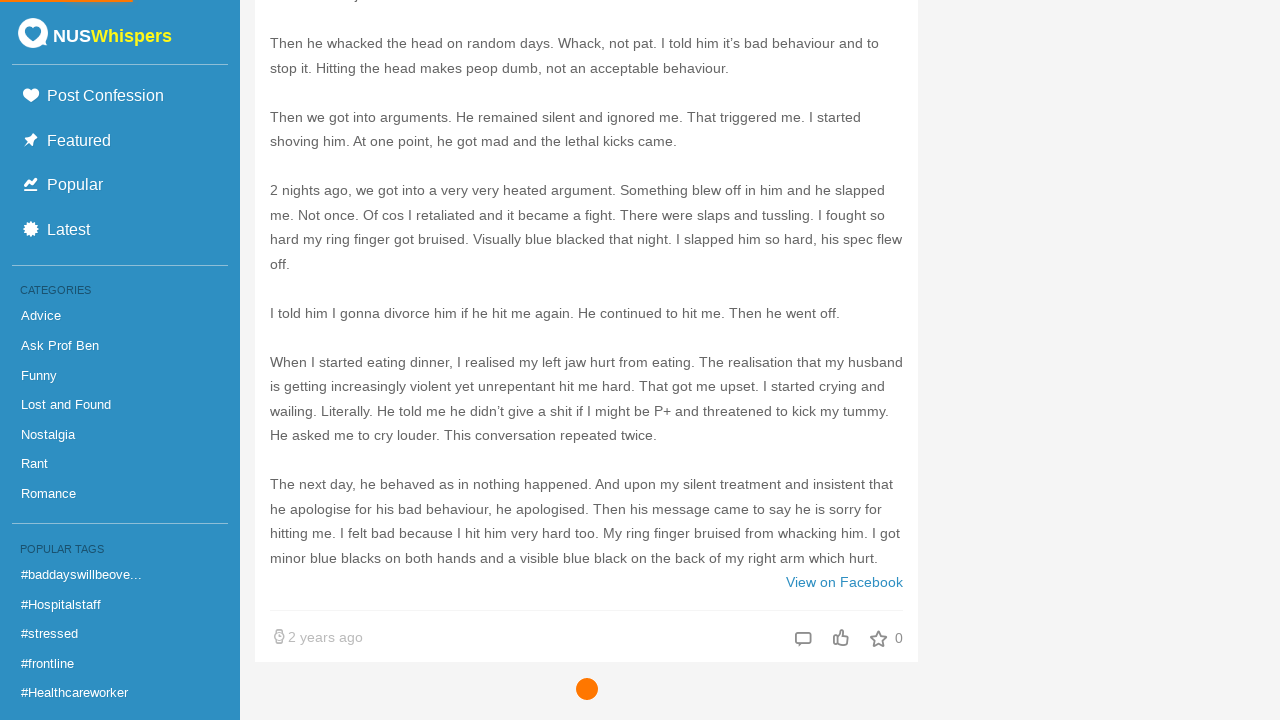

Waited 100ms for content to load (iteration 35/50)
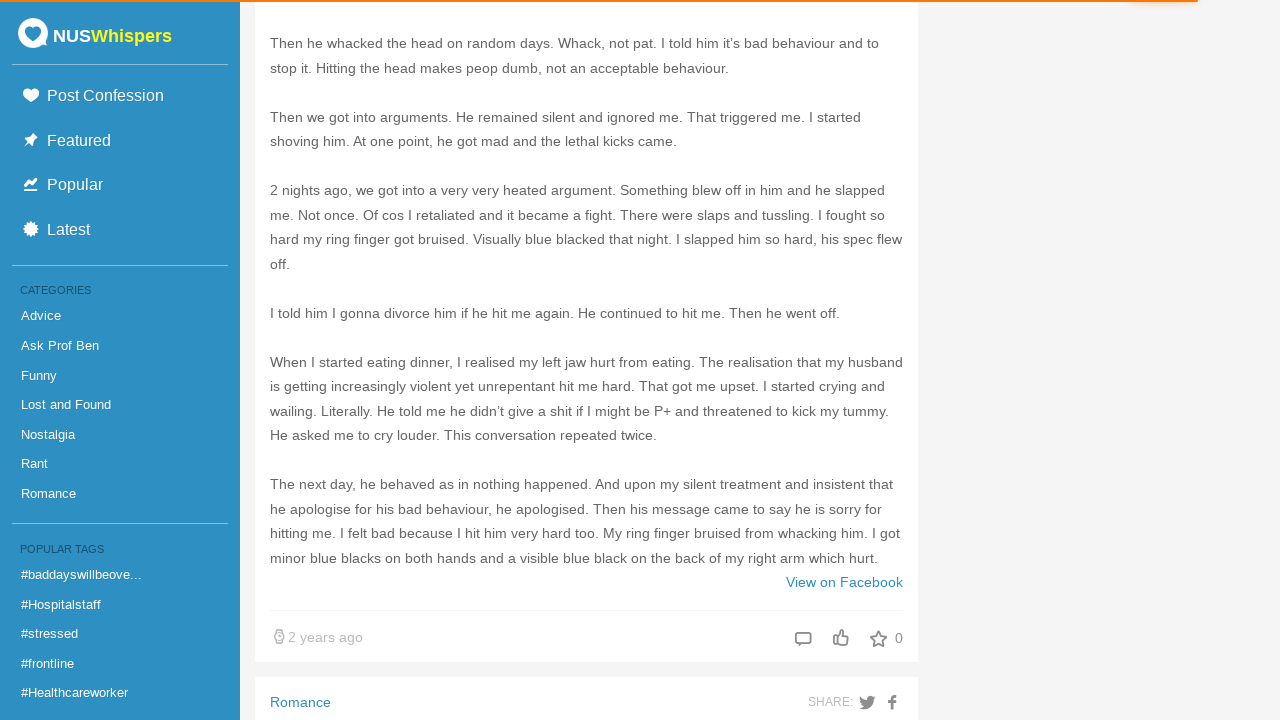

Scrolled to bottom of page (iteration 36/50)
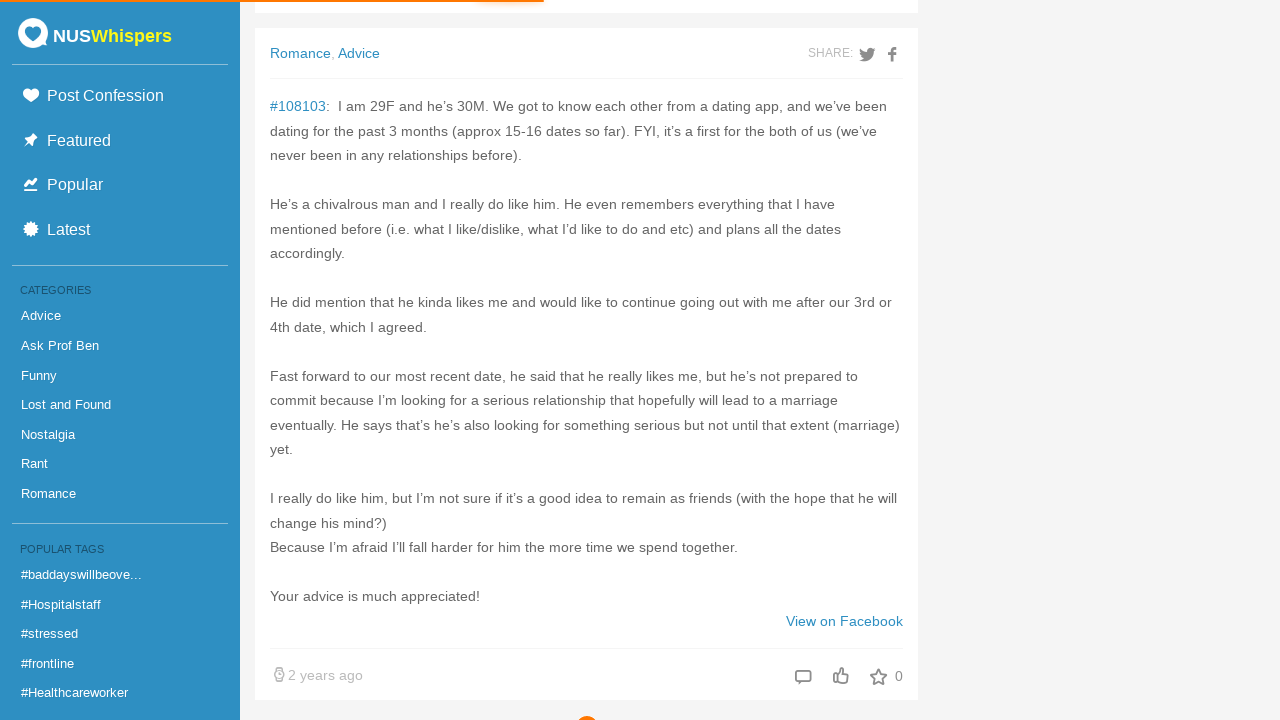

Waited 100ms for content to load (iteration 36/50)
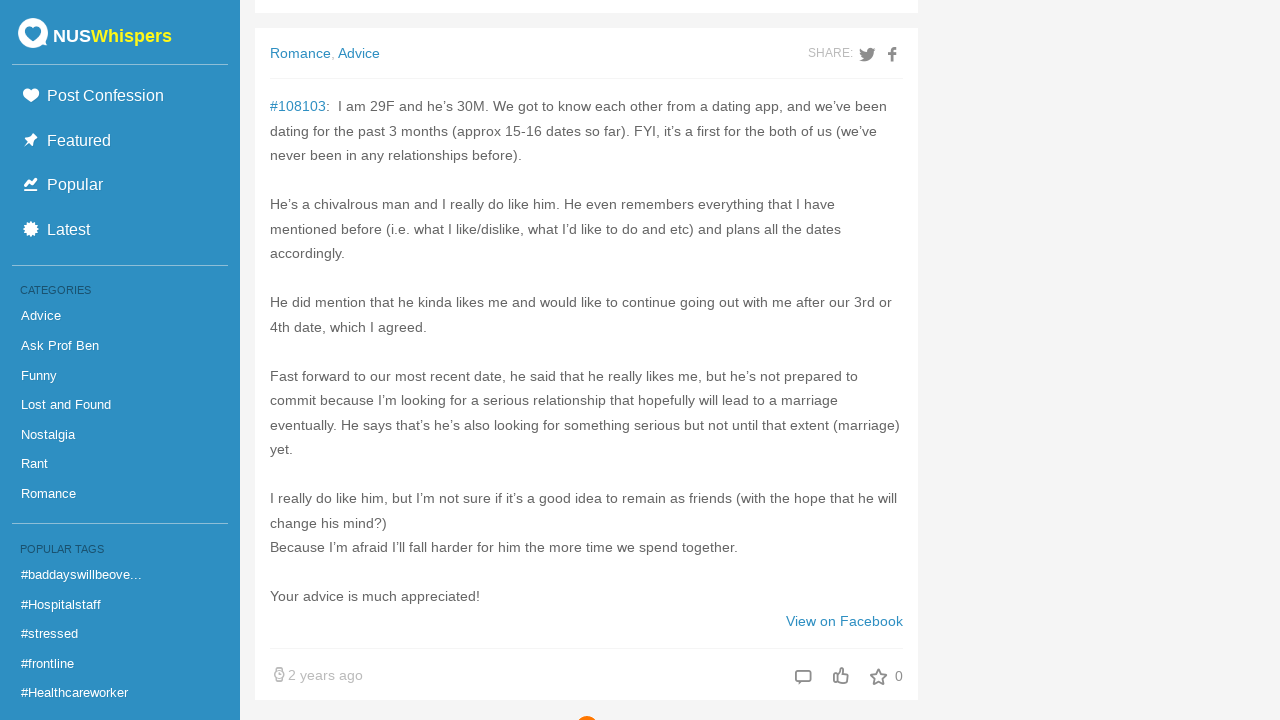

Scrolled to bottom of page (iteration 37/50)
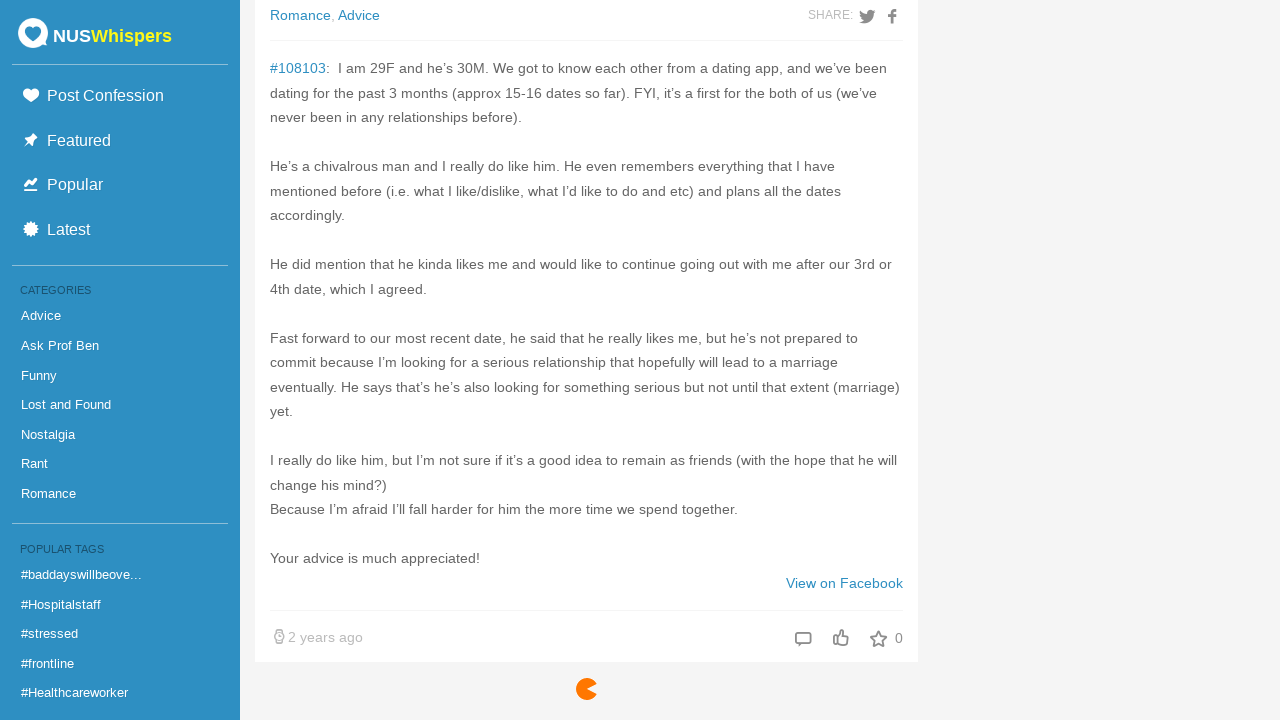

Waited 100ms for content to load (iteration 37/50)
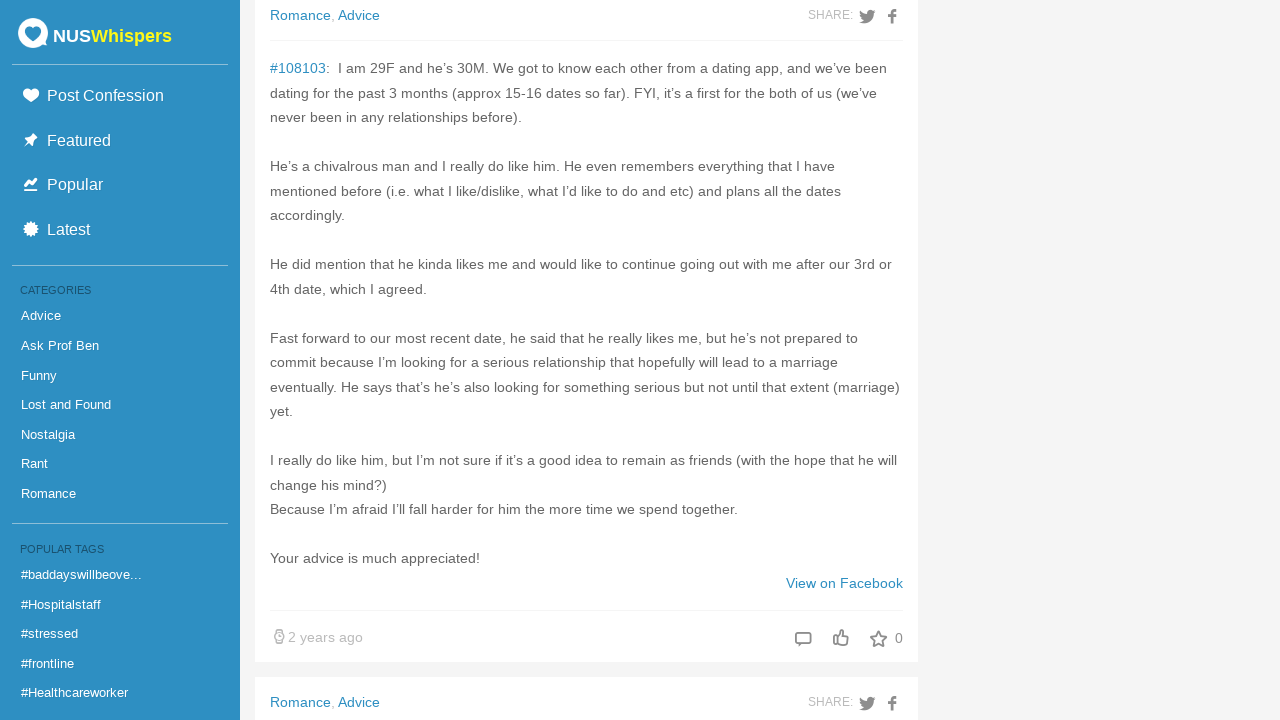

Scrolled to bottom of page (iteration 38/50)
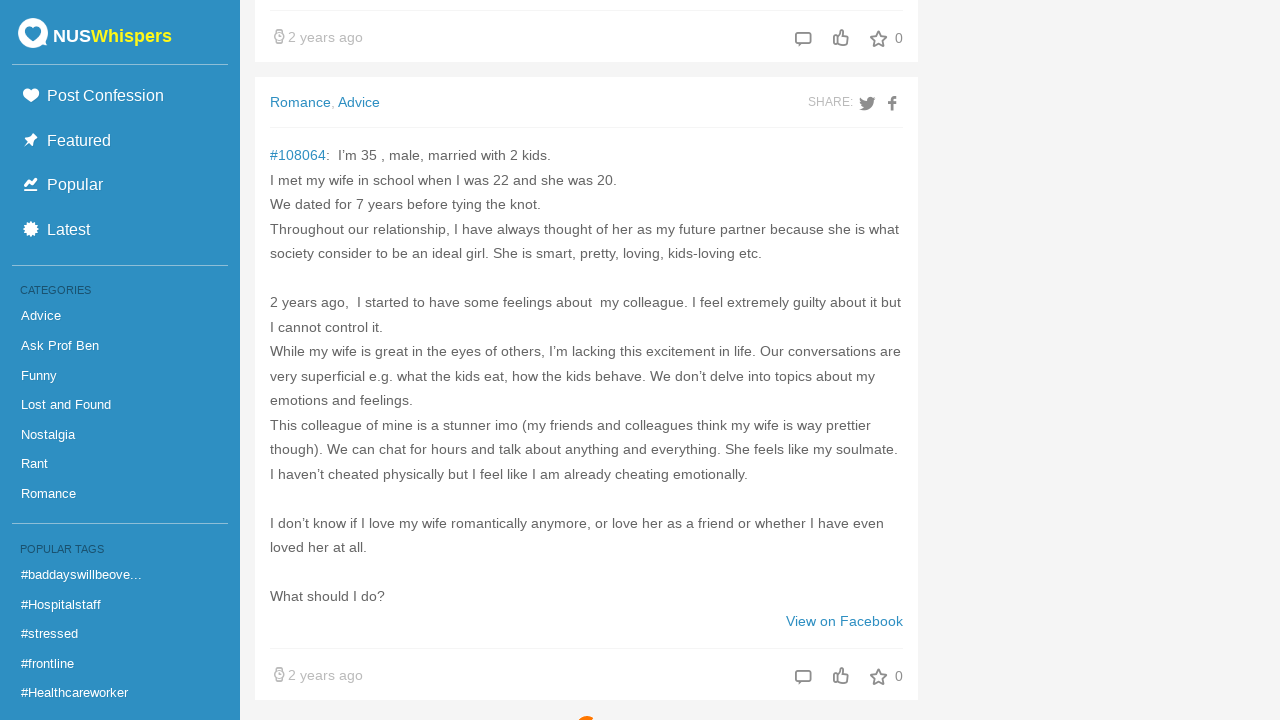

Waited 100ms for content to load (iteration 38/50)
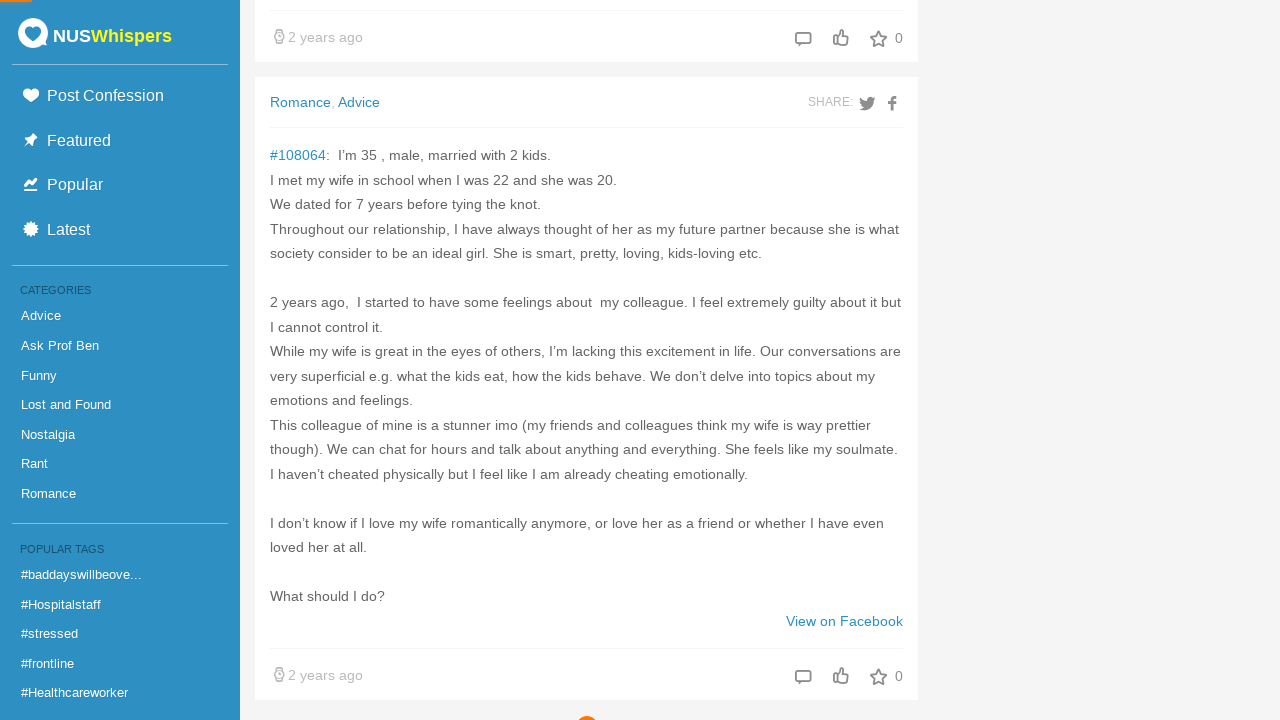

Scrolled to bottom of page (iteration 39/50)
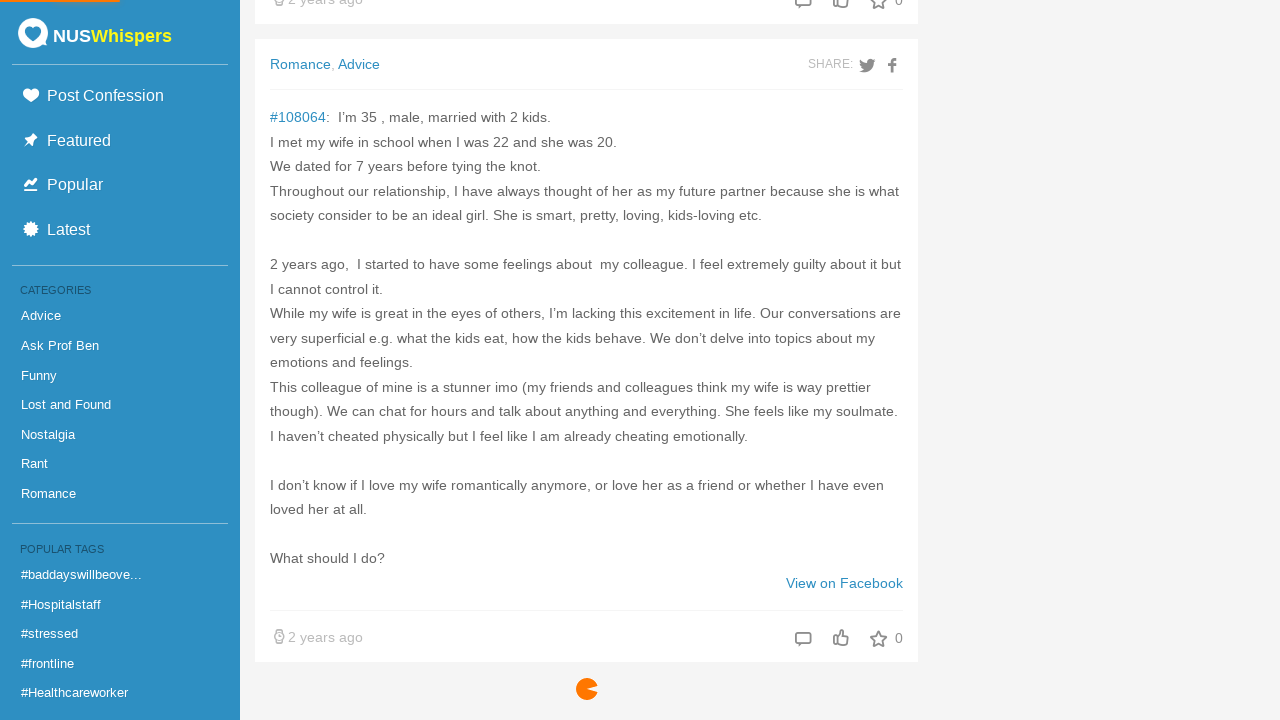

Waited 100ms for content to load (iteration 39/50)
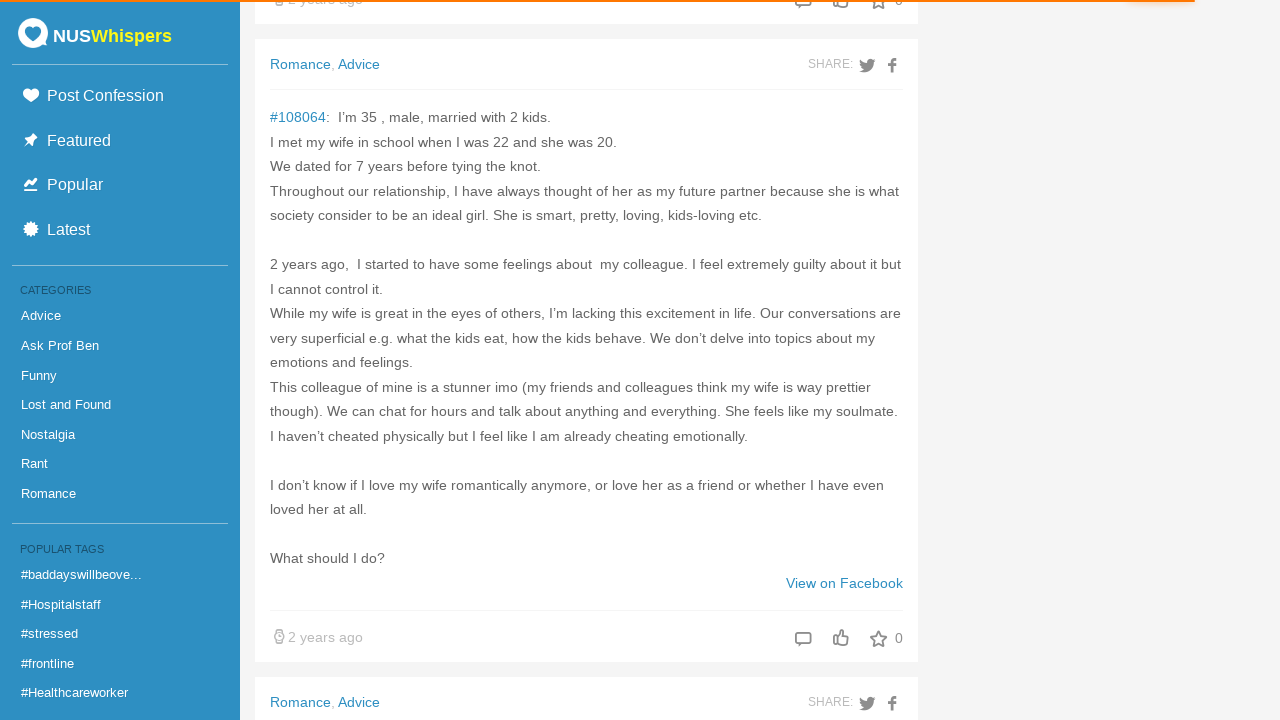

Scrolled to bottom of page (iteration 40/50)
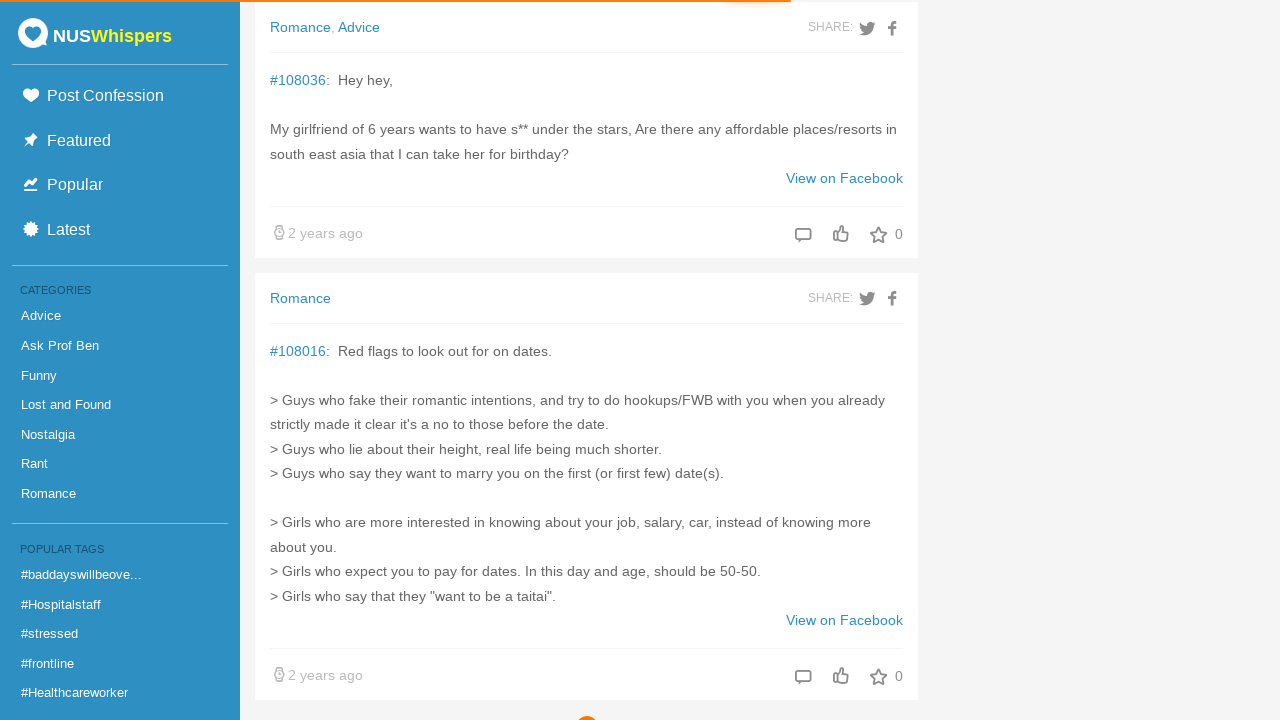

Waited 100ms for content to load (iteration 40/50)
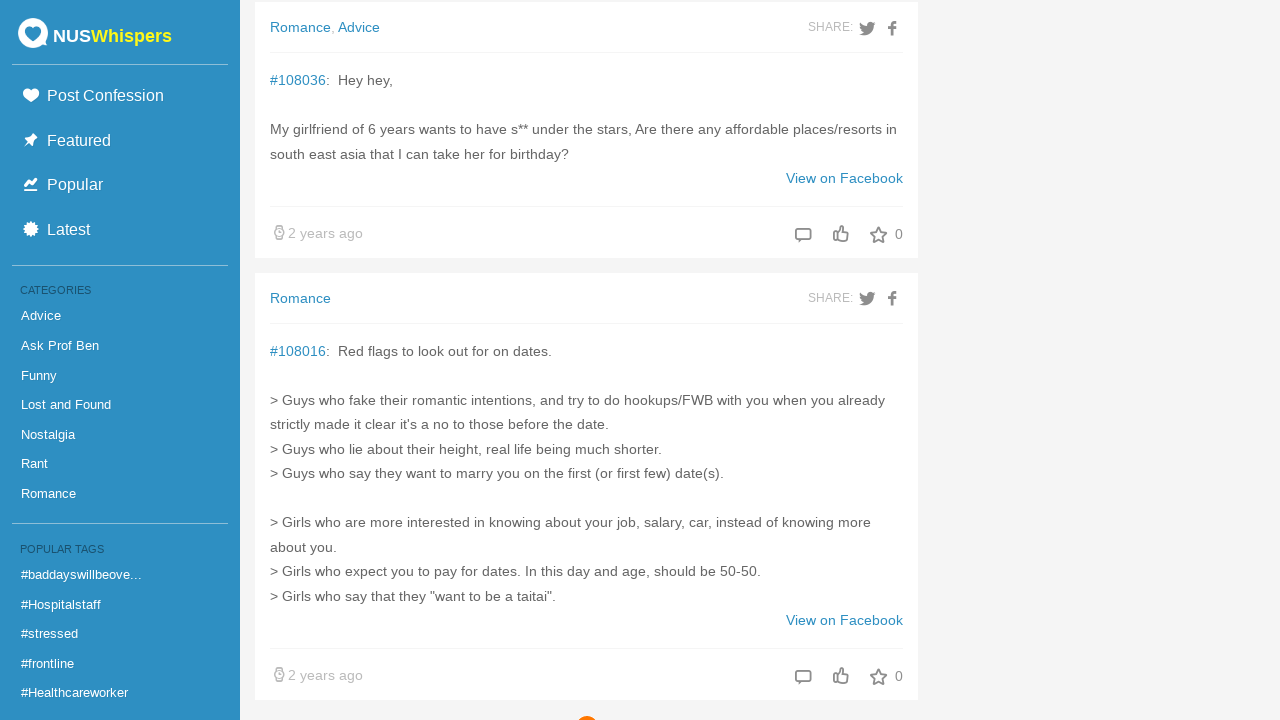

Scrolled to bottom of page (iteration 41/50)
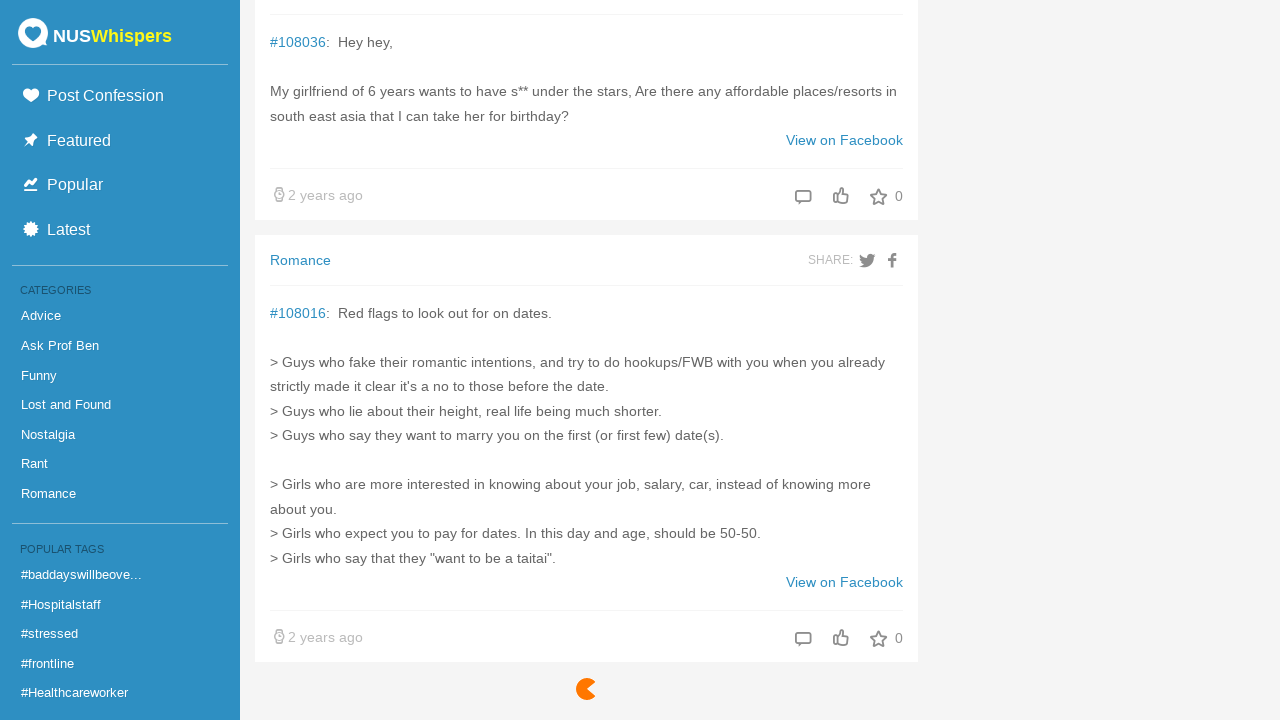

Waited 100ms for content to load (iteration 41/50)
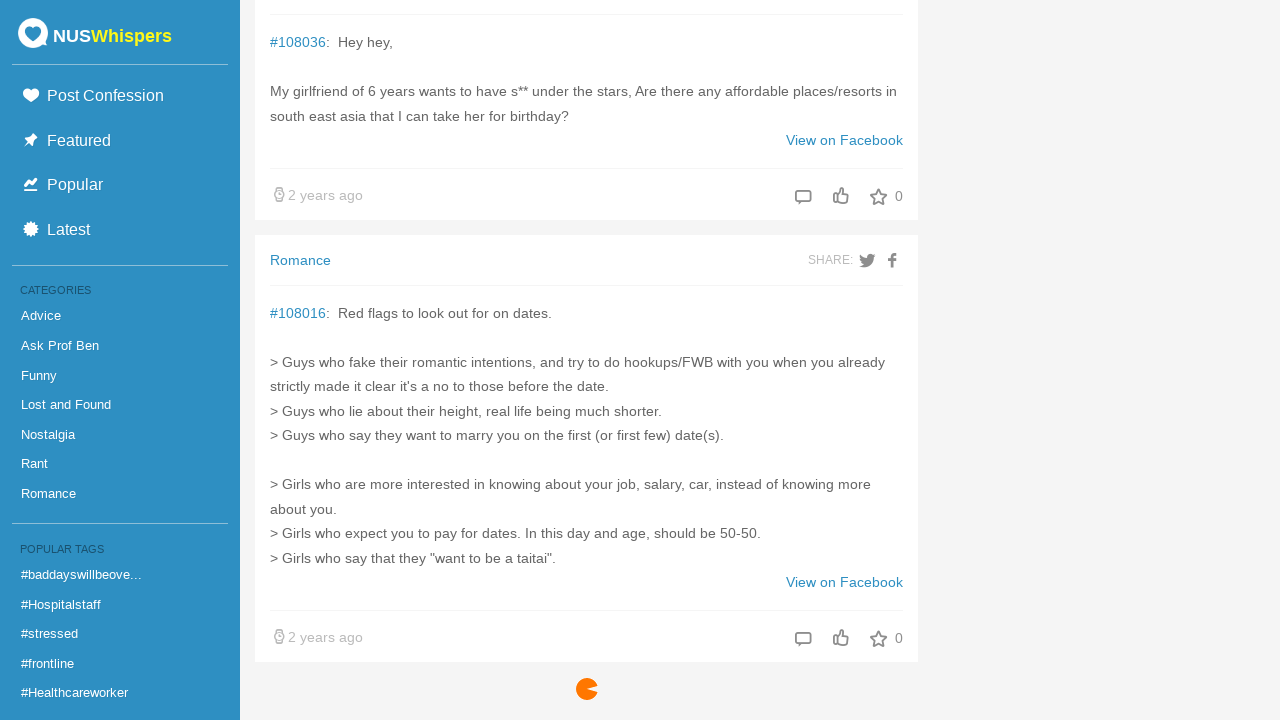

Scrolled to bottom of page (iteration 42/50)
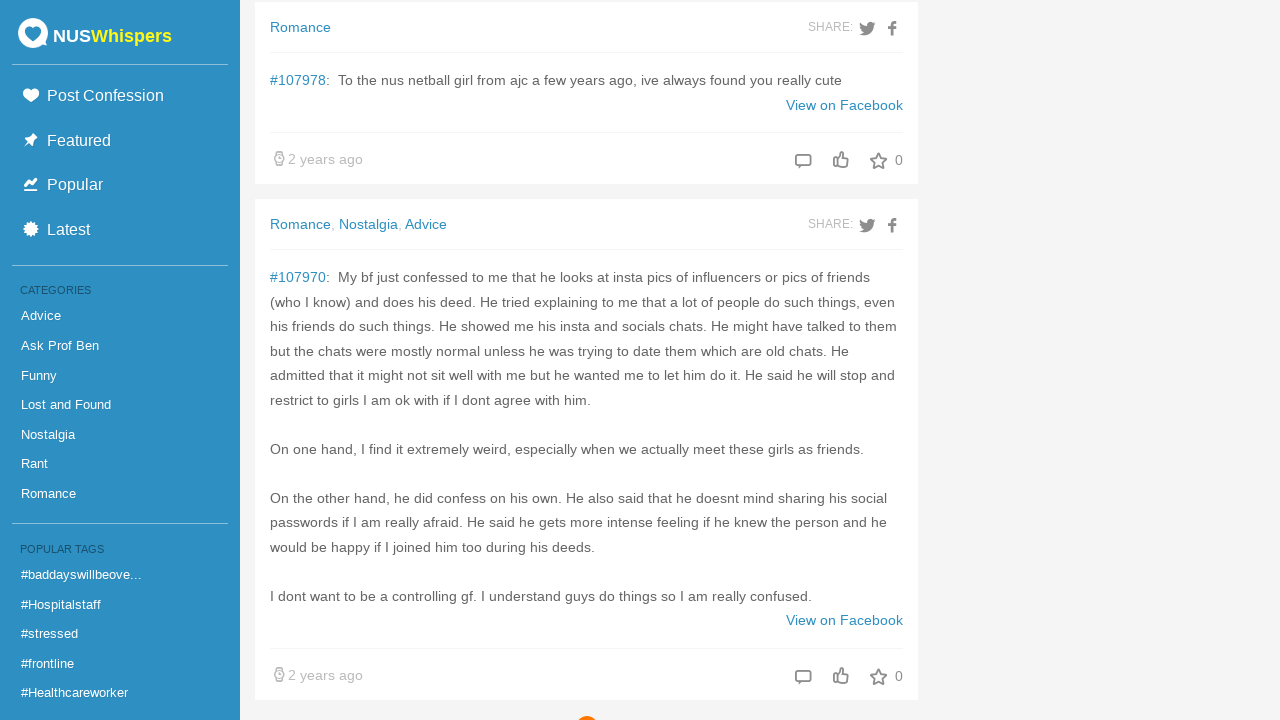

Waited 100ms for content to load (iteration 42/50)
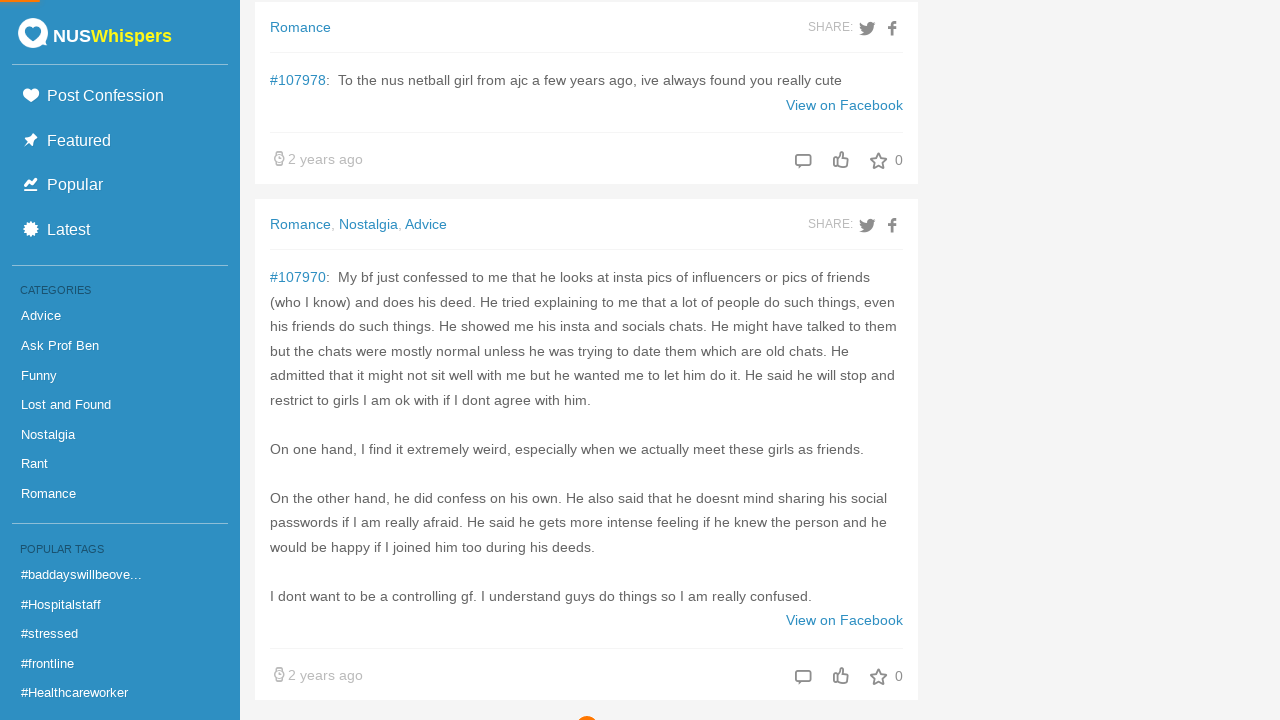

Scrolled to bottom of page (iteration 43/50)
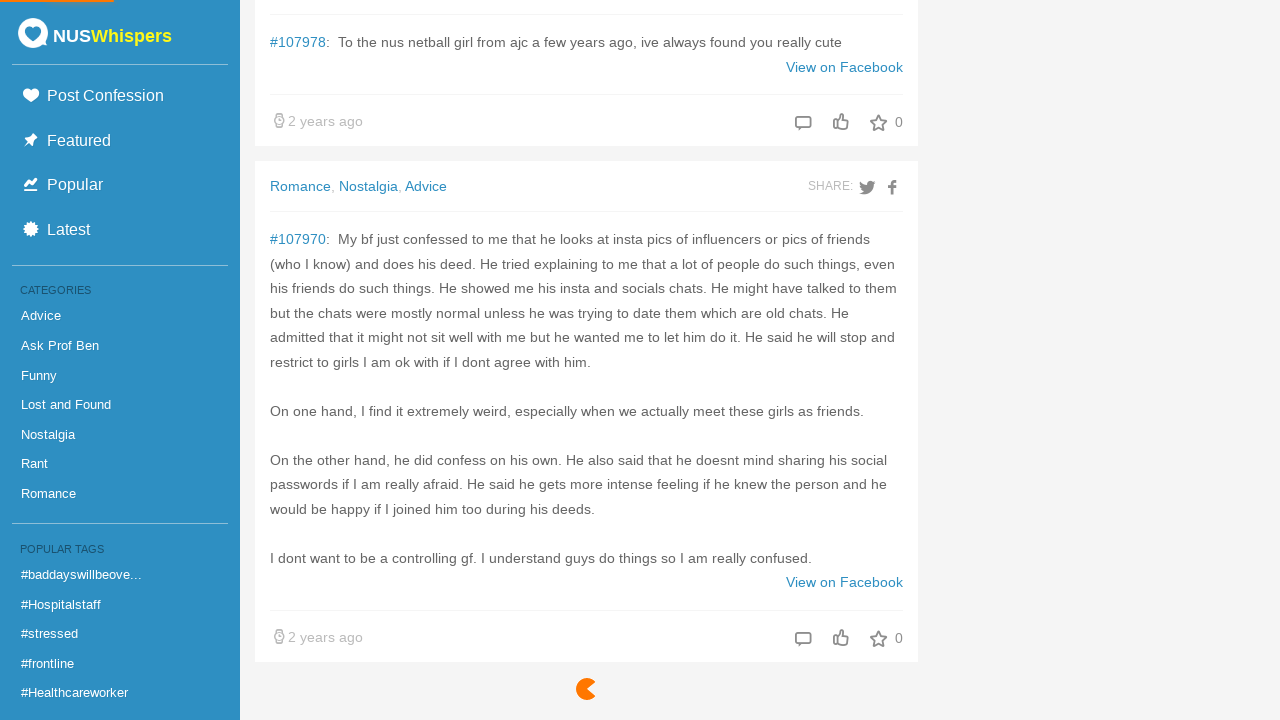

Waited 100ms for content to load (iteration 43/50)
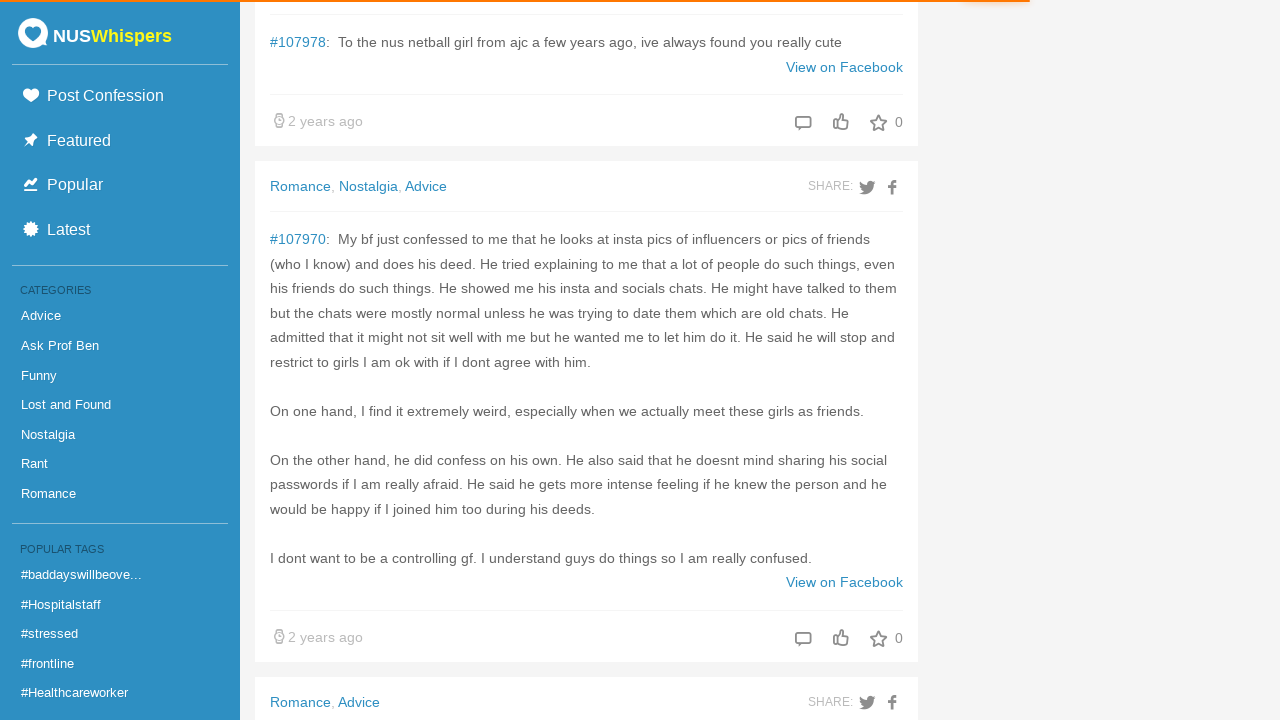

Scrolled to bottom of page (iteration 44/50)
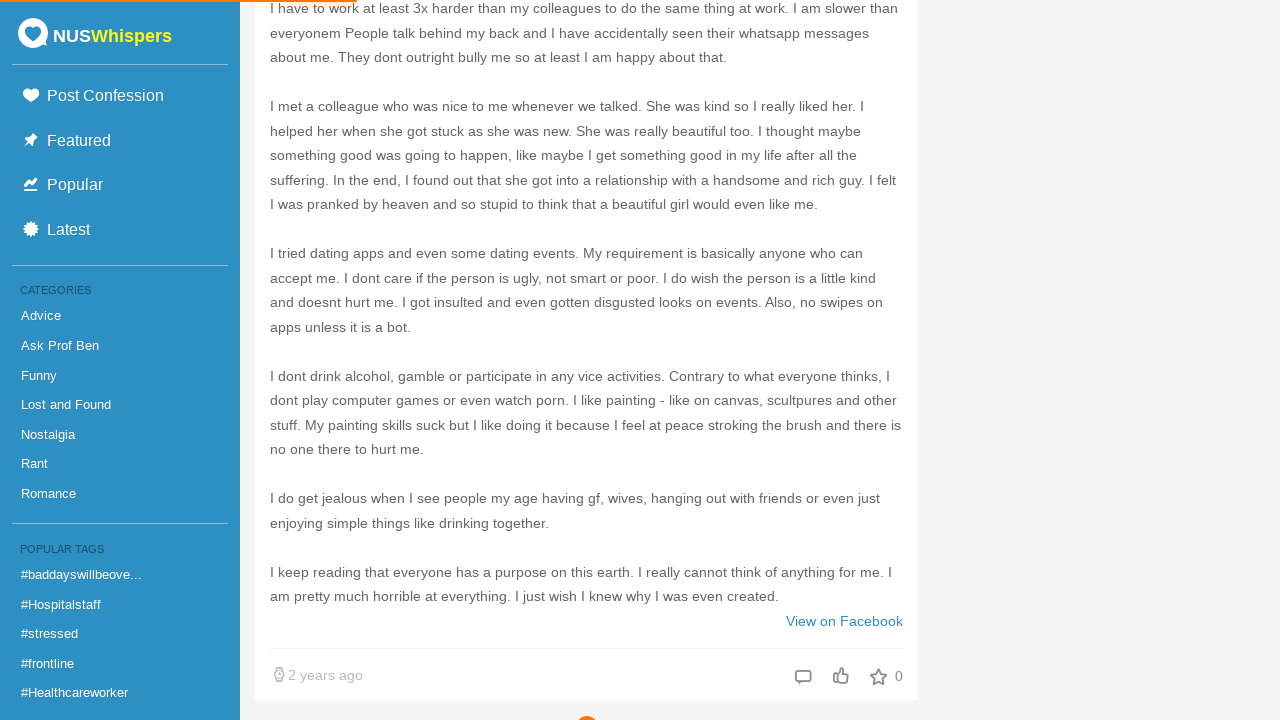

Waited 100ms for content to load (iteration 44/50)
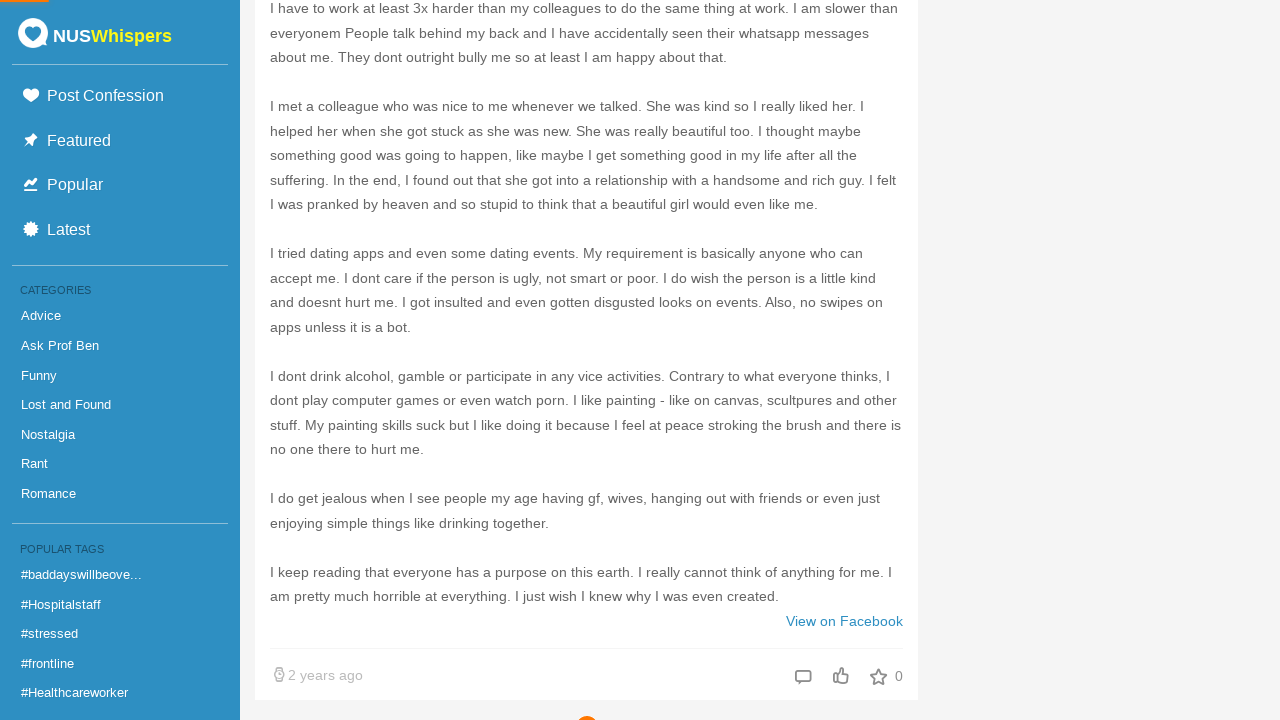

Scrolled to bottom of page (iteration 45/50)
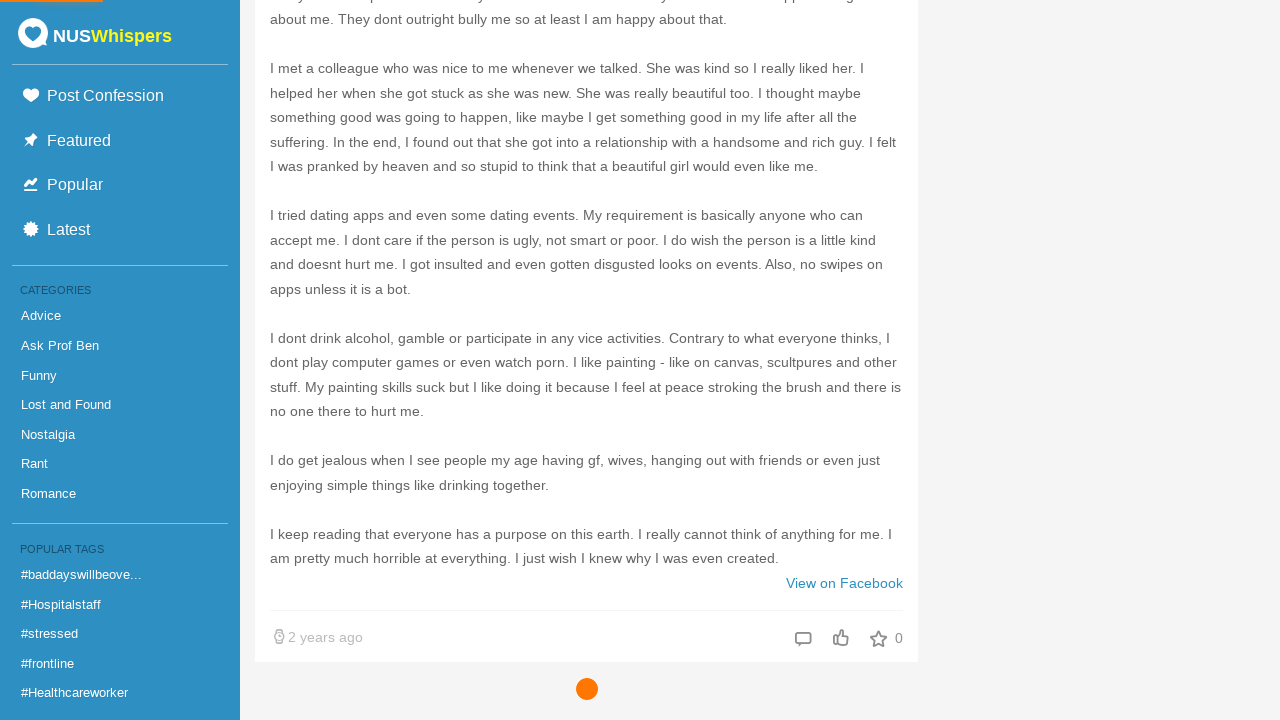

Waited 100ms for content to load (iteration 45/50)
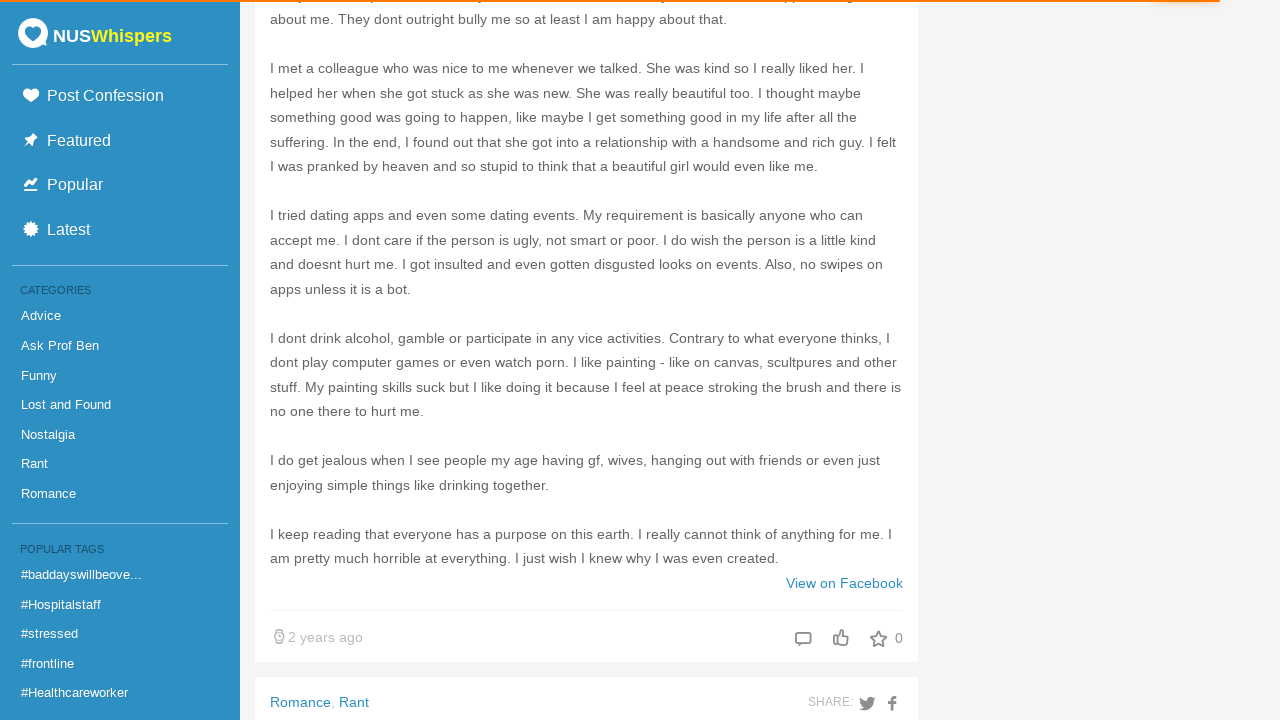

Scrolled to bottom of page (iteration 46/50)
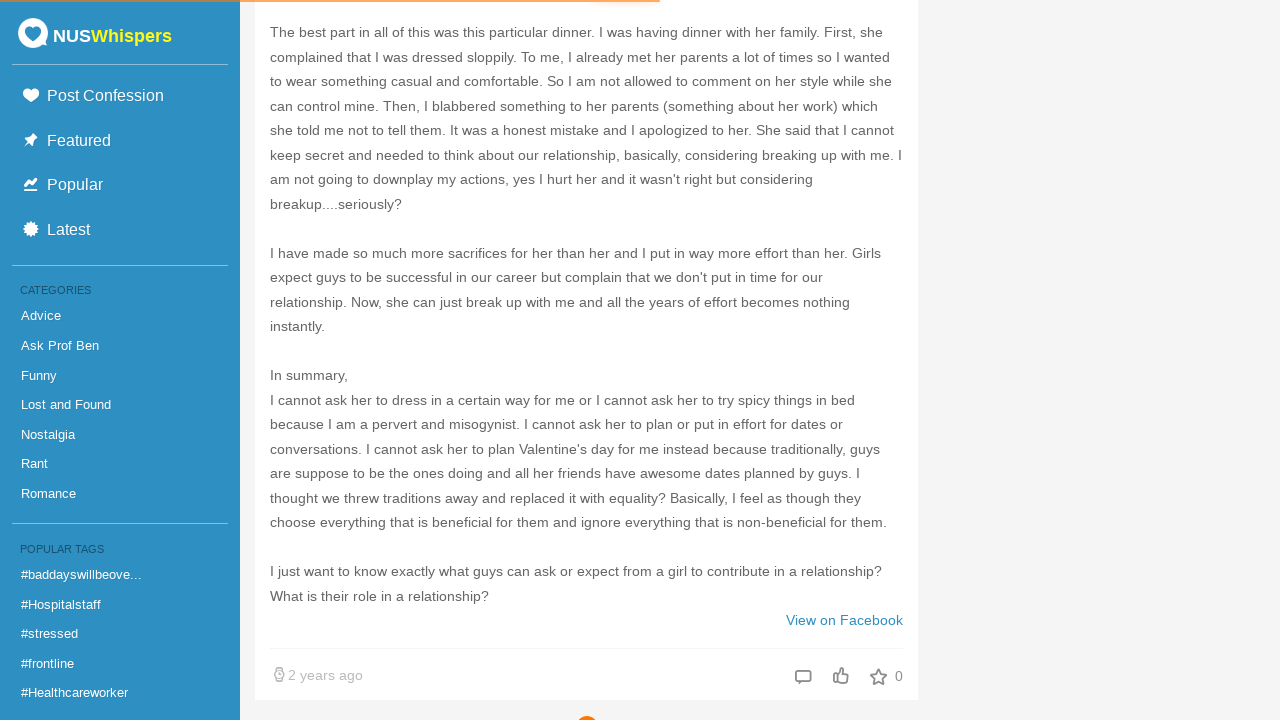

Waited 100ms for content to load (iteration 46/50)
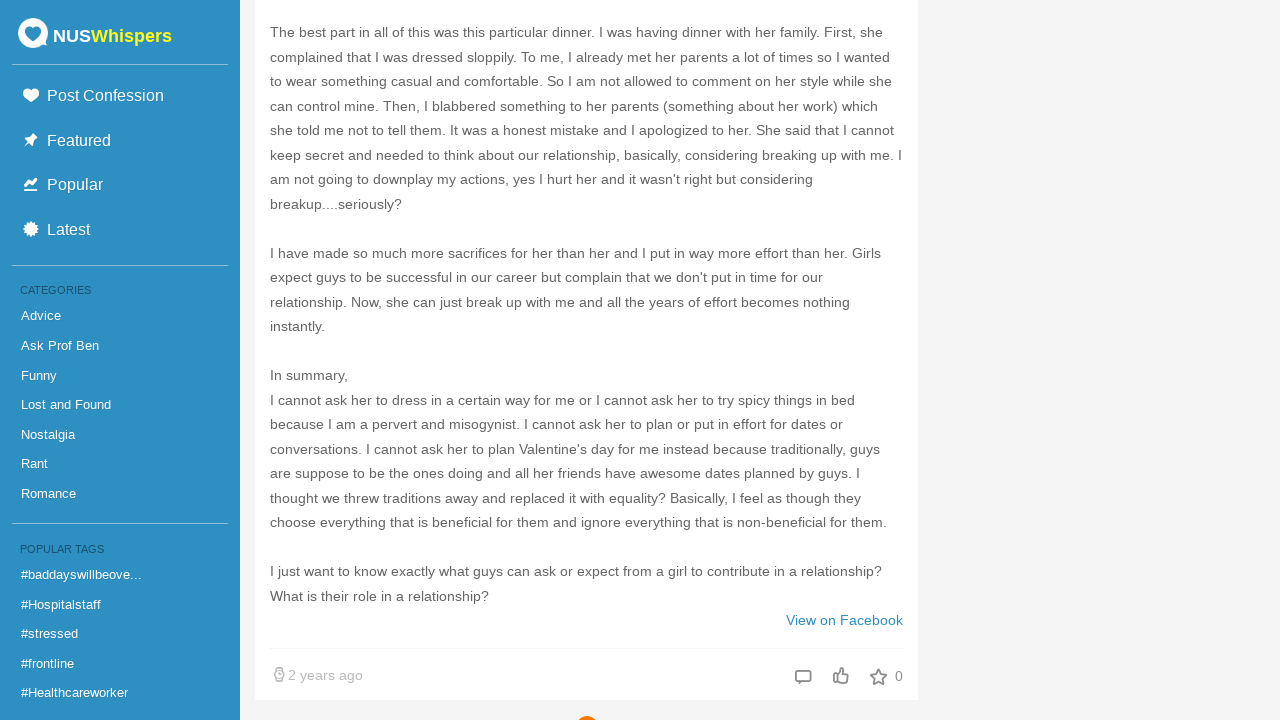

Scrolled to bottom of page (iteration 47/50)
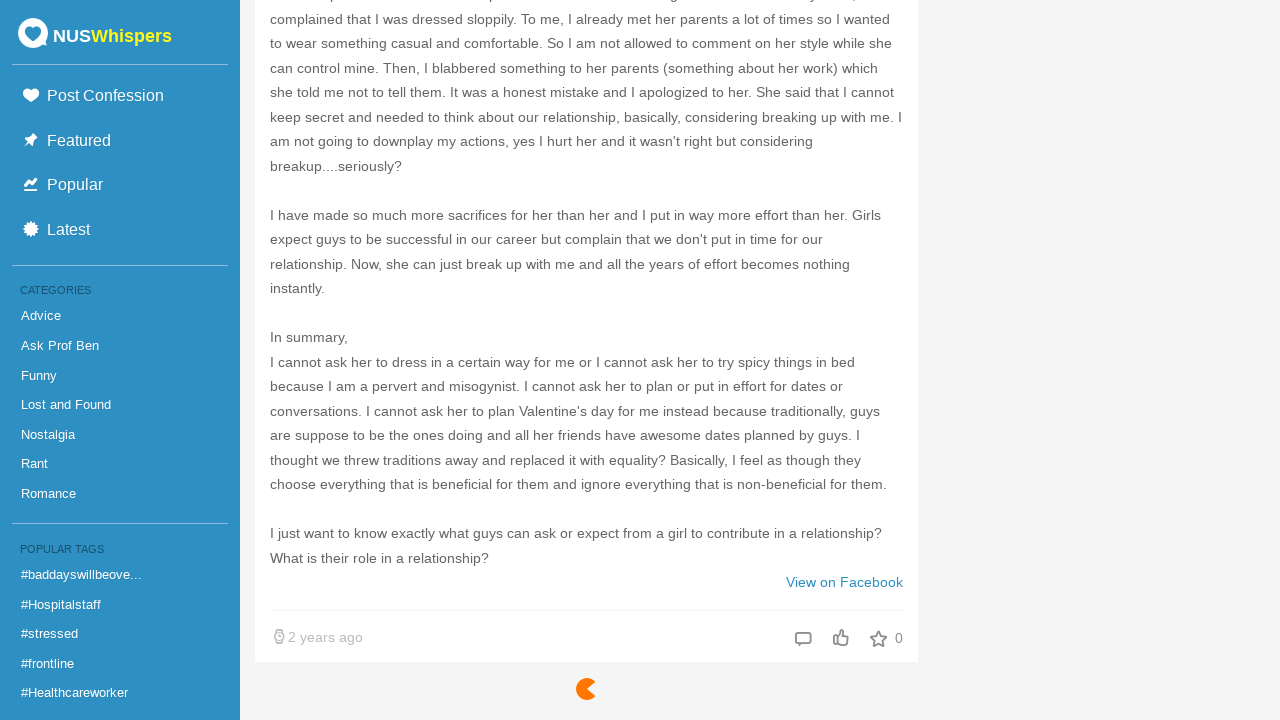

Waited 100ms for content to load (iteration 47/50)
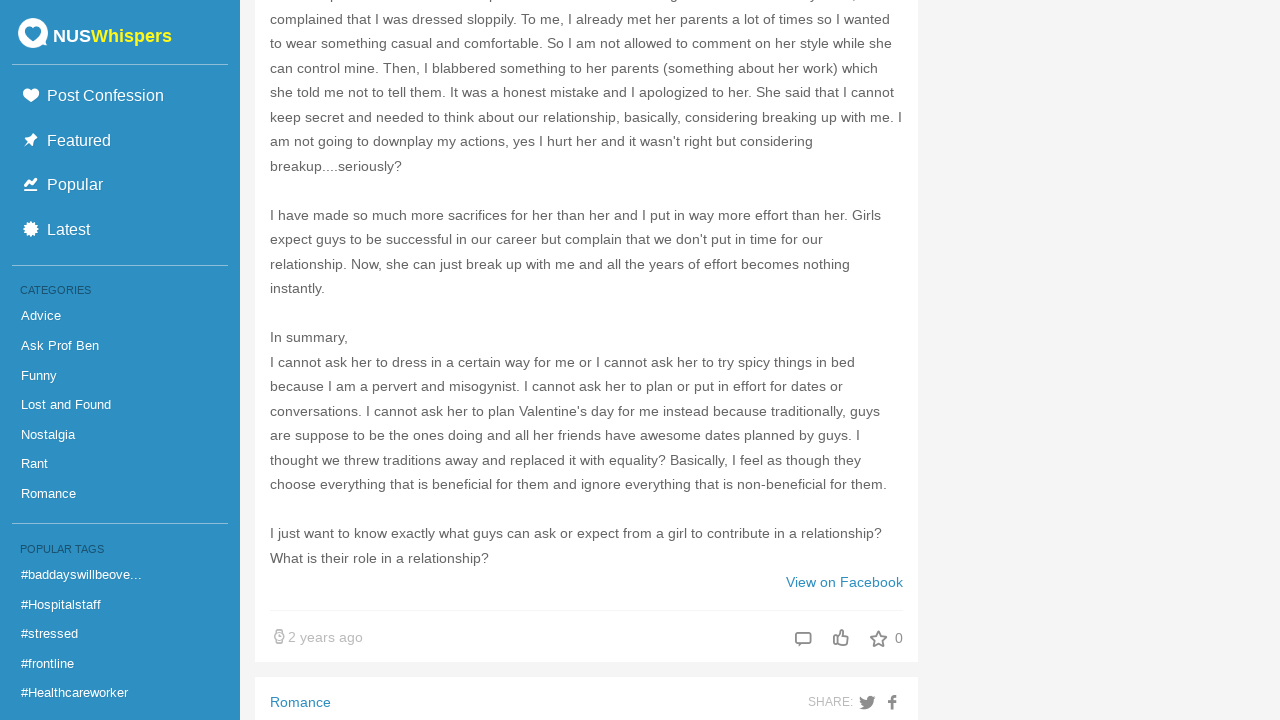

Scrolled to bottom of page (iteration 48/50)
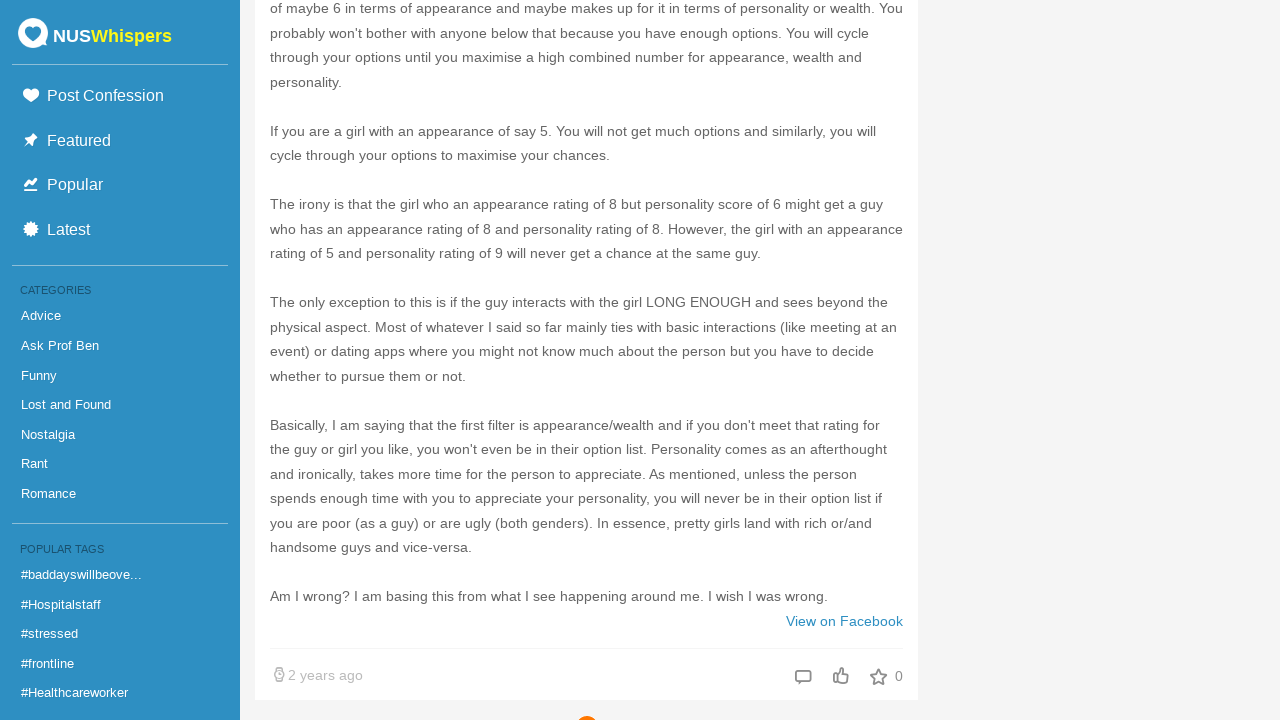

Waited 100ms for content to load (iteration 48/50)
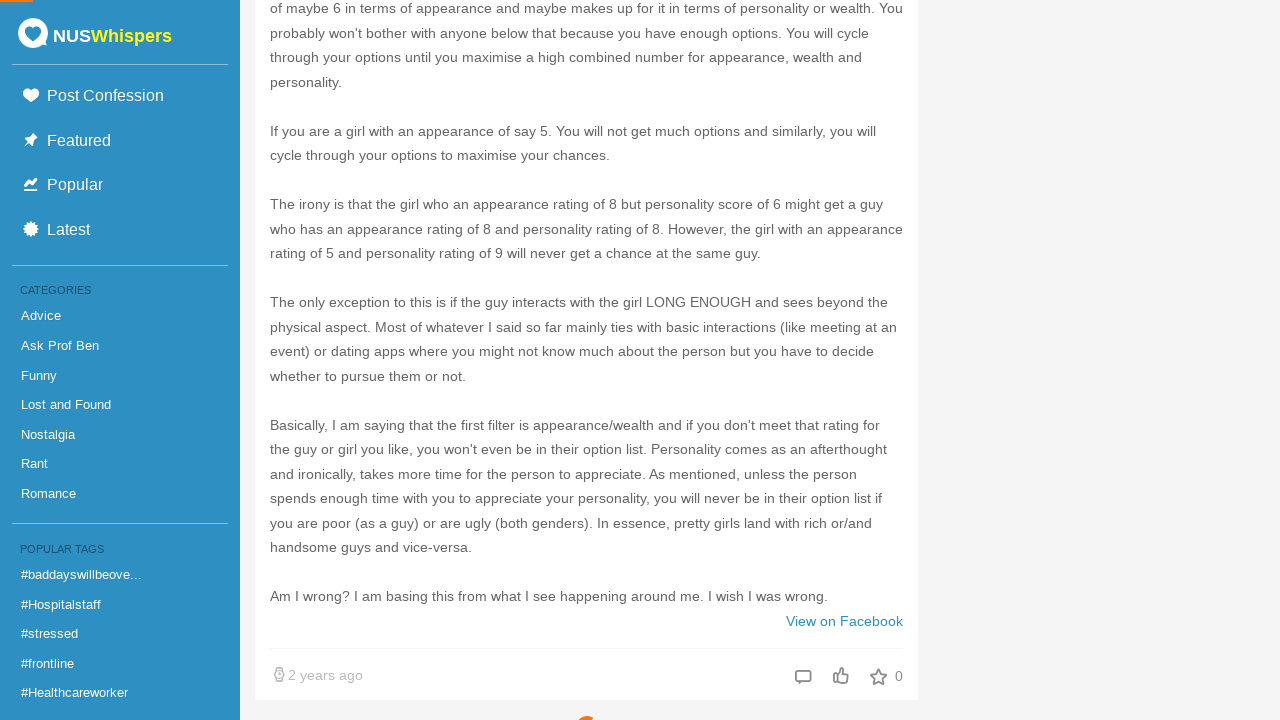

Scrolled to bottom of page (iteration 49/50)
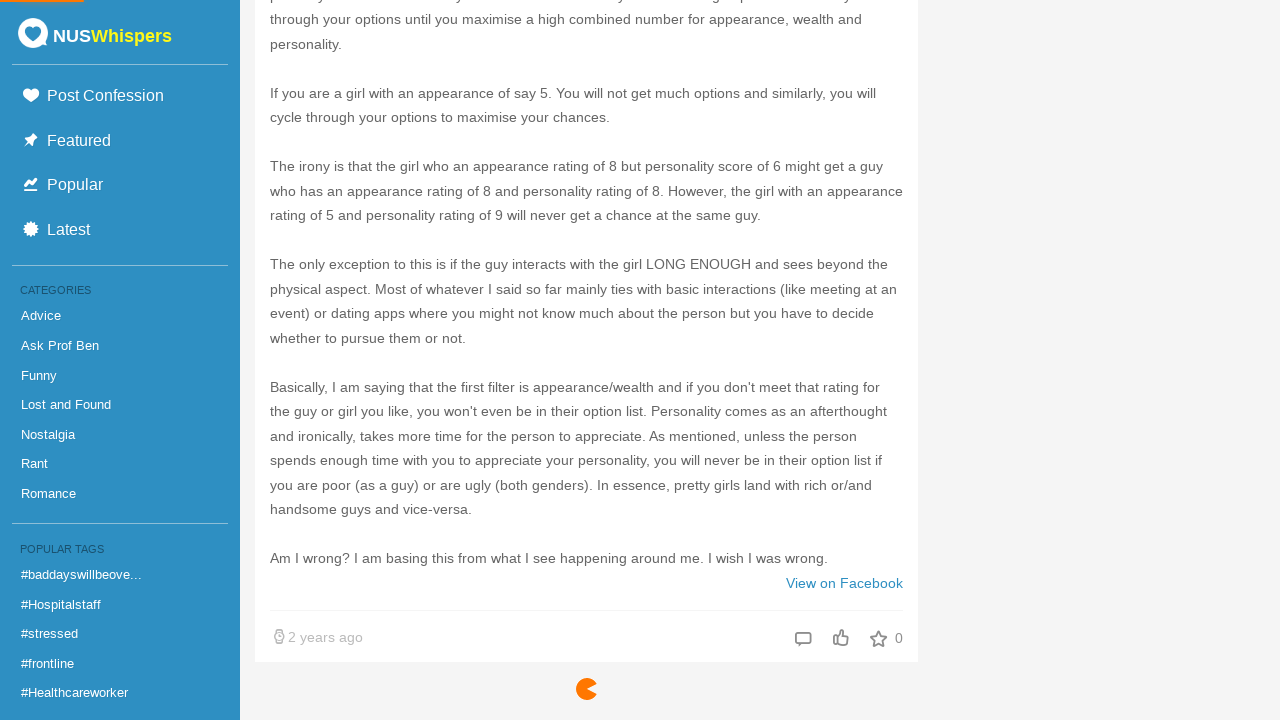

Waited 100ms for content to load (iteration 49/50)
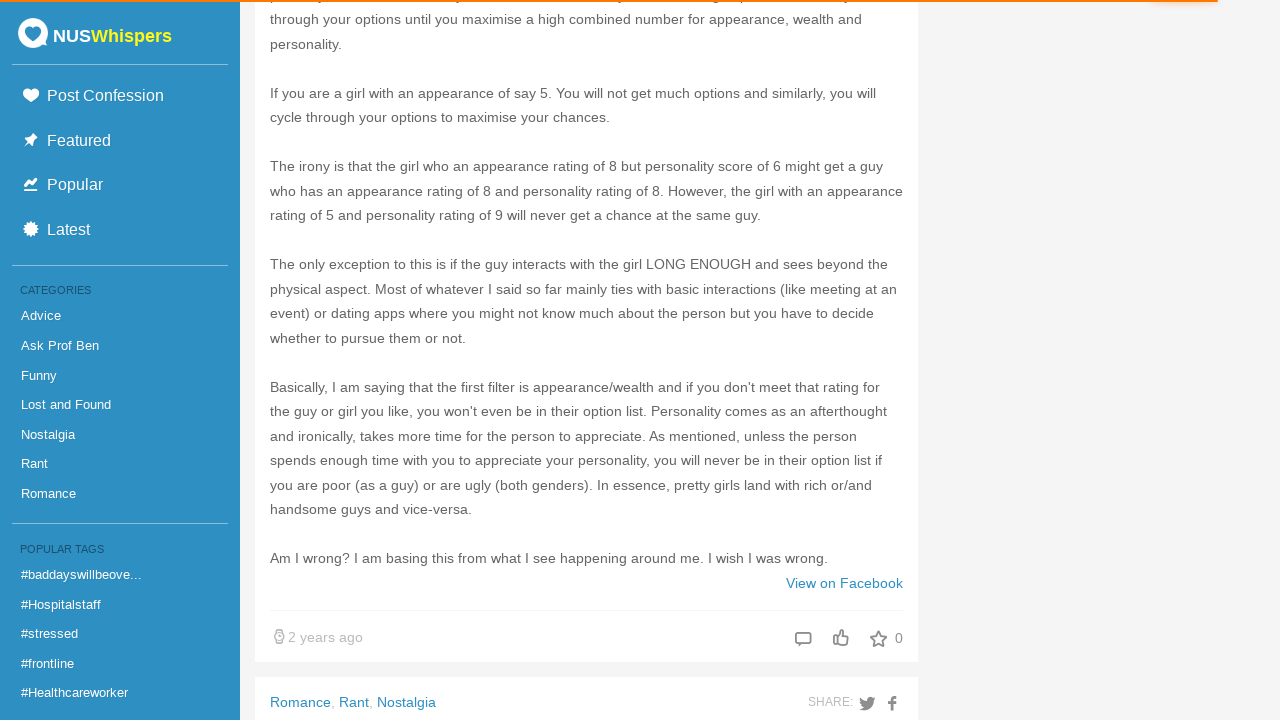

Scrolled to bottom of page (iteration 50/50)
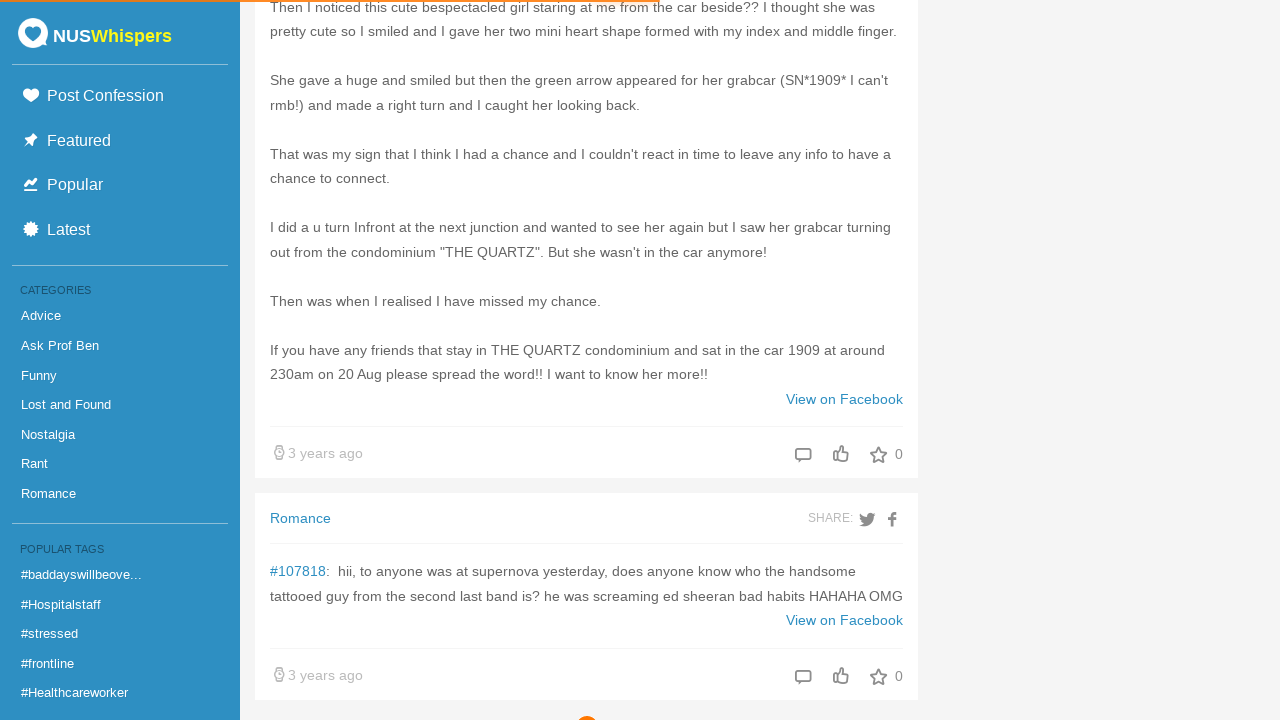

Waited 100ms for content to load (iteration 50/50)
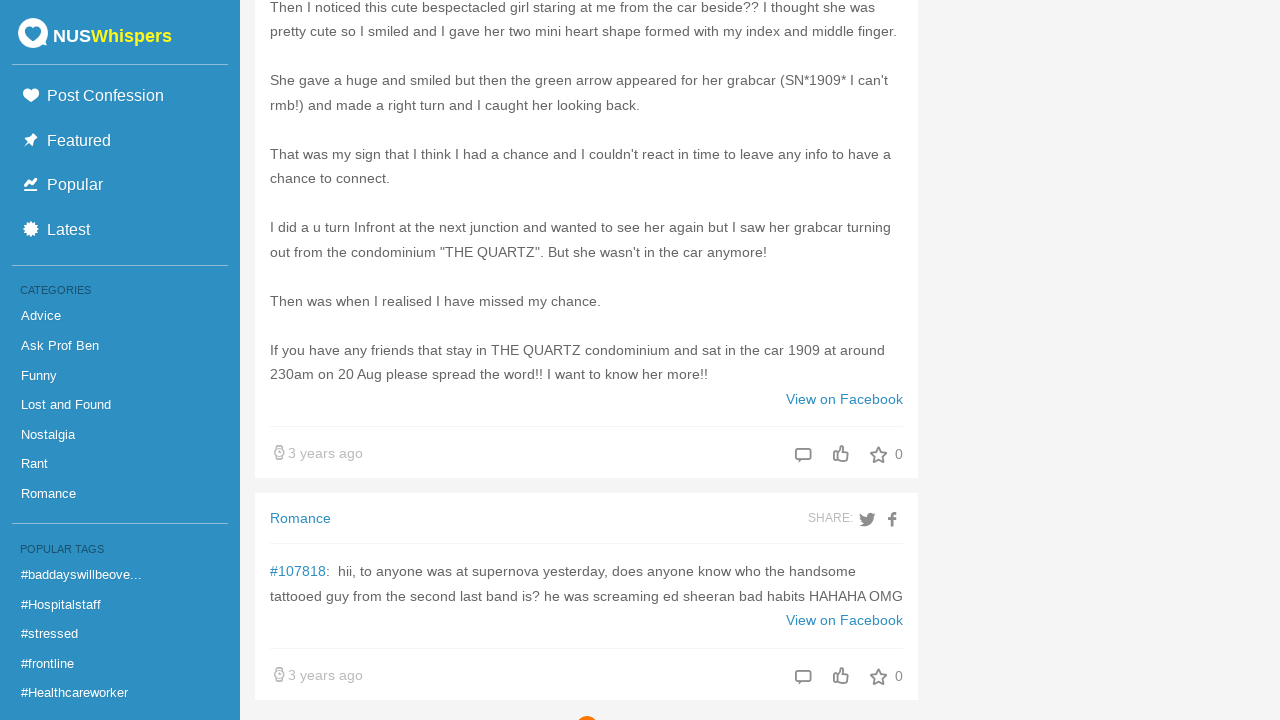

Post header element appeared, indicating content loaded
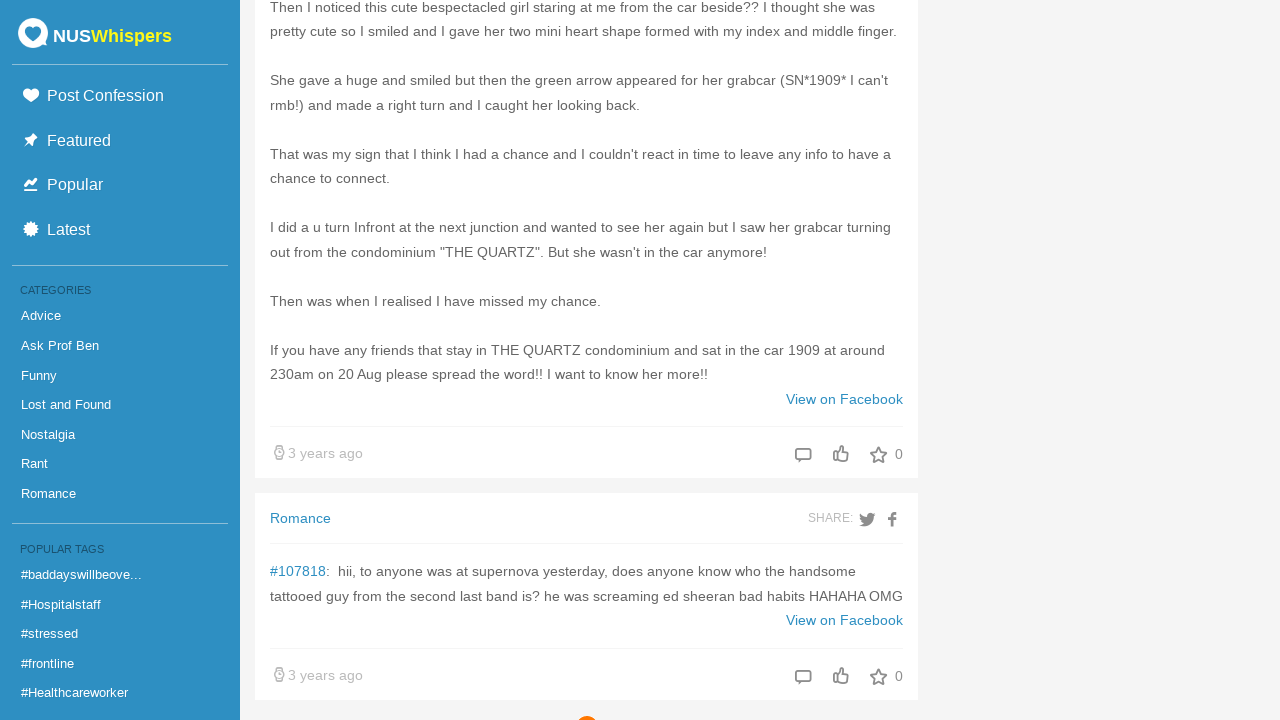

Post content element appeared, verifying infinite scroll functionality
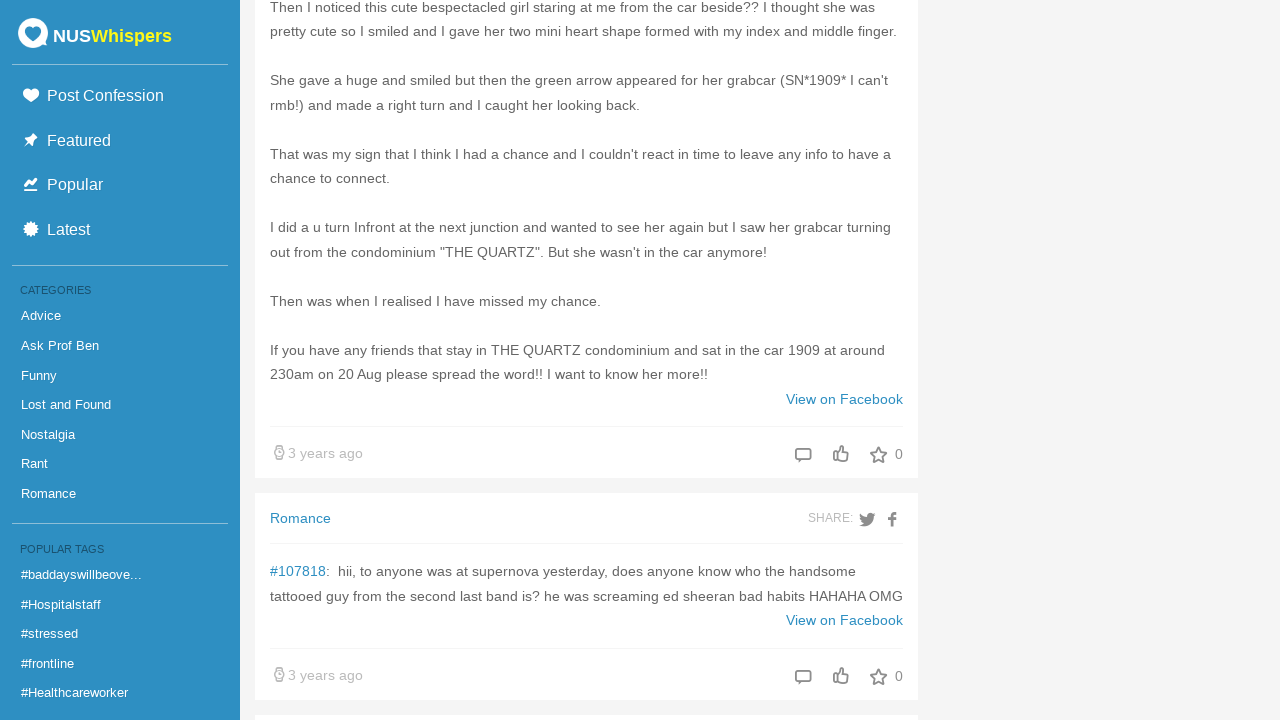

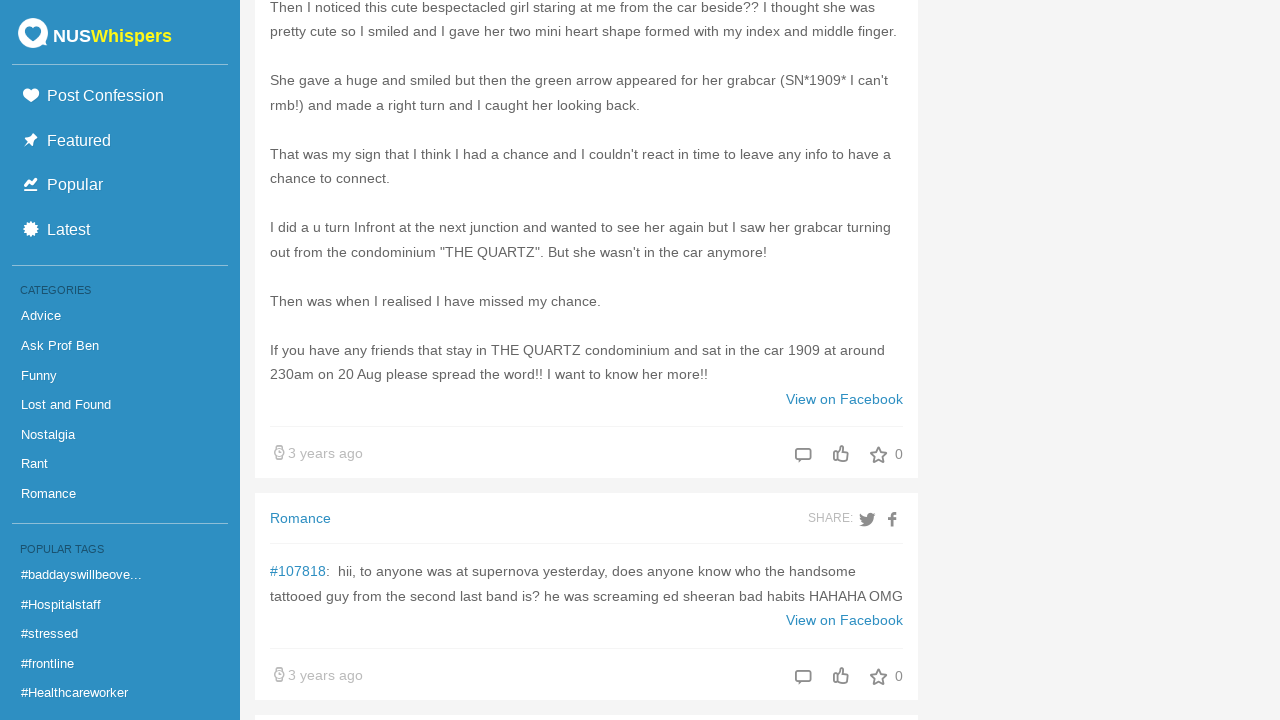